Tests selecting all checkboxes on a form, then refreshes and verifies only a specific checkbox is selected

Starting URL: https://automationfc.github.io/multiple-fields/

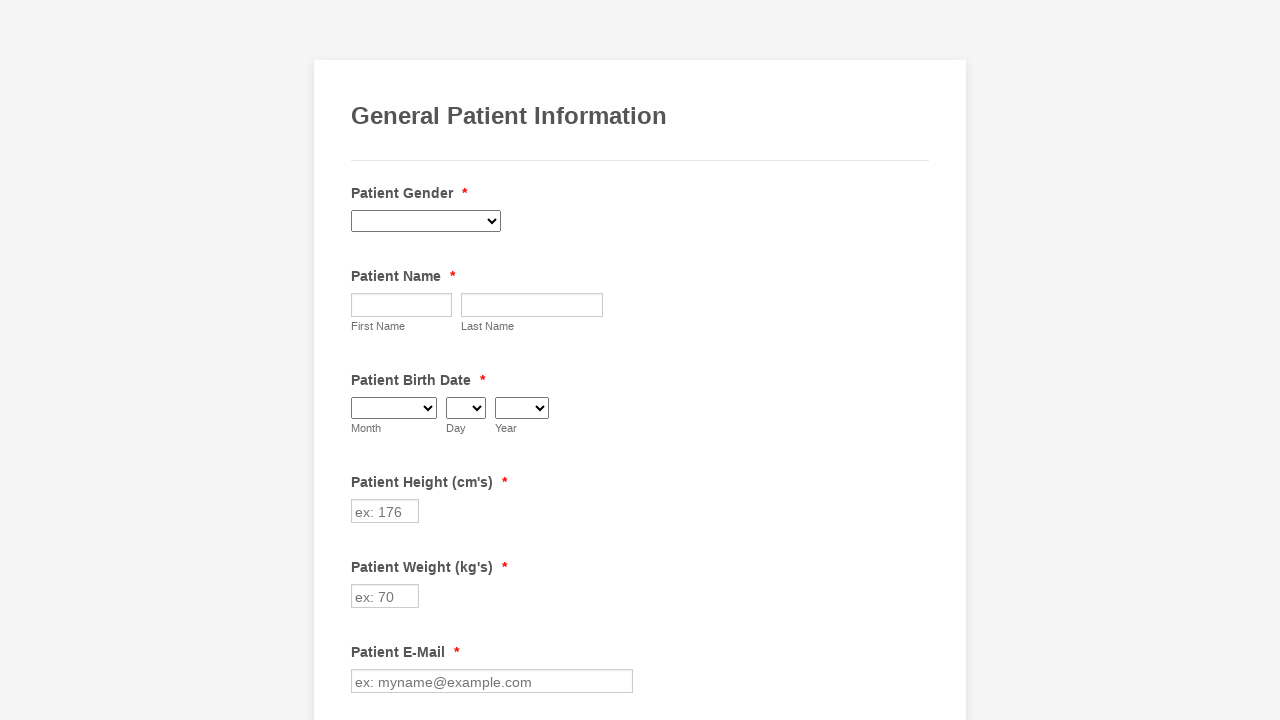

Located all checkboxes on the form
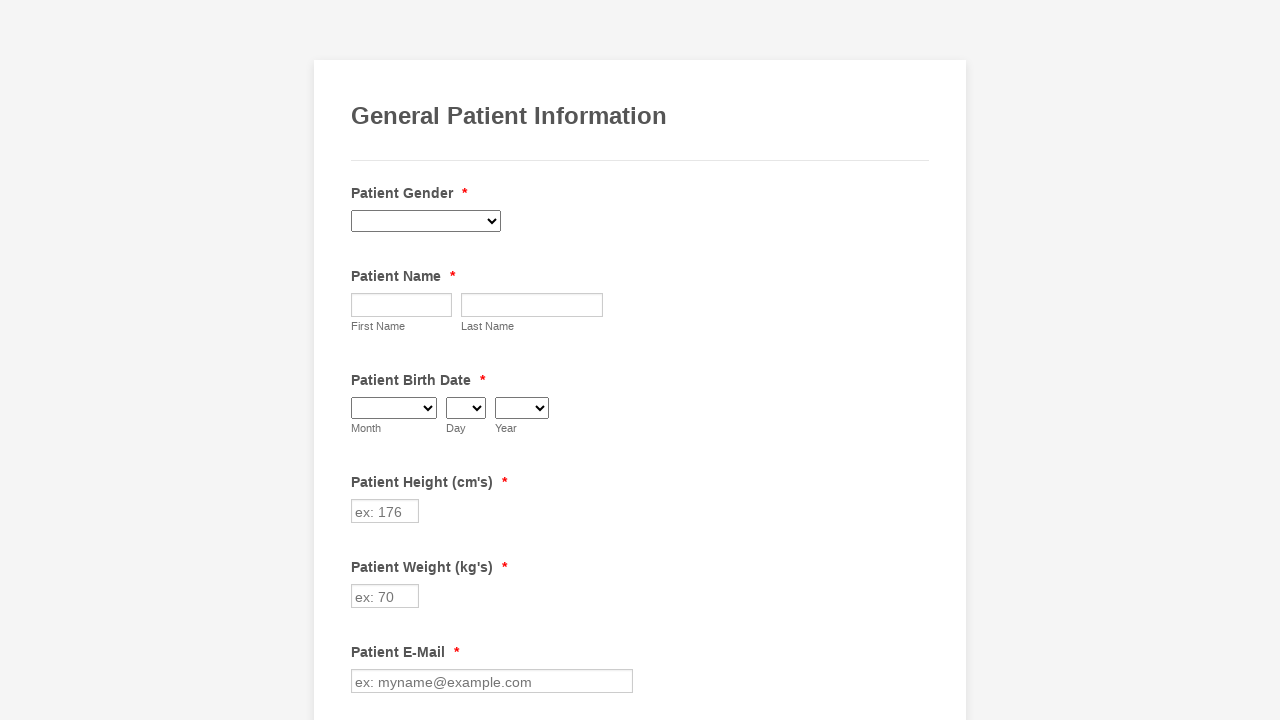

Clicked unchecked checkbox to select it at (362, 360) on input[type='checkbox'] >> nth=0
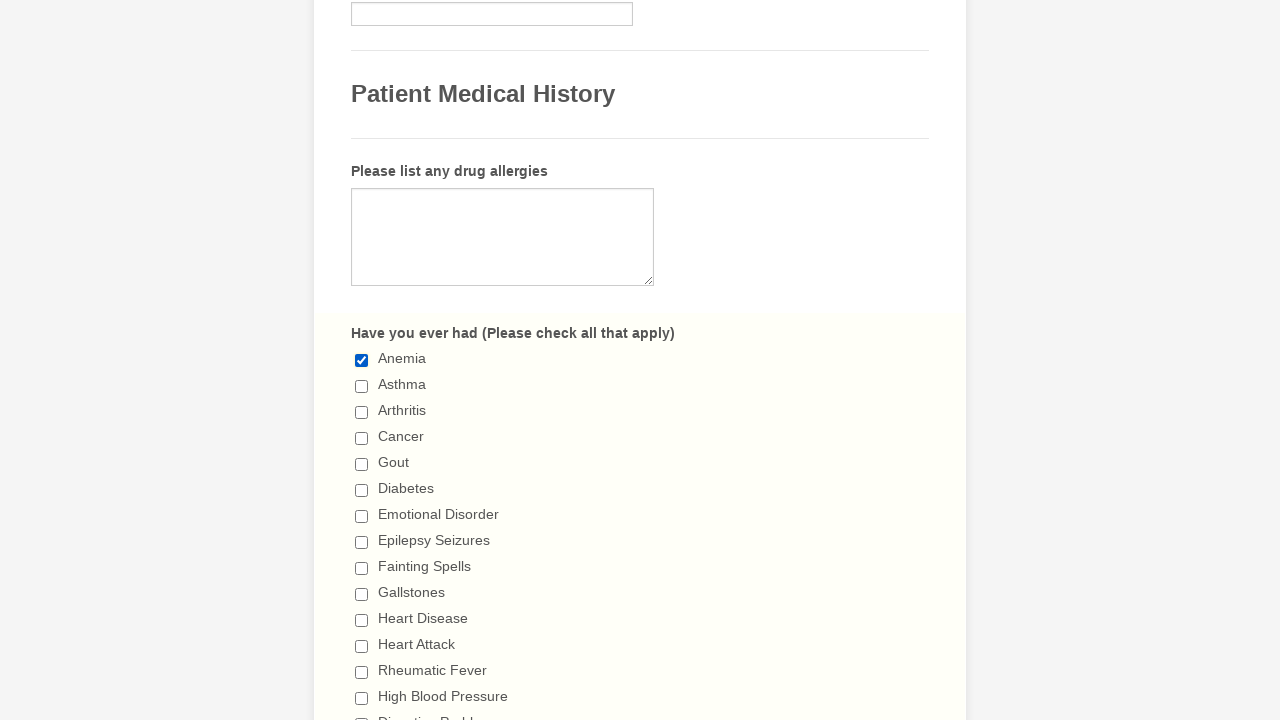

Clicked unchecked checkbox to select it at (362, 386) on input[type='checkbox'] >> nth=1
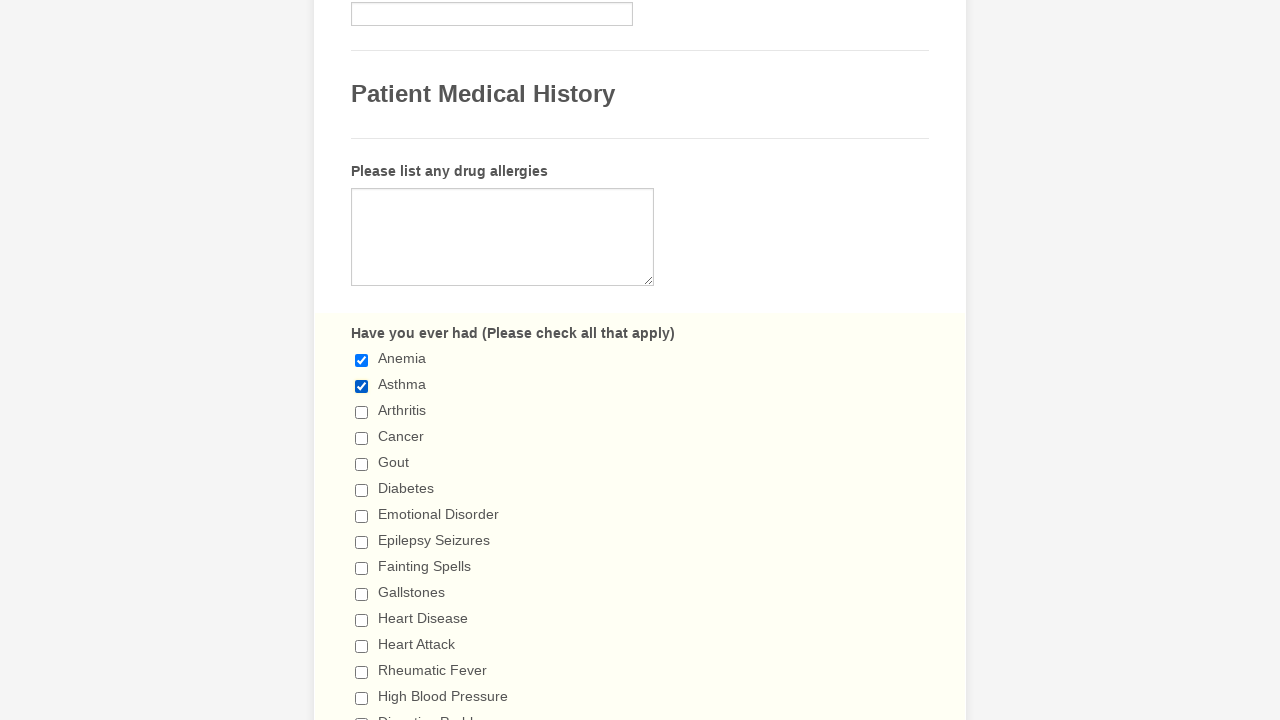

Clicked unchecked checkbox to select it at (362, 412) on input[type='checkbox'] >> nth=2
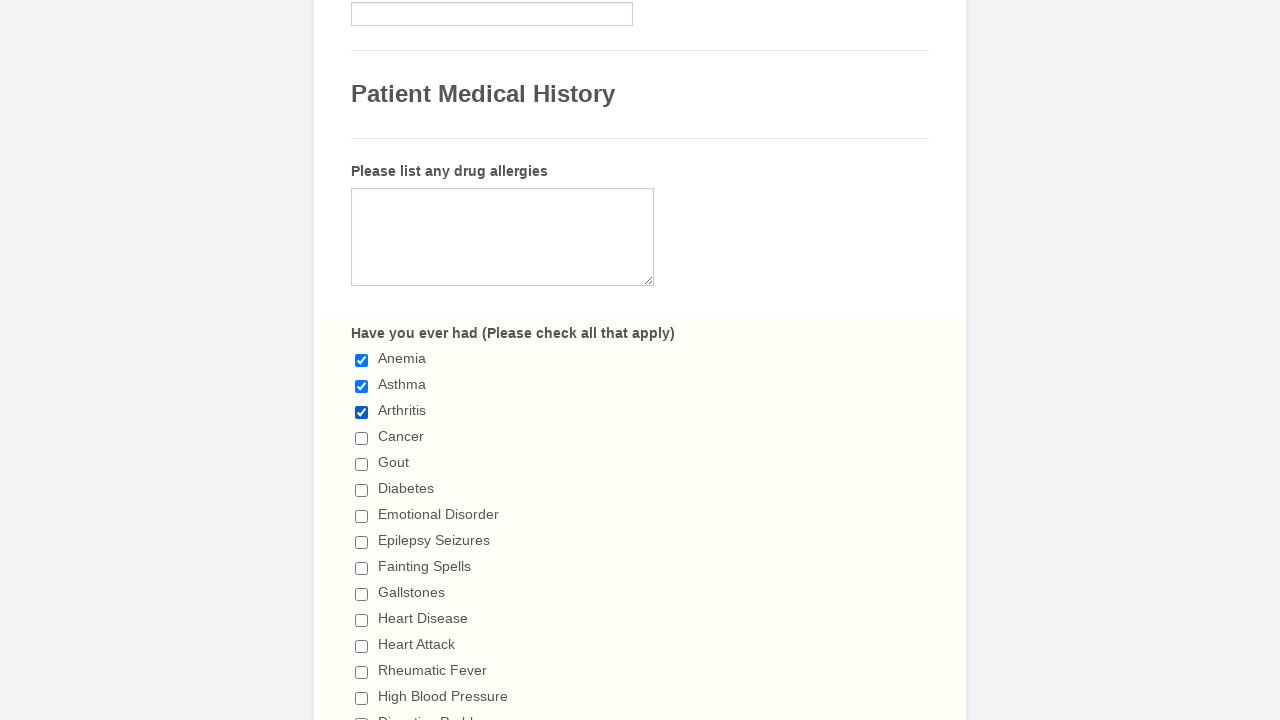

Clicked unchecked checkbox to select it at (362, 438) on input[type='checkbox'] >> nth=3
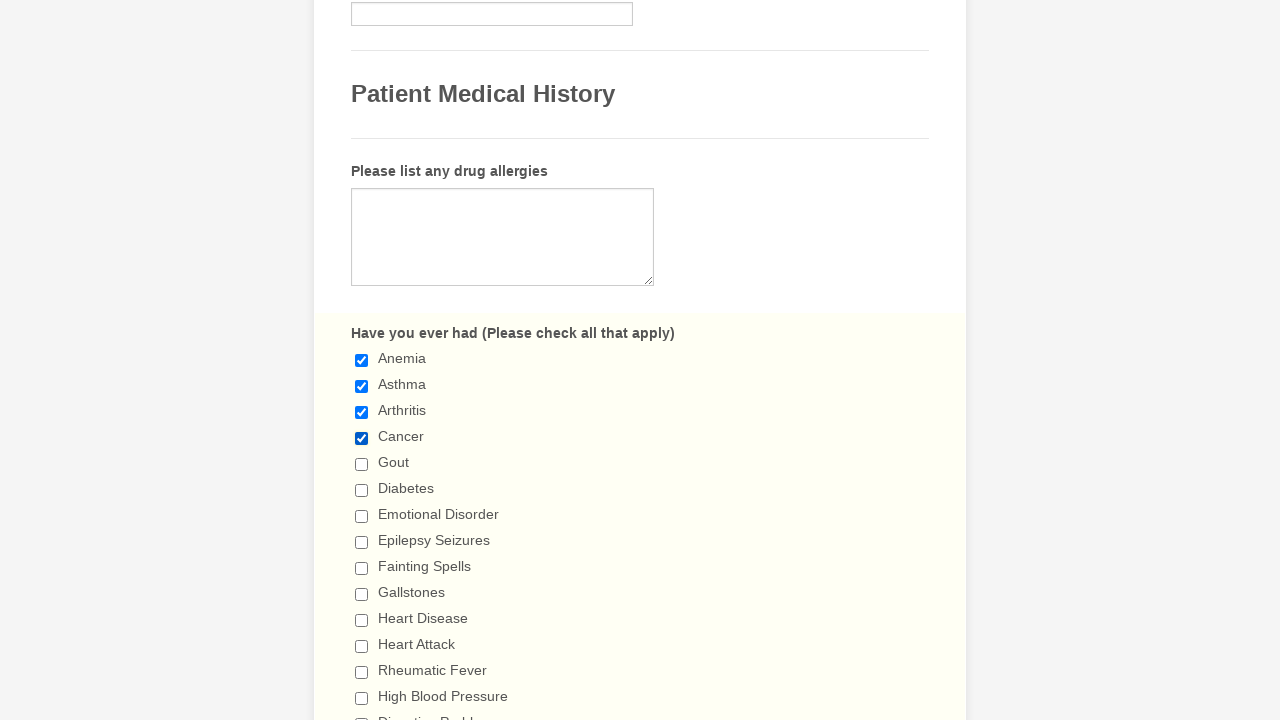

Clicked unchecked checkbox to select it at (362, 464) on input[type='checkbox'] >> nth=4
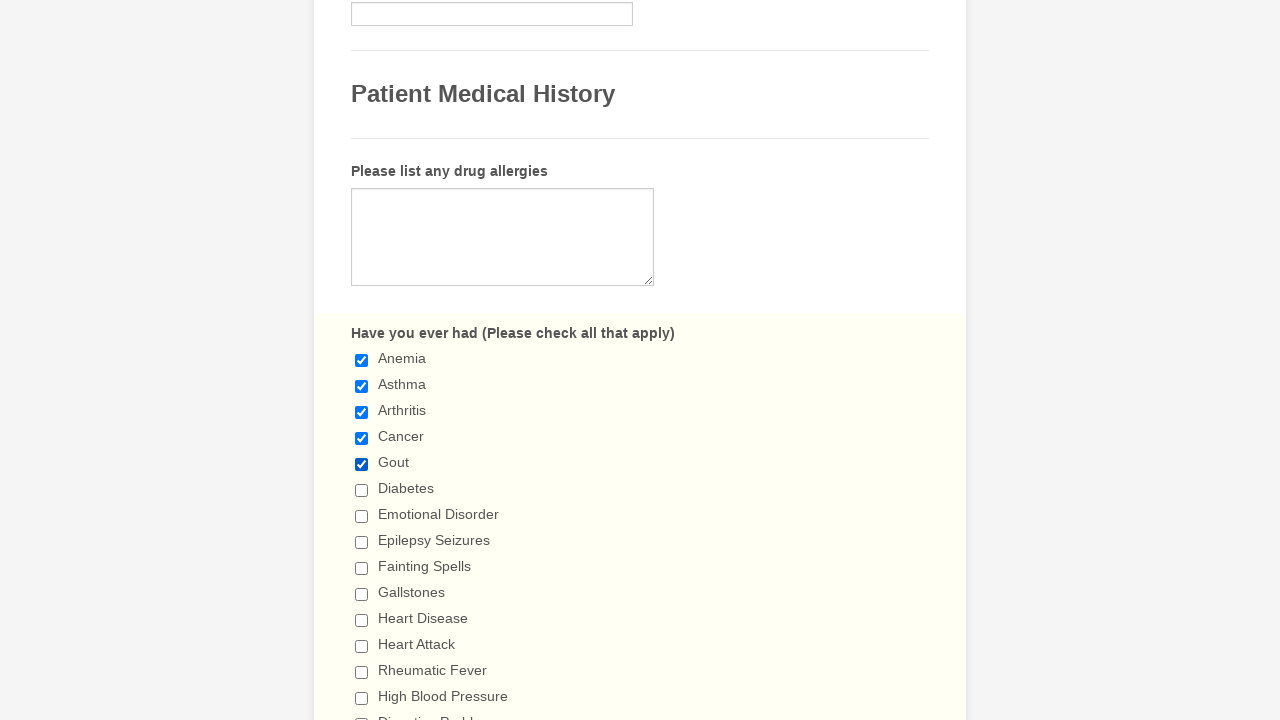

Clicked unchecked checkbox to select it at (362, 490) on input[type='checkbox'] >> nth=5
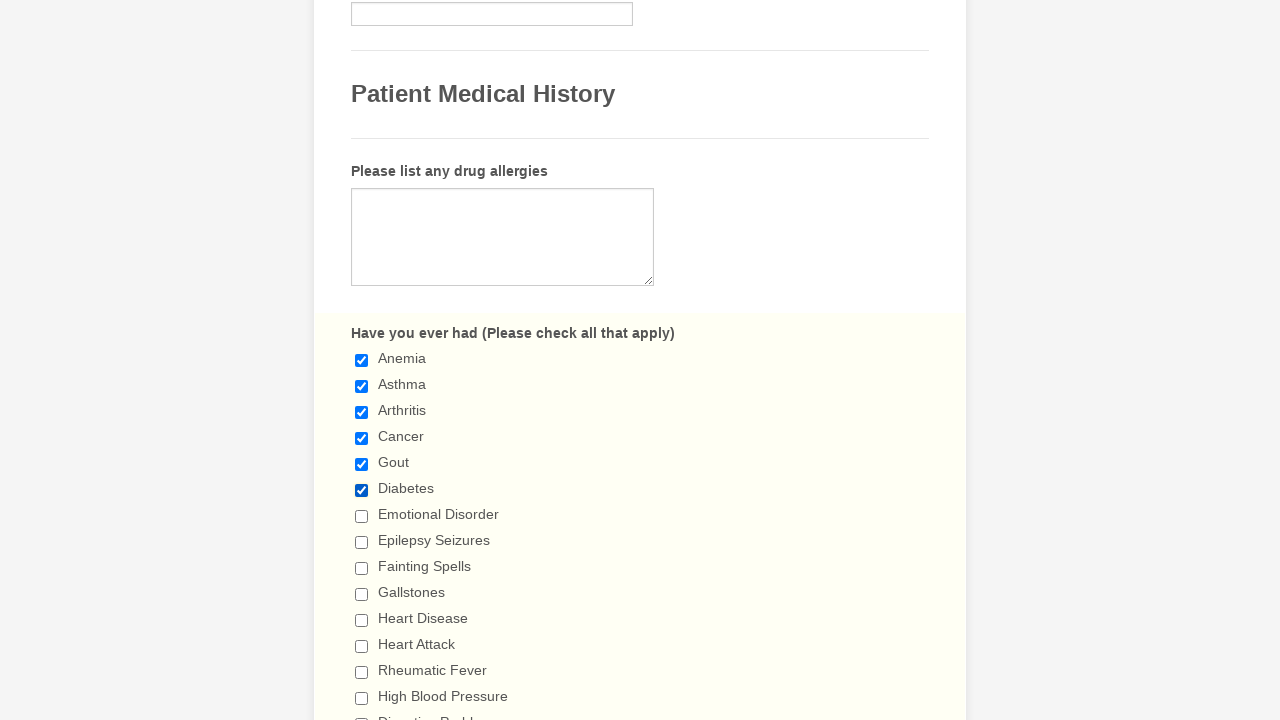

Clicked unchecked checkbox to select it at (362, 516) on input[type='checkbox'] >> nth=6
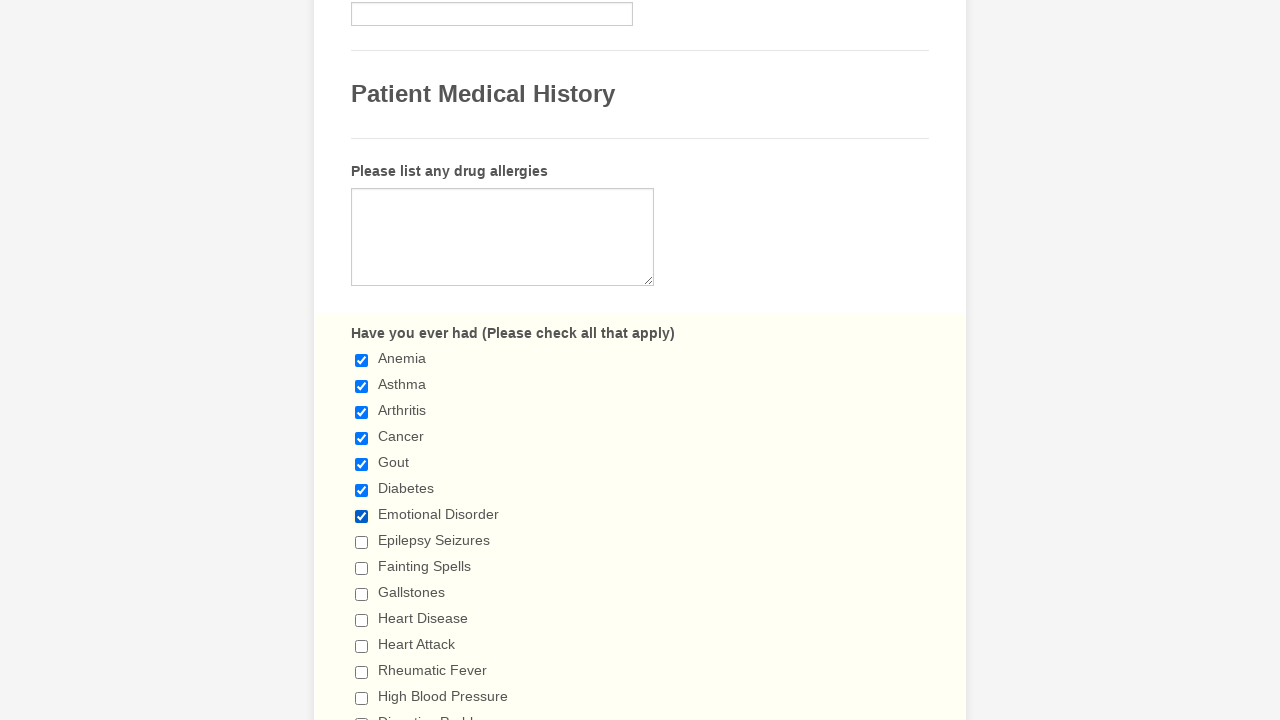

Clicked unchecked checkbox to select it at (362, 542) on input[type='checkbox'] >> nth=7
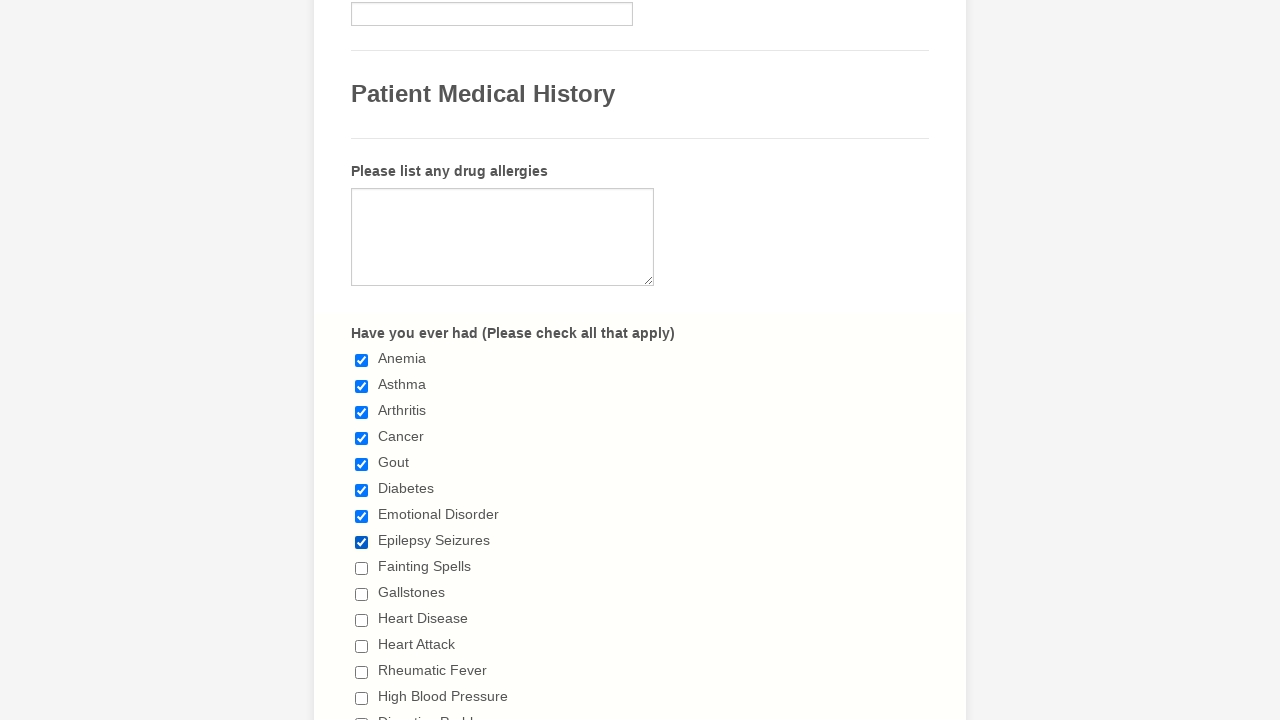

Clicked unchecked checkbox to select it at (362, 568) on input[type='checkbox'] >> nth=8
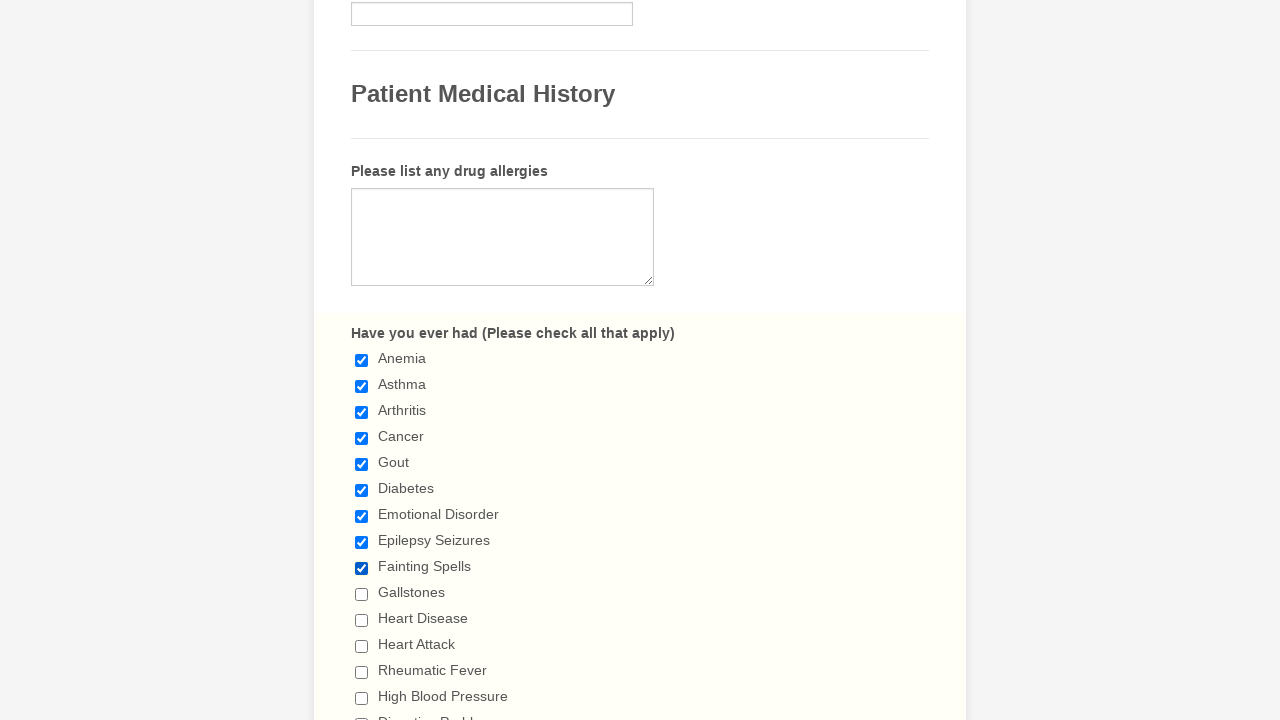

Clicked unchecked checkbox to select it at (362, 594) on input[type='checkbox'] >> nth=9
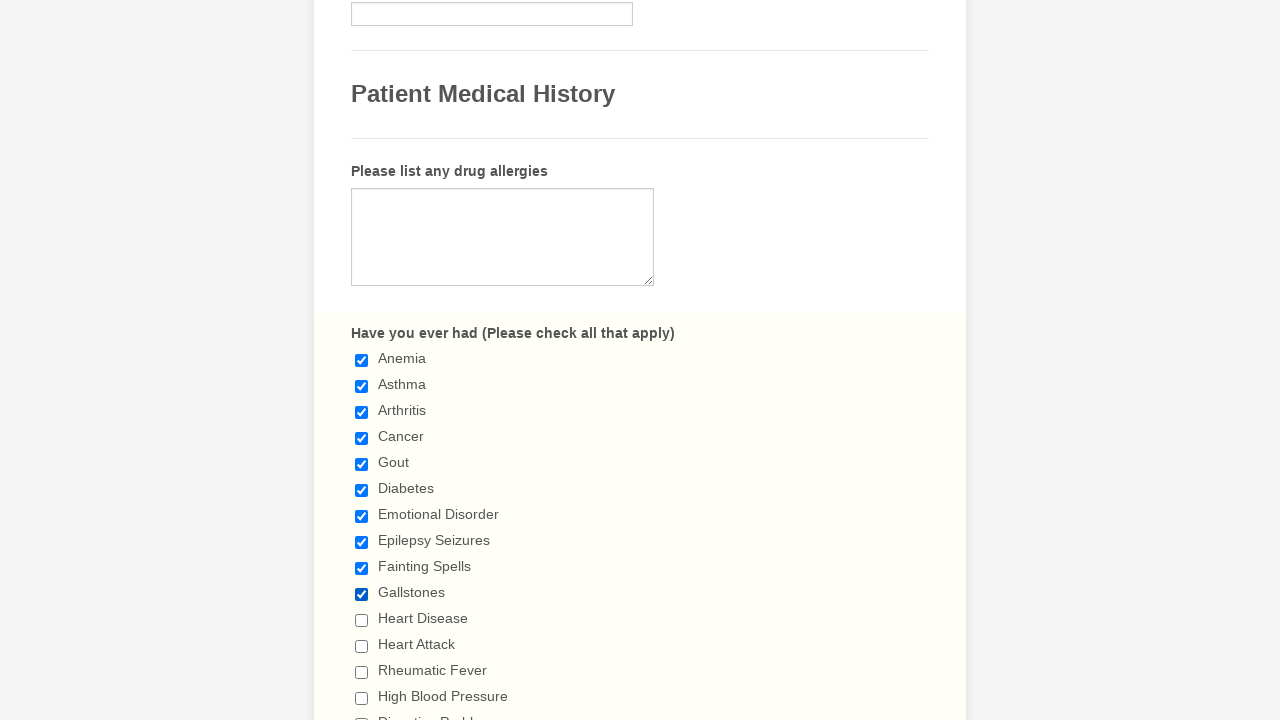

Clicked unchecked checkbox to select it at (362, 620) on input[type='checkbox'] >> nth=10
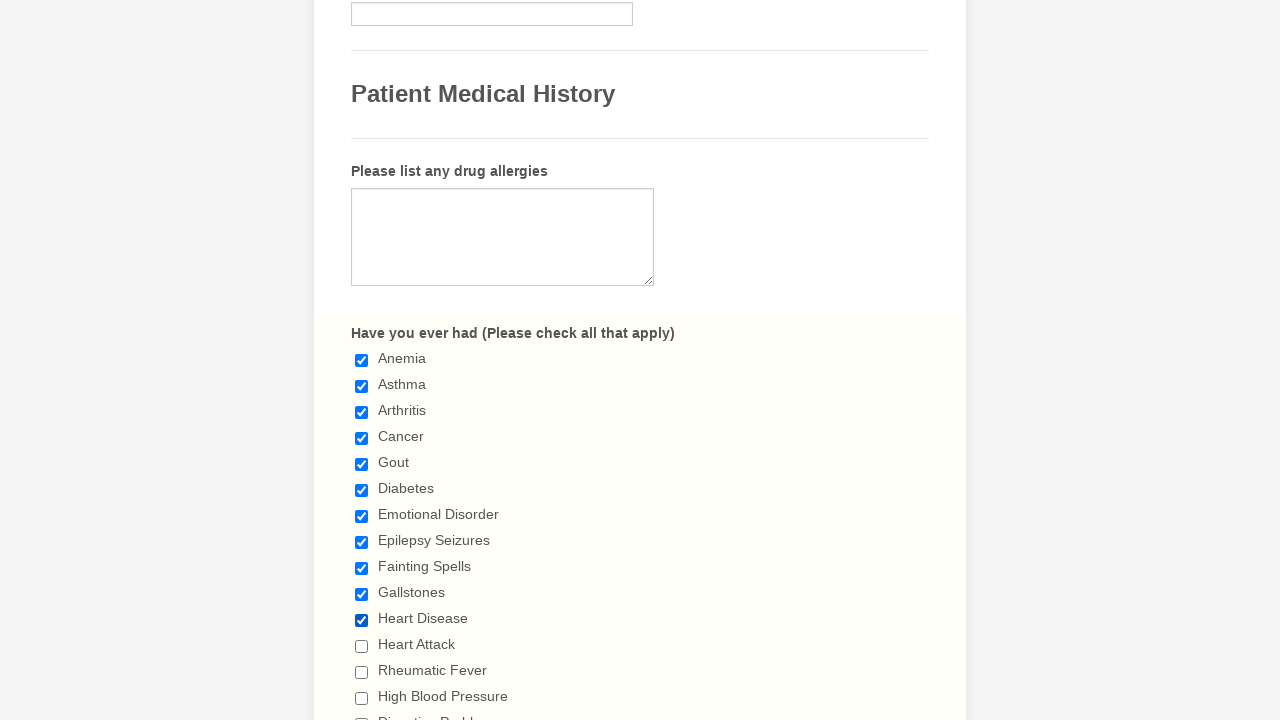

Clicked unchecked checkbox to select it at (362, 646) on input[type='checkbox'] >> nth=11
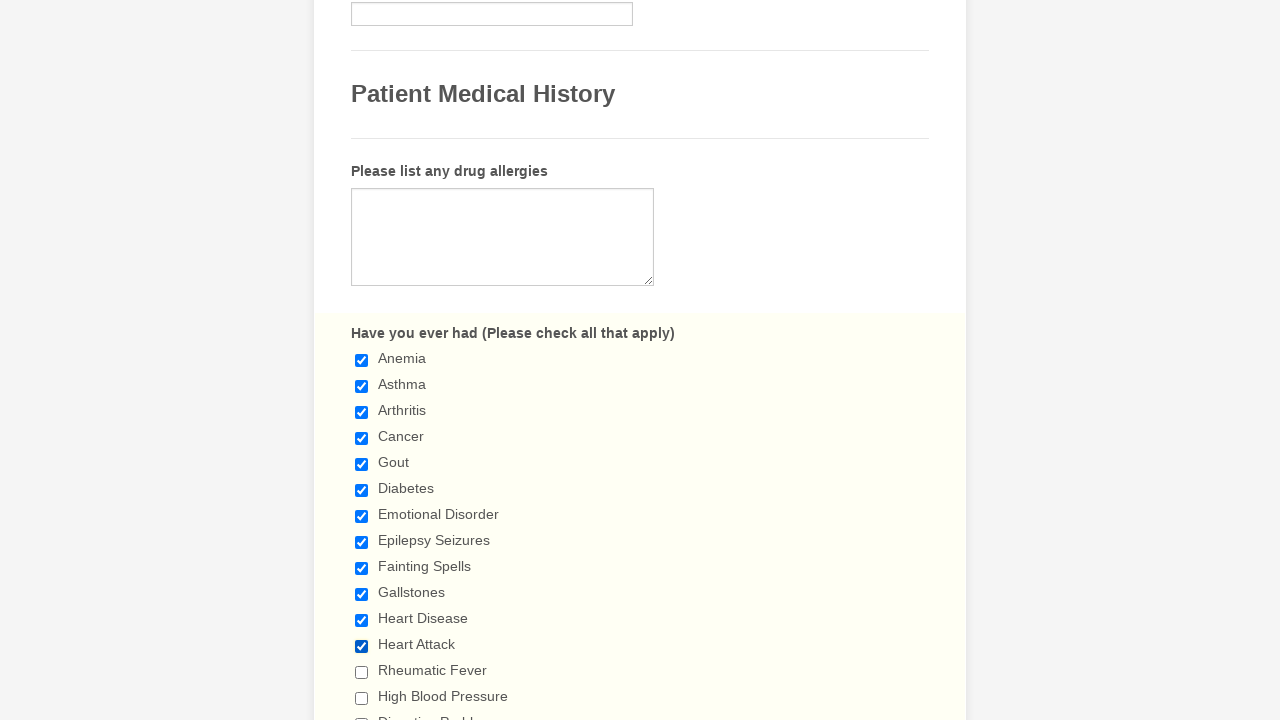

Clicked unchecked checkbox to select it at (362, 672) on input[type='checkbox'] >> nth=12
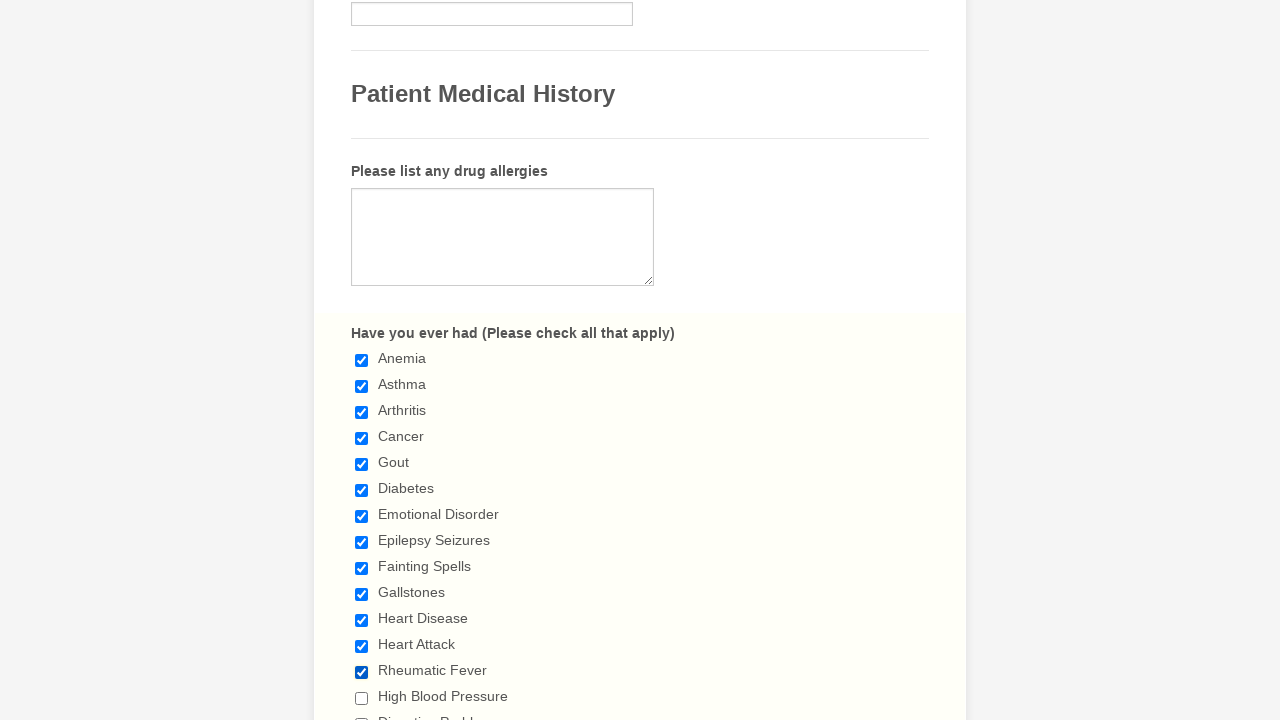

Clicked unchecked checkbox to select it at (362, 698) on input[type='checkbox'] >> nth=13
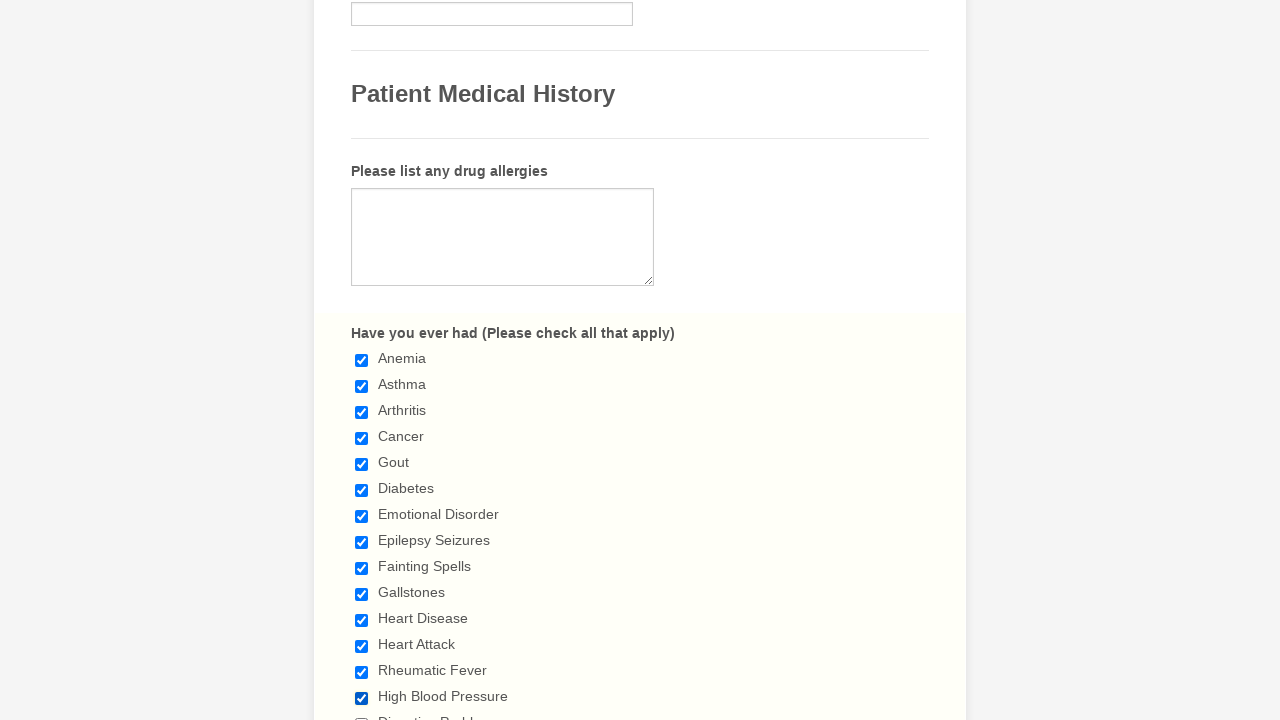

Clicked unchecked checkbox to select it at (362, 714) on input[type='checkbox'] >> nth=14
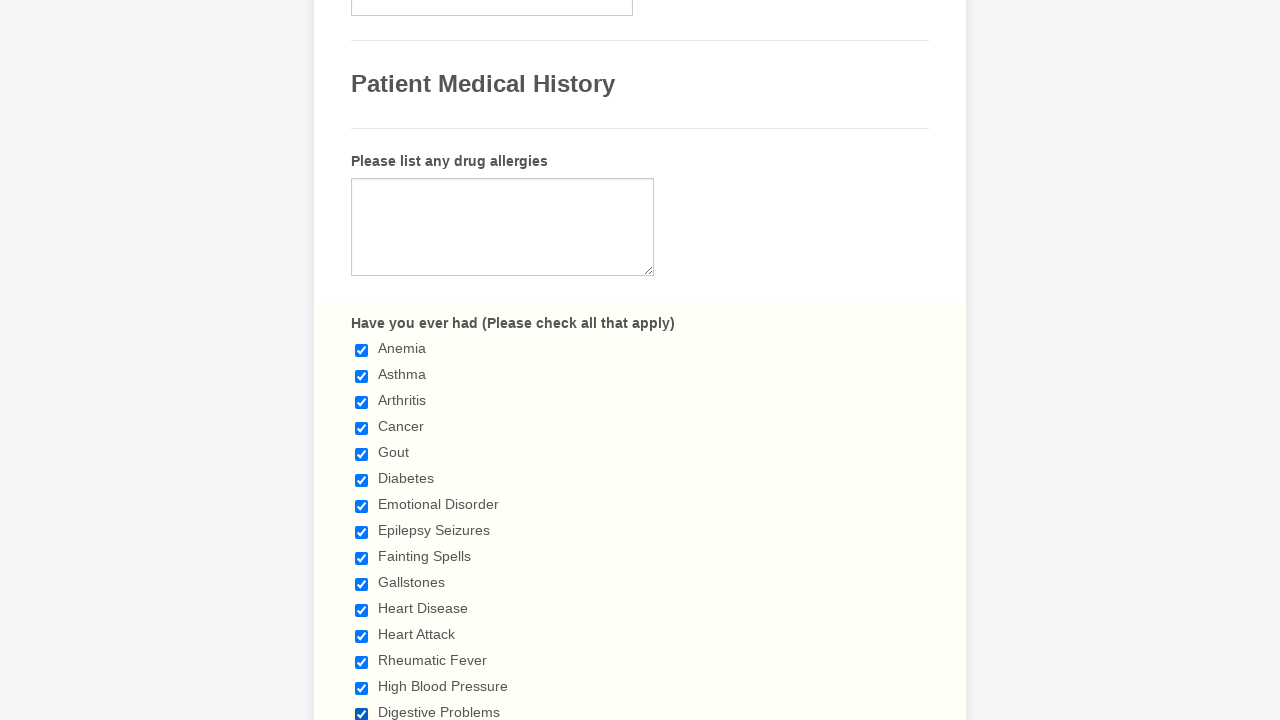

Clicked unchecked checkbox to select it at (362, 360) on input[type='checkbox'] >> nth=15
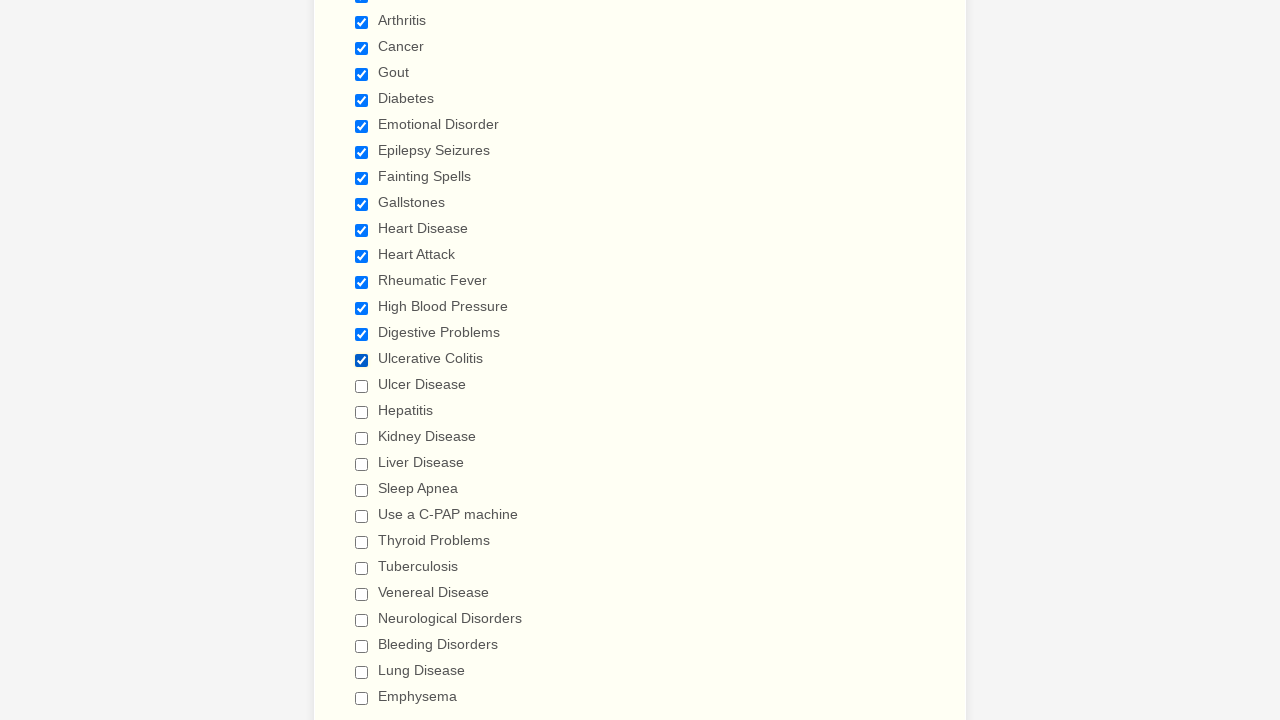

Clicked unchecked checkbox to select it at (362, 386) on input[type='checkbox'] >> nth=16
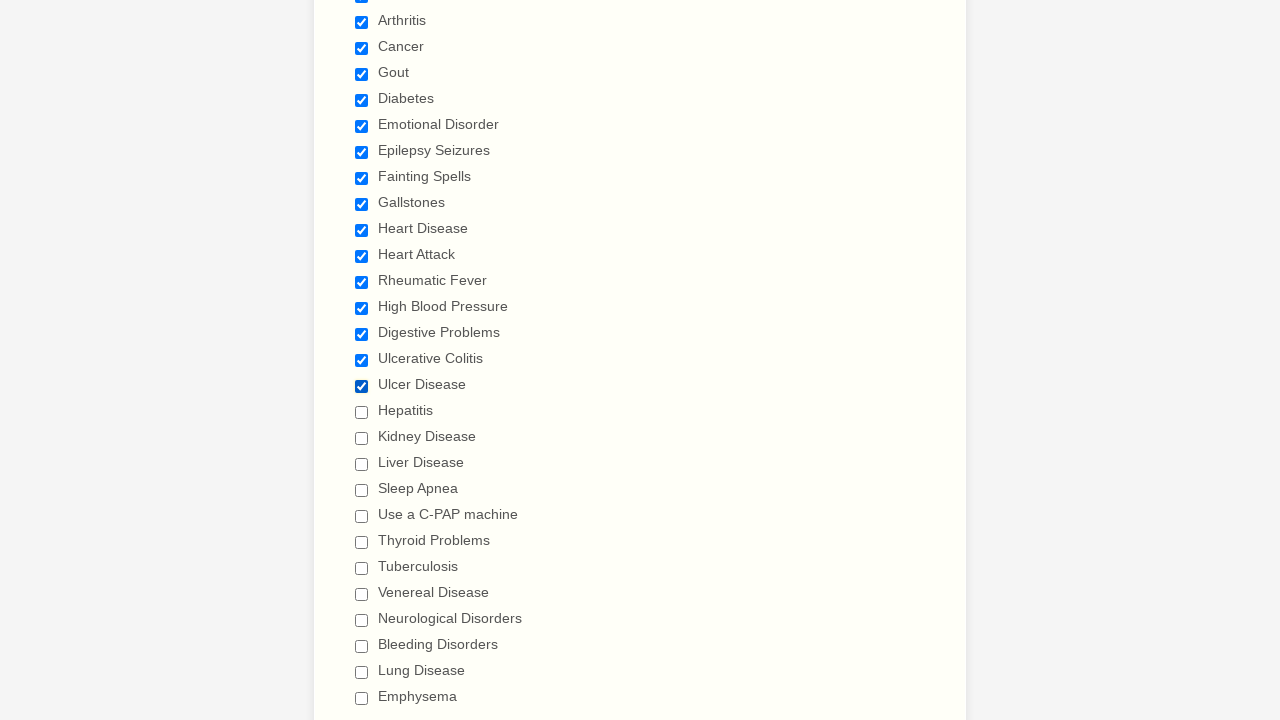

Clicked unchecked checkbox to select it at (362, 412) on input[type='checkbox'] >> nth=17
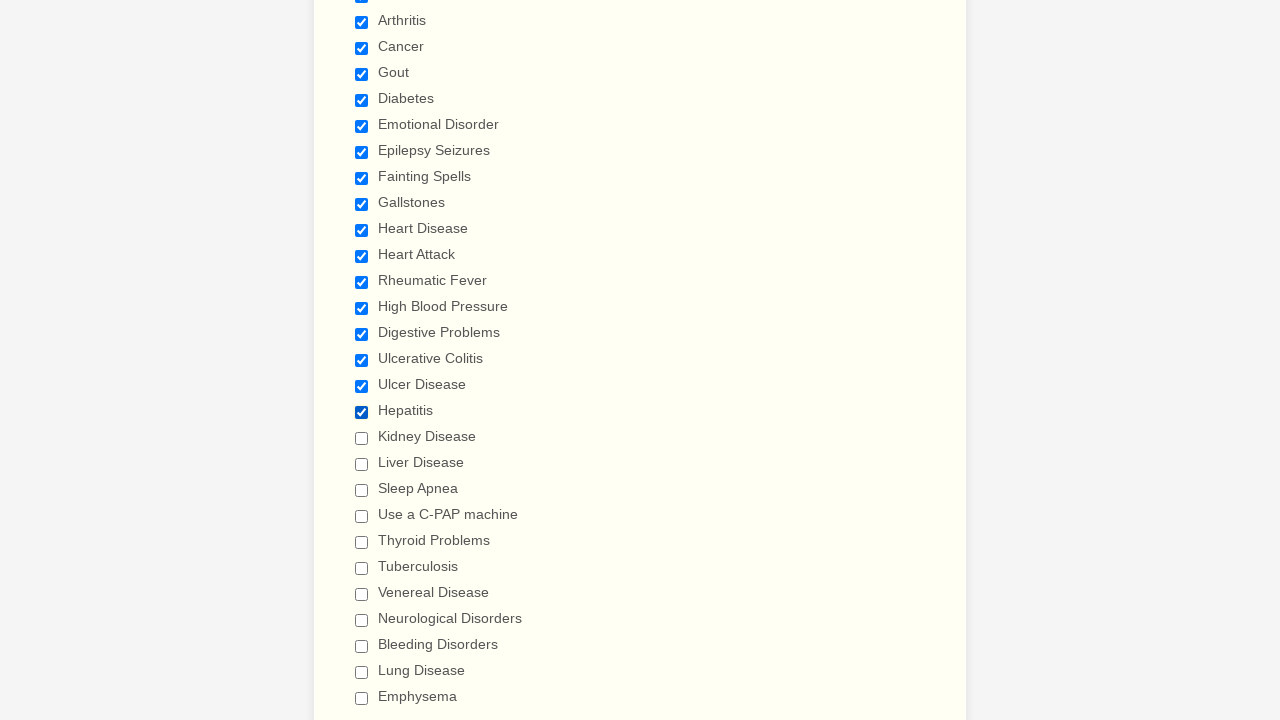

Clicked unchecked checkbox to select it at (362, 438) on input[type='checkbox'] >> nth=18
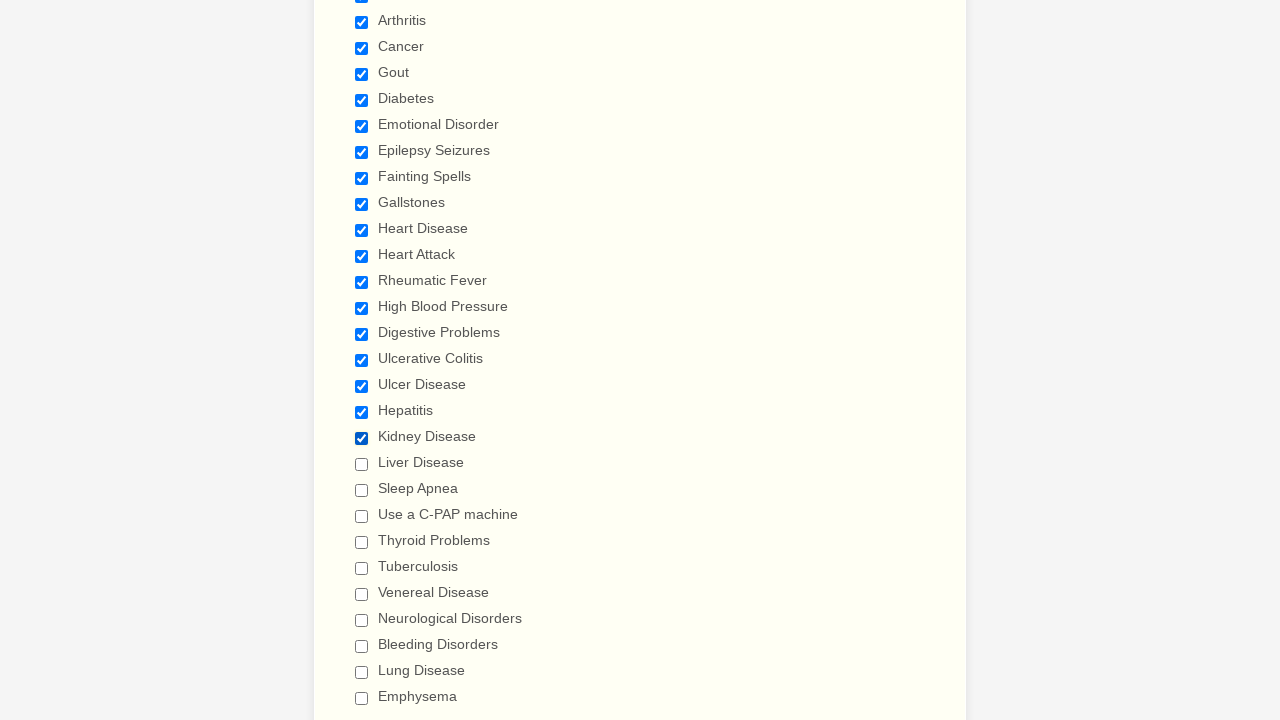

Clicked unchecked checkbox to select it at (362, 464) on input[type='checkbox'] >> nth=19
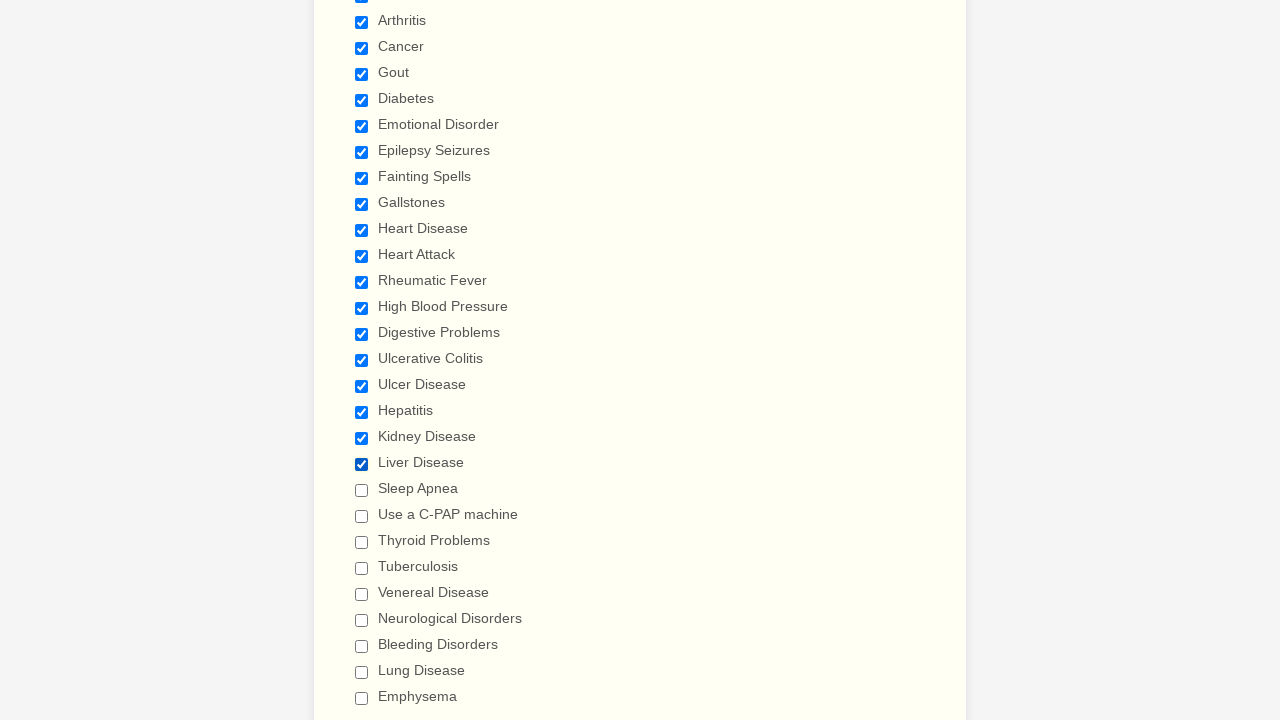

Clicked unchecked checkbox to select it at (362, 490) on input[type='checkbox'] >> nth=20
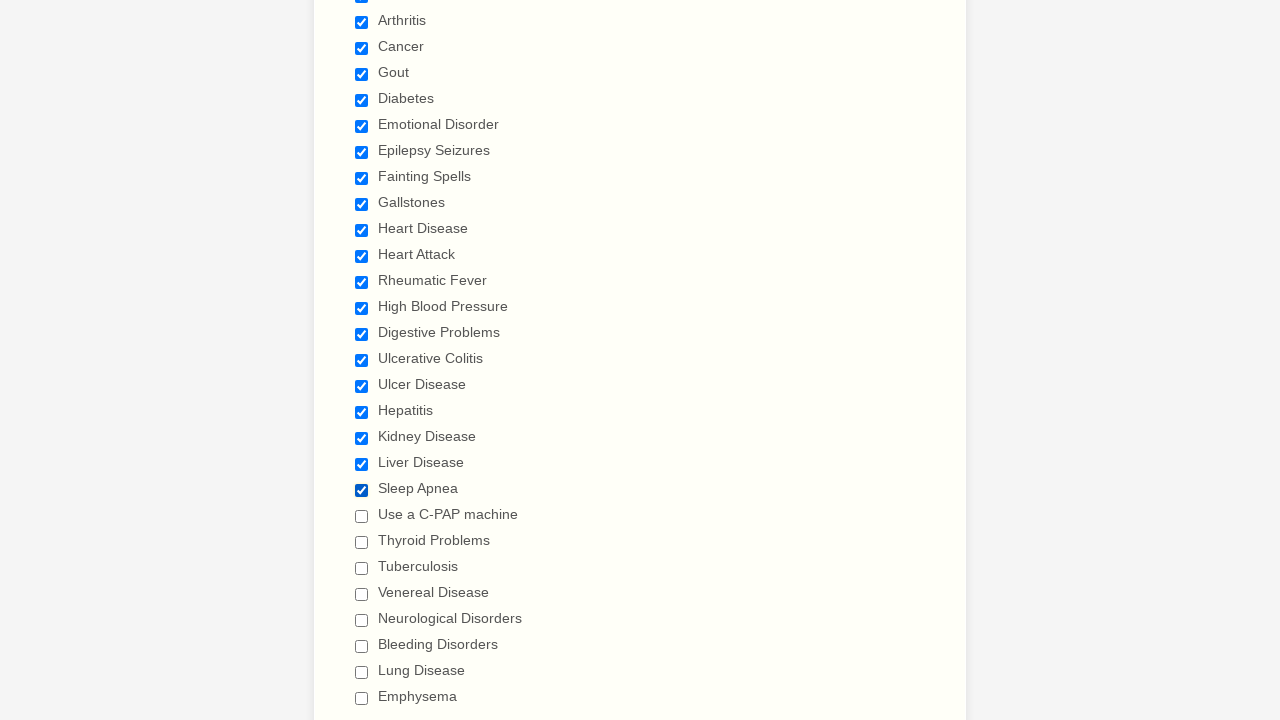

Clicked unchecked checkbox to select it at (362, 516) on input[type='checkbox'] >> nth=21
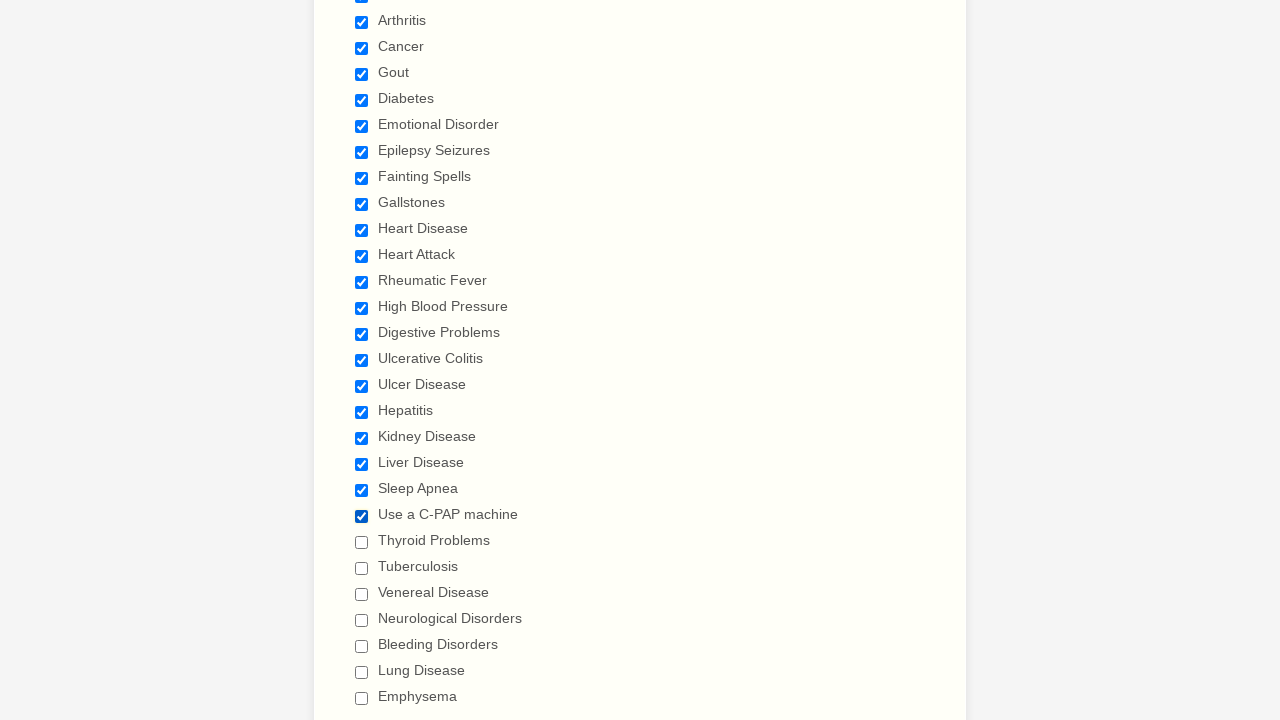

Clicked unchecked checkbox to select it at (362, 542) on input[type='checkbox'] >> nth=22
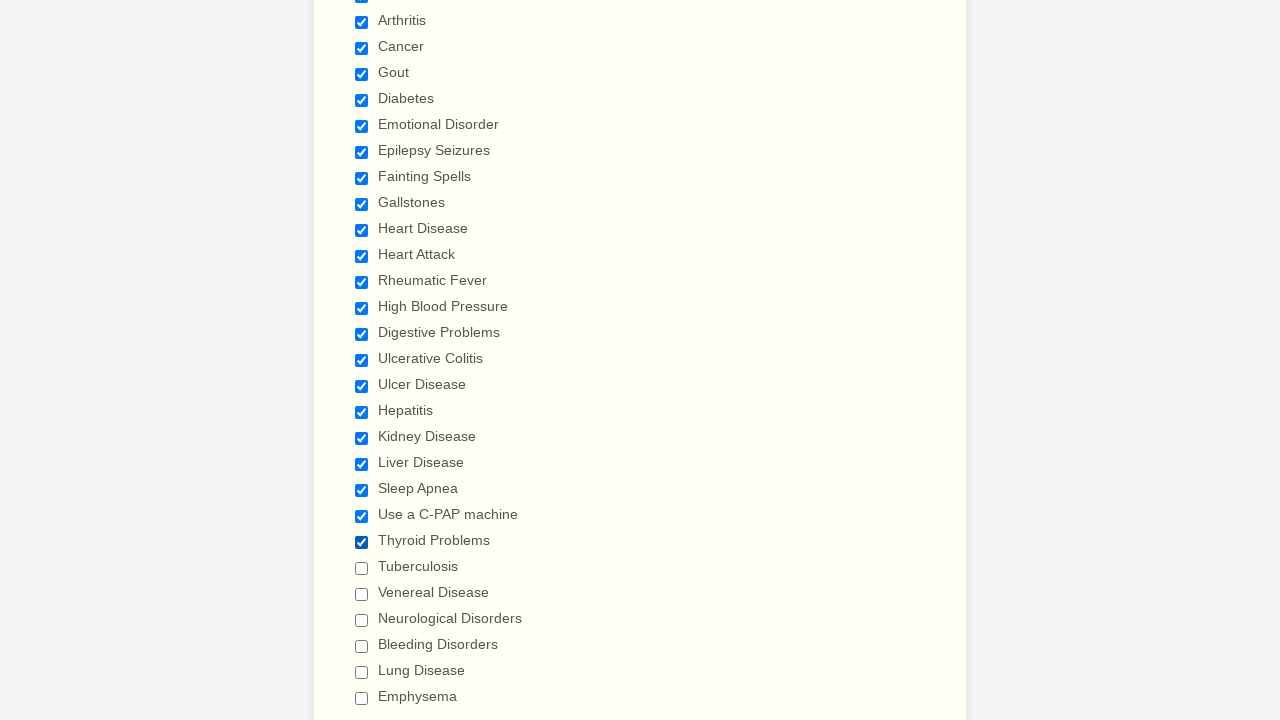

Clicked unchecked checkbox to select it at (362, 568) on input[type='checkbox'] >> nth=23
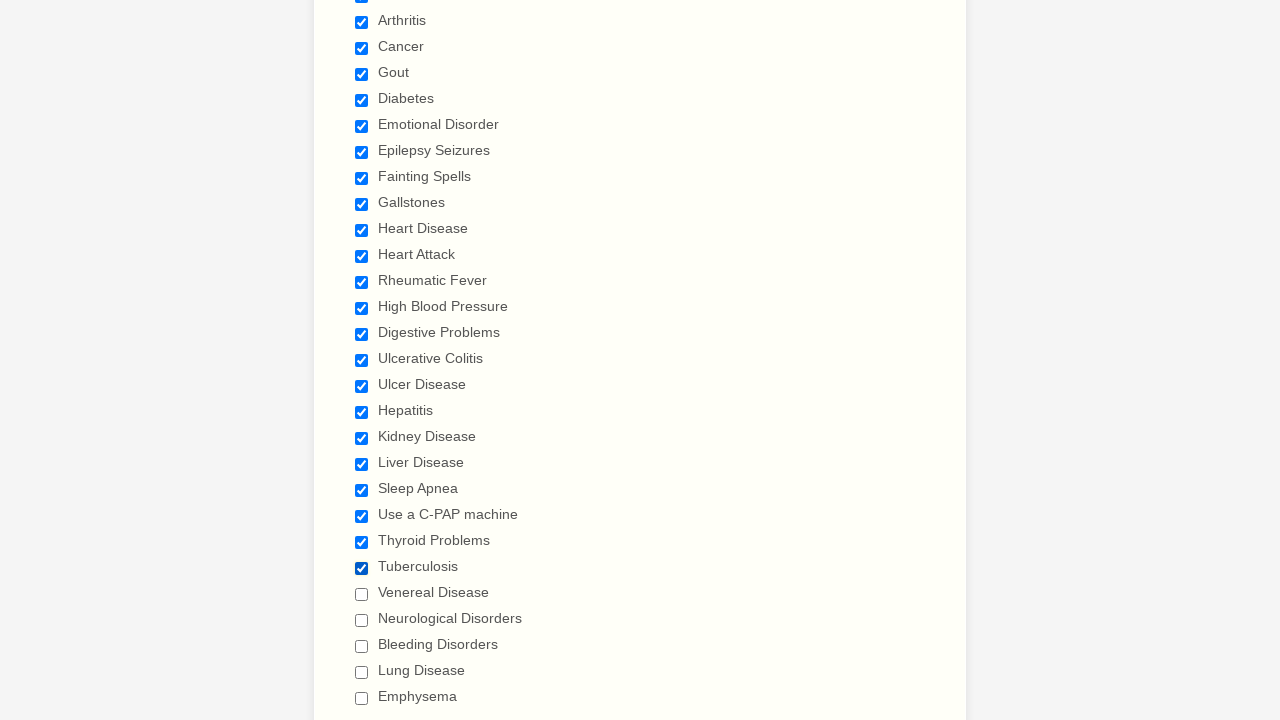

Clicked unchecked checkbox to select it at (362, 594) on input[type='checkbox'] >> nth=24
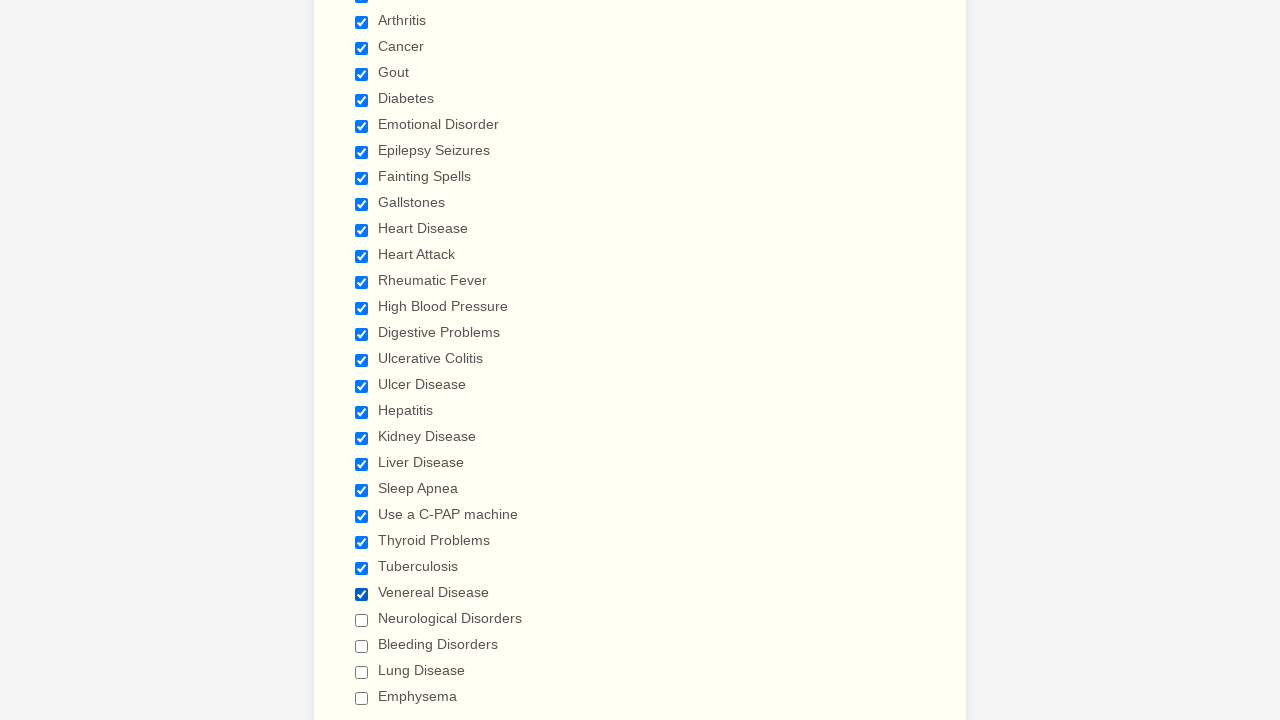

Clicked unchecked checkbox to select it at (362, 620) on input[type='checkbox'] >> nth=25
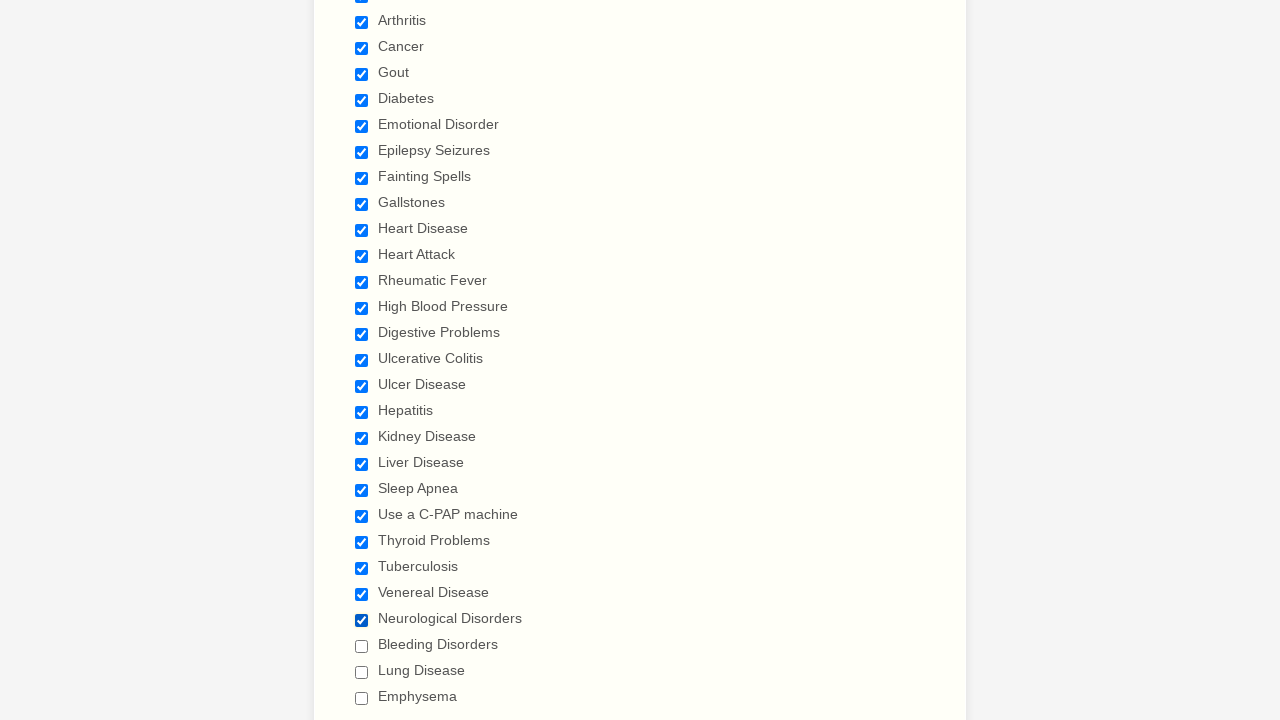

Clicked unchecked checkbox to select it at (362, 646) on input[type='checkbox'] >> nth=26
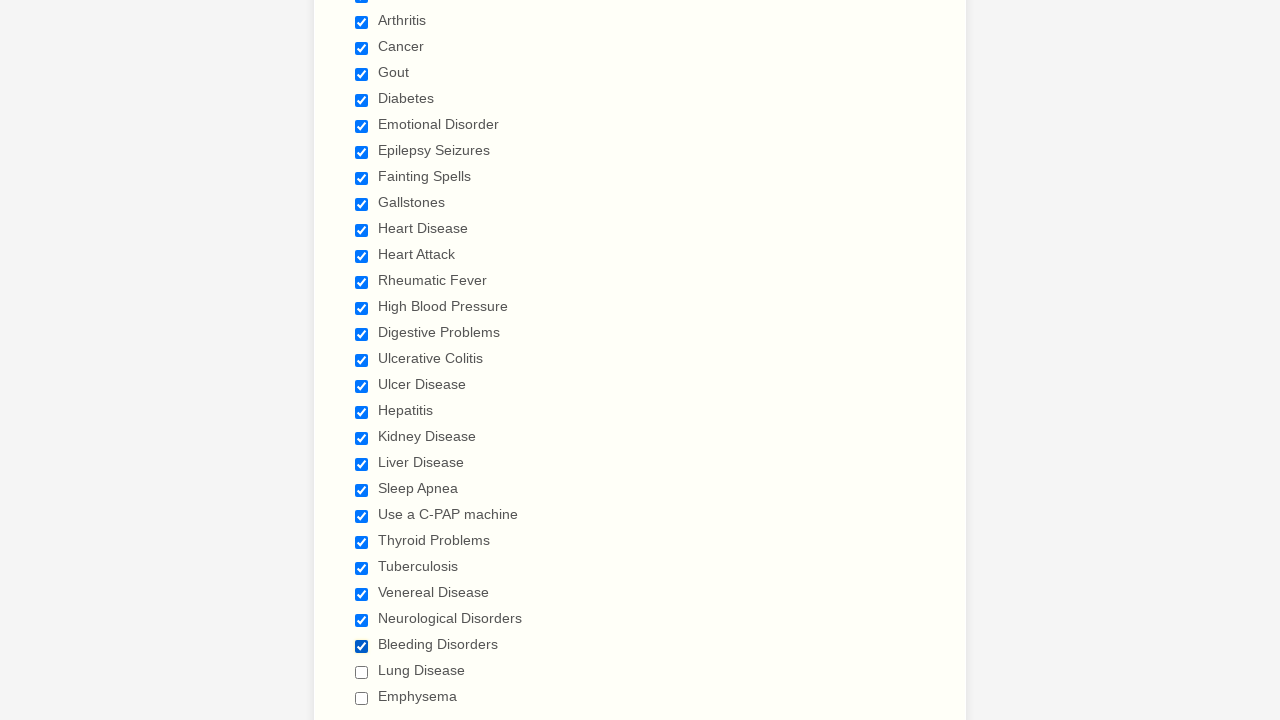

Clicked unchecked checkbox to select it at (362, 672) on input[type='checkbox'] >> nth=27
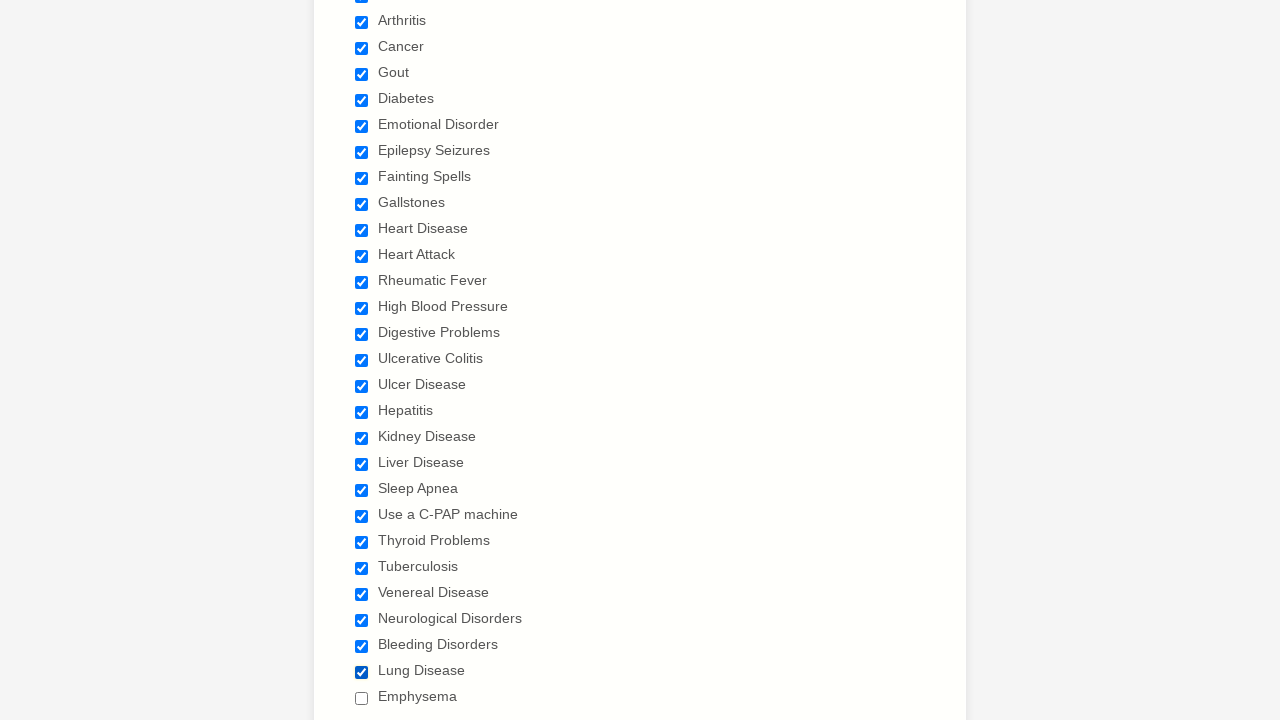

Clicked unchecked checkbox to select it at (362, 698) on input[type='checkbox'] >> nth=28
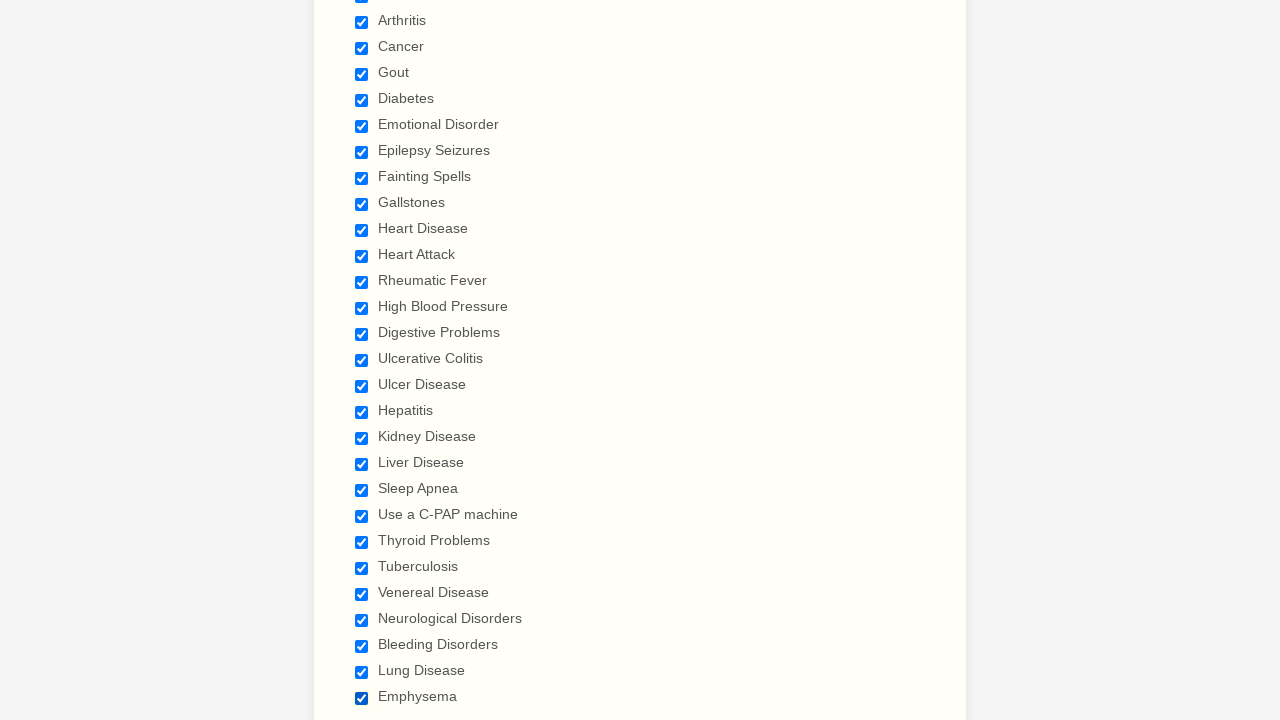

Verified checkbox is selected
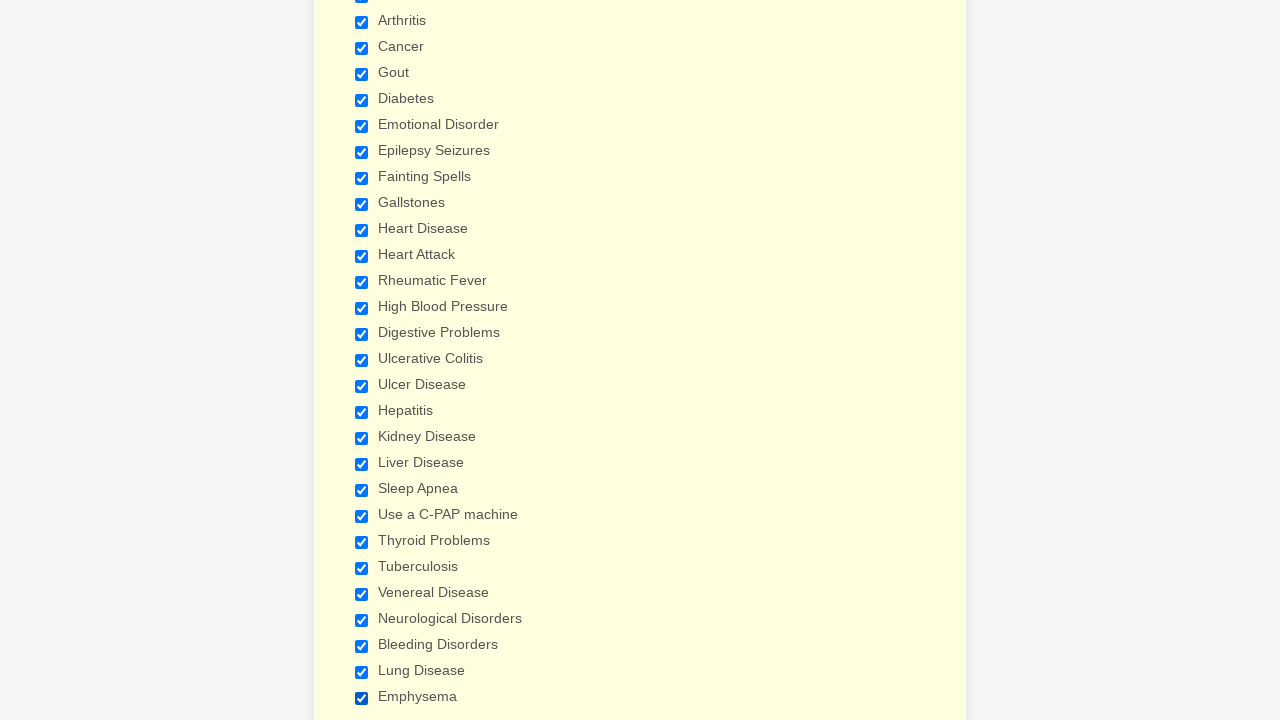

Verified checkbox is selected
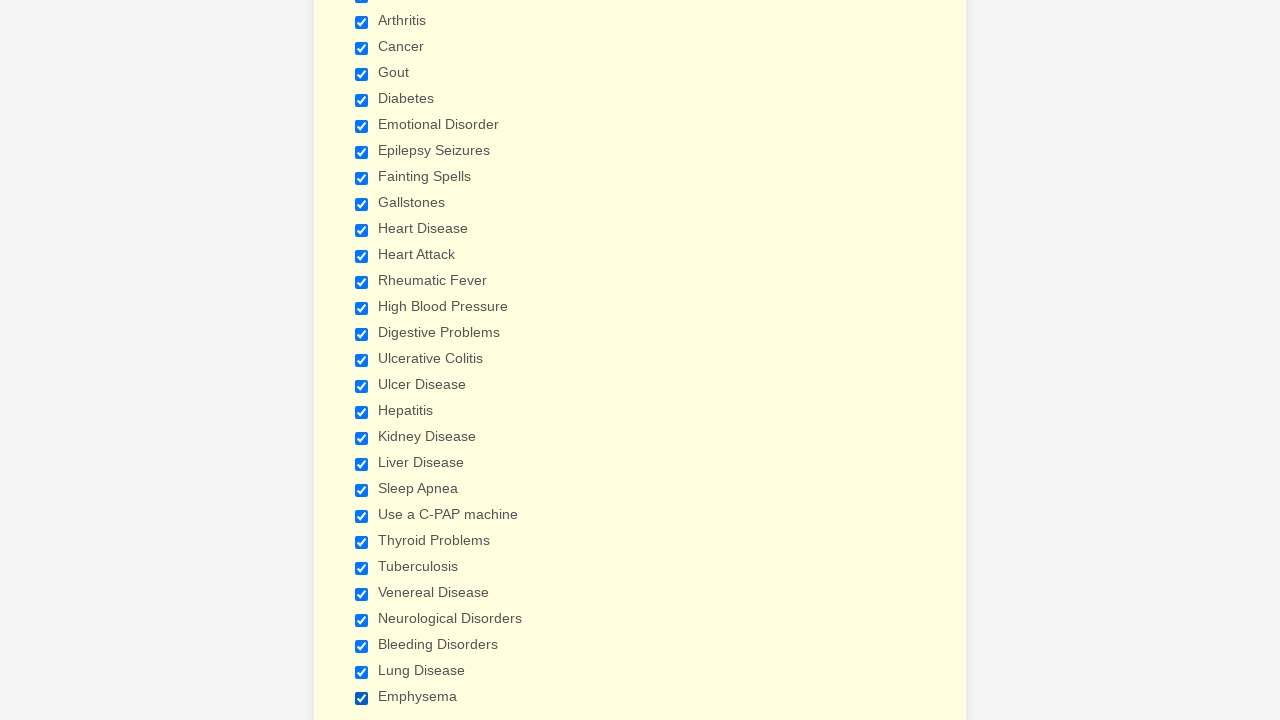

Verified checkbox is selected
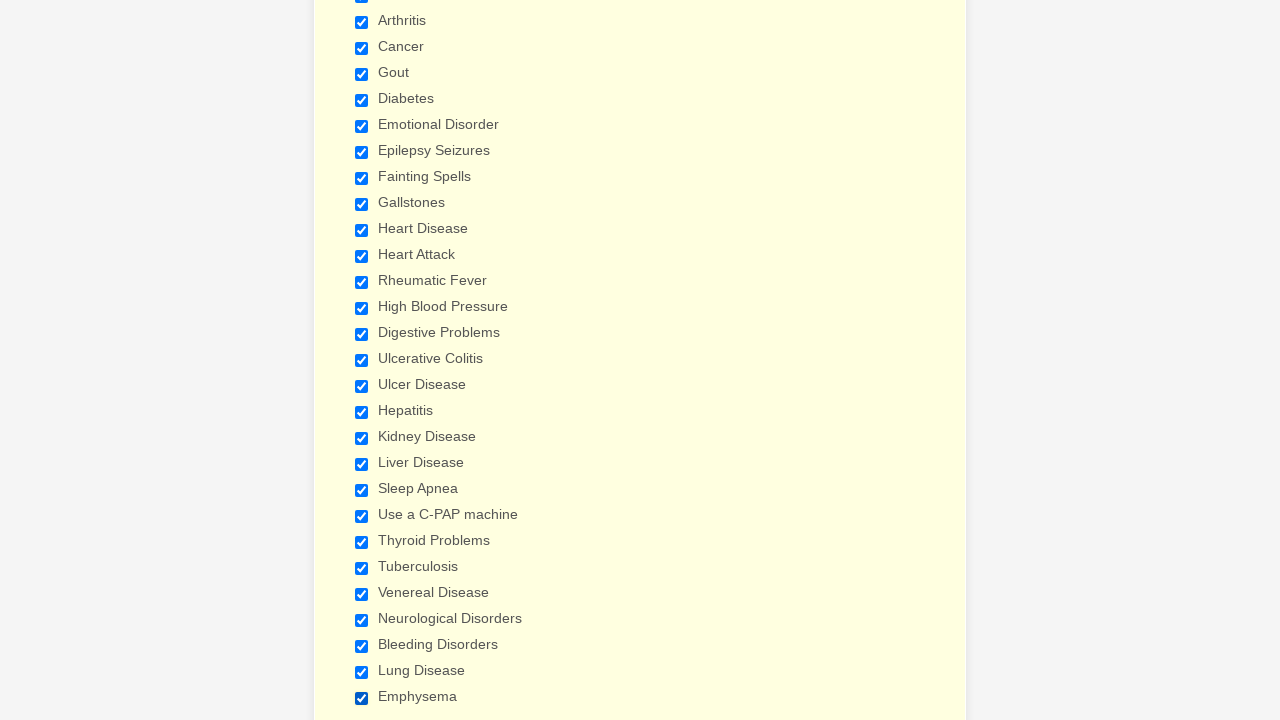

Verified checkbox is selected
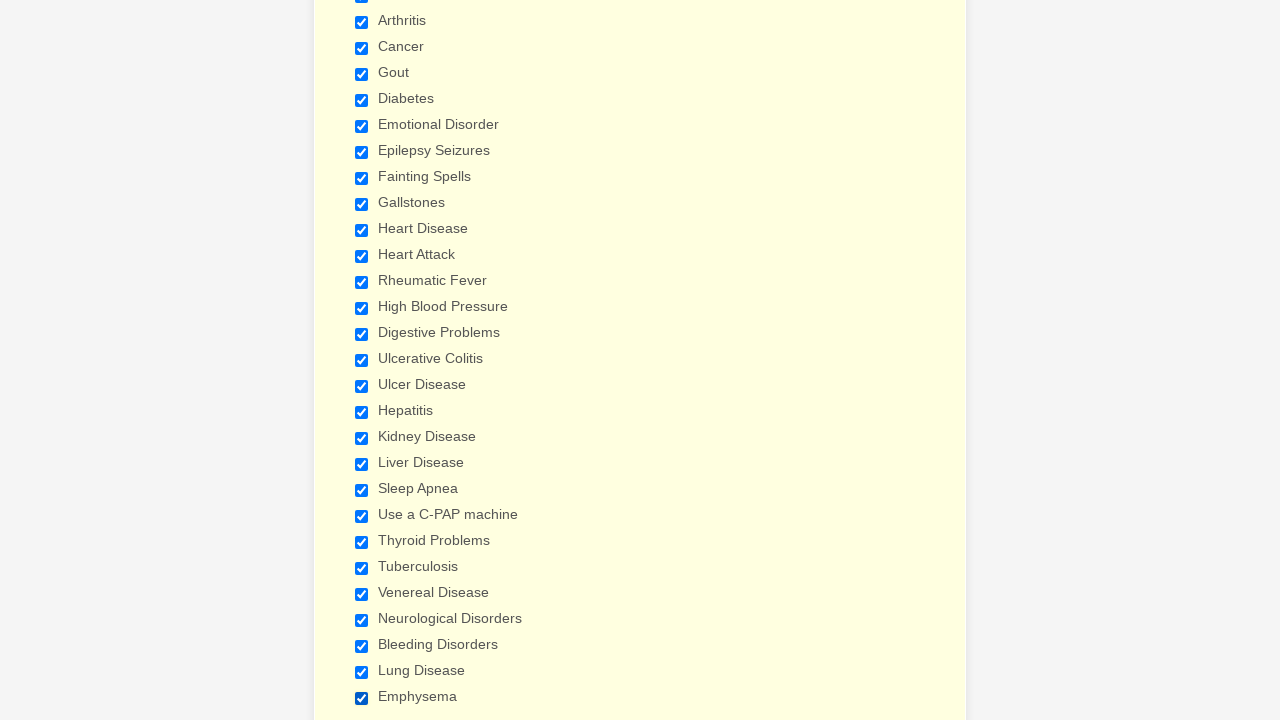

Verified checkbox is selected
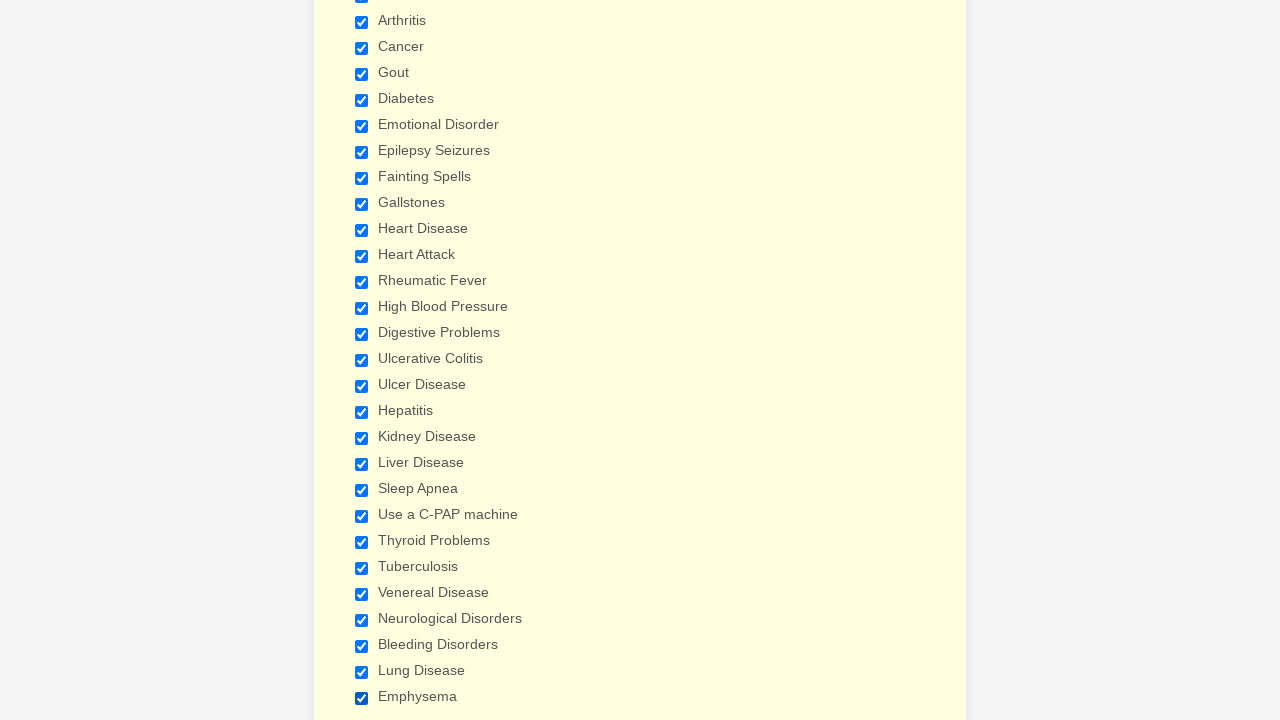

Verified checkbox is selected
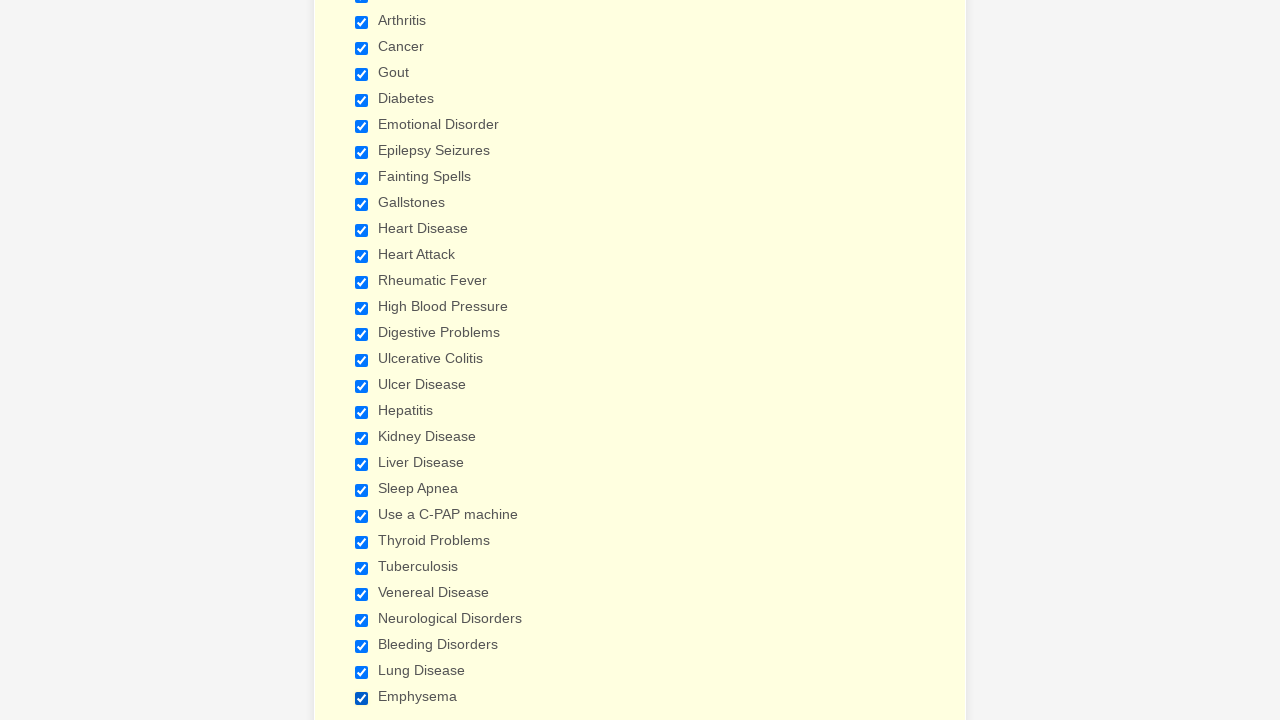

Verified checkbox is selected
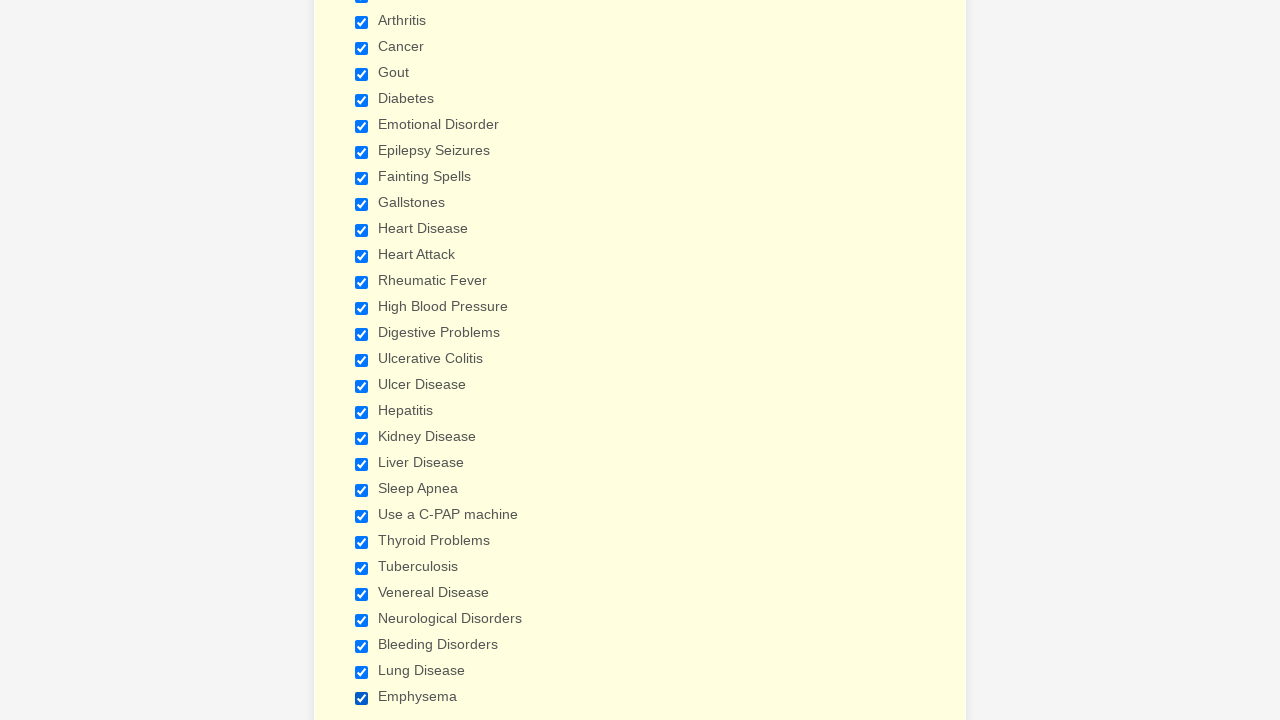

Verified checkbox is selected
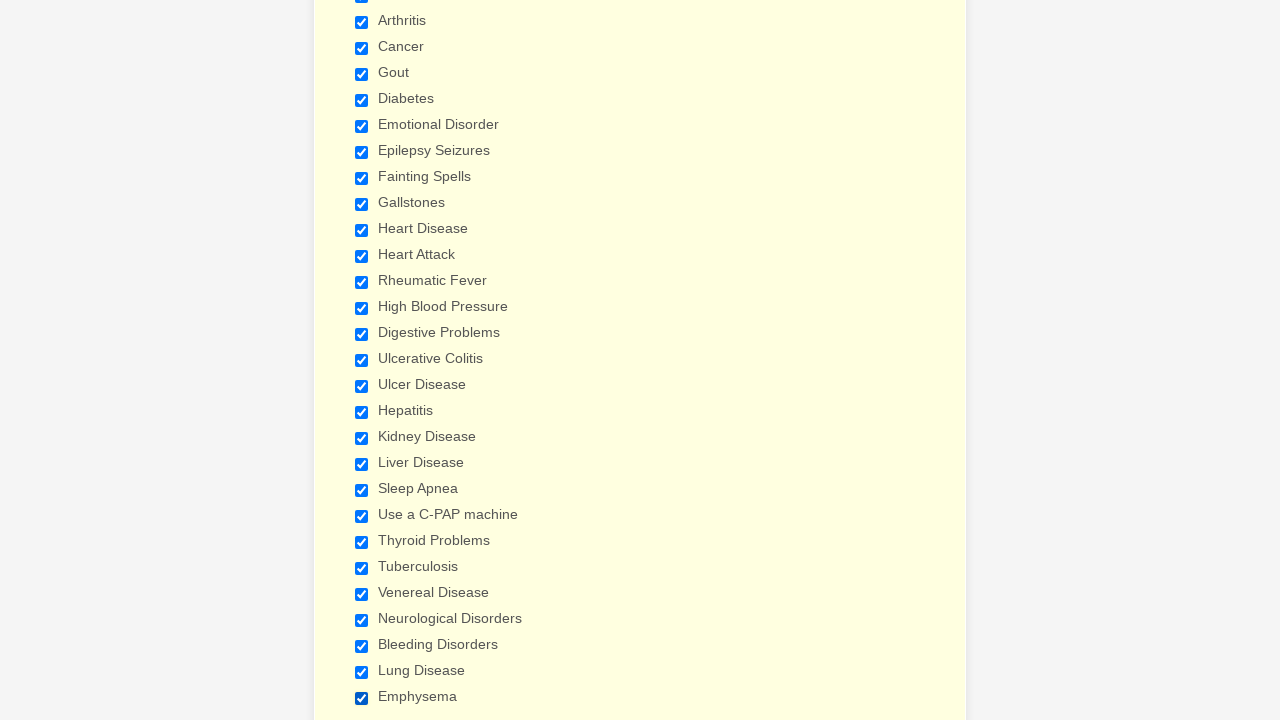

Verified checkbox is selected
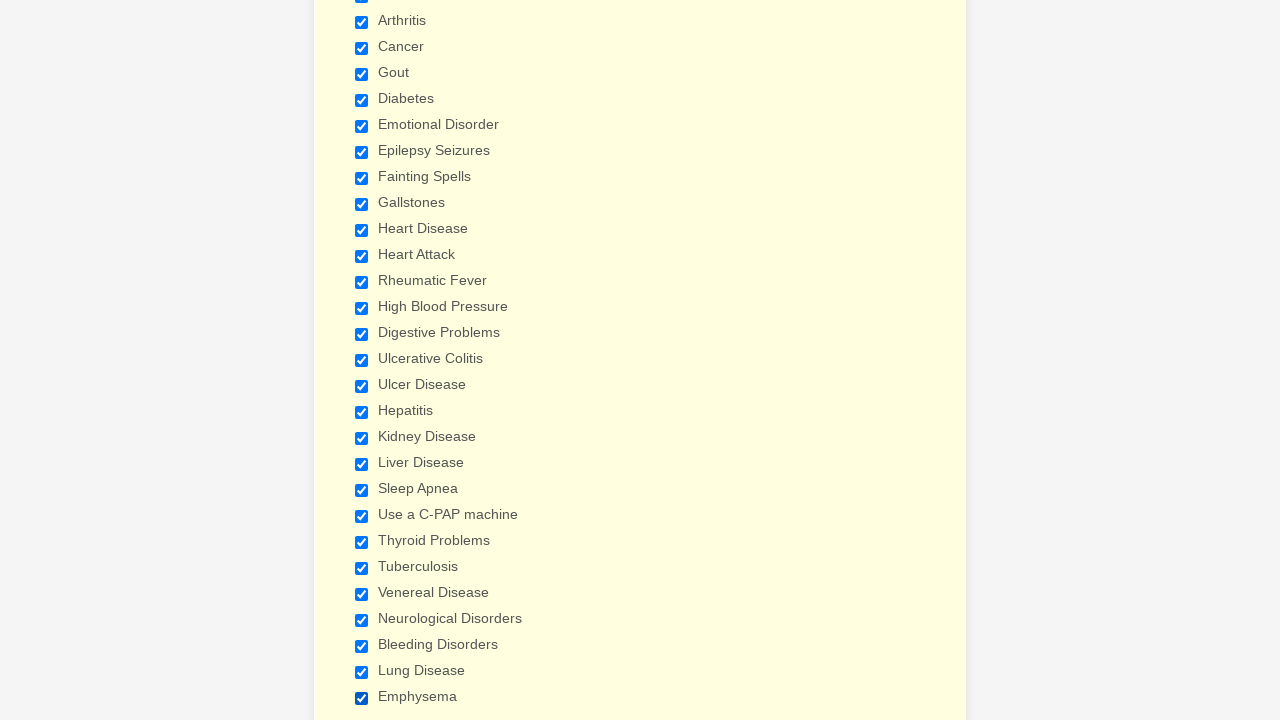

Verified checkbox is selected
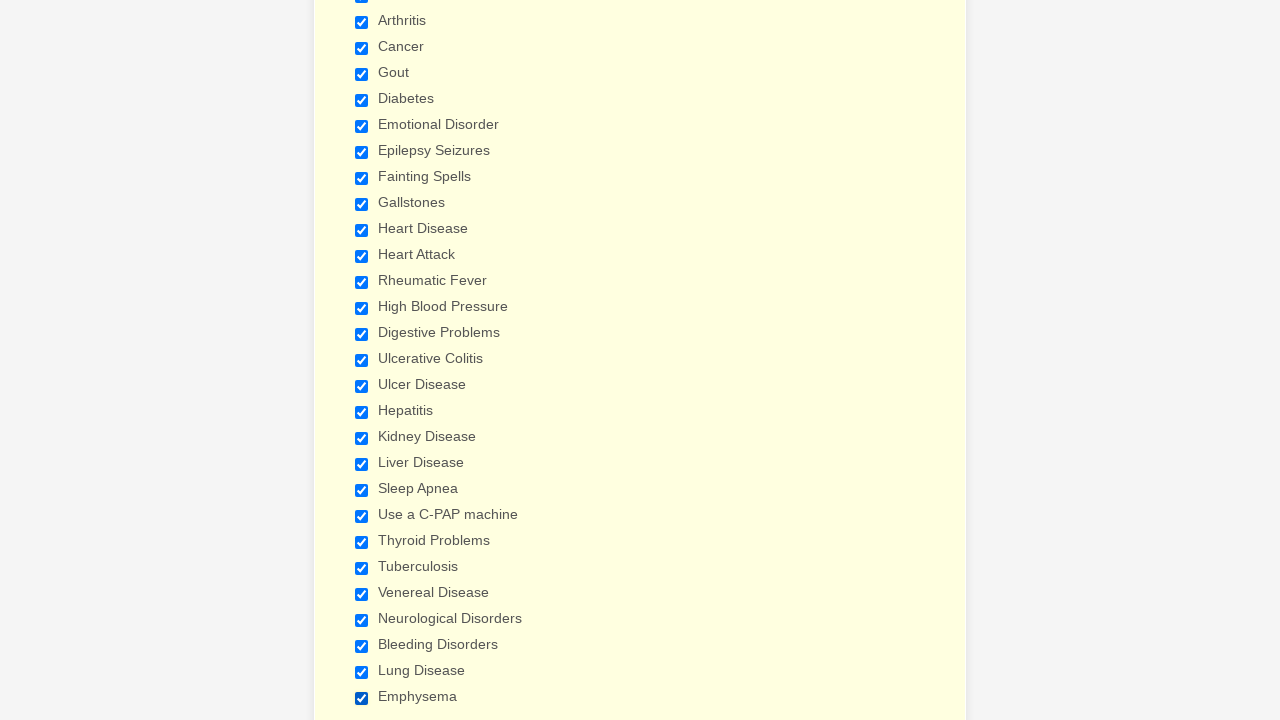

Verified checkbox is selected
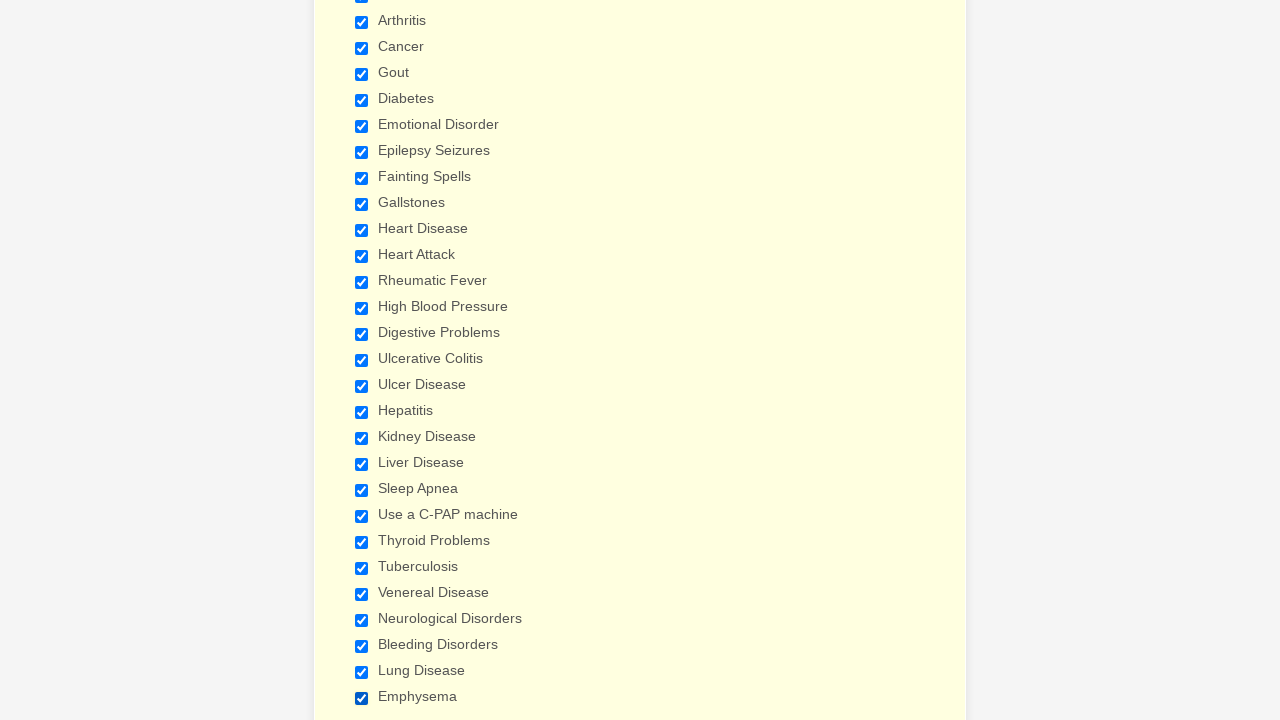

Verified checkbox is selected
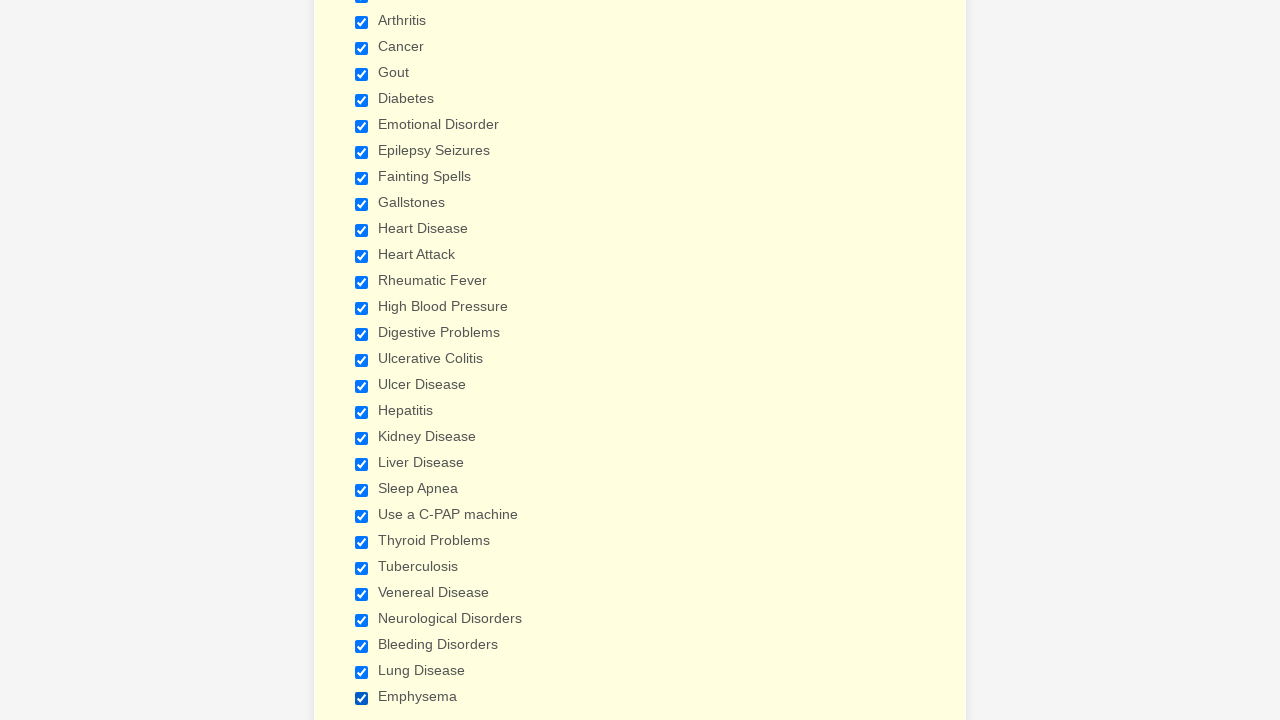

Verified checkbox is selected
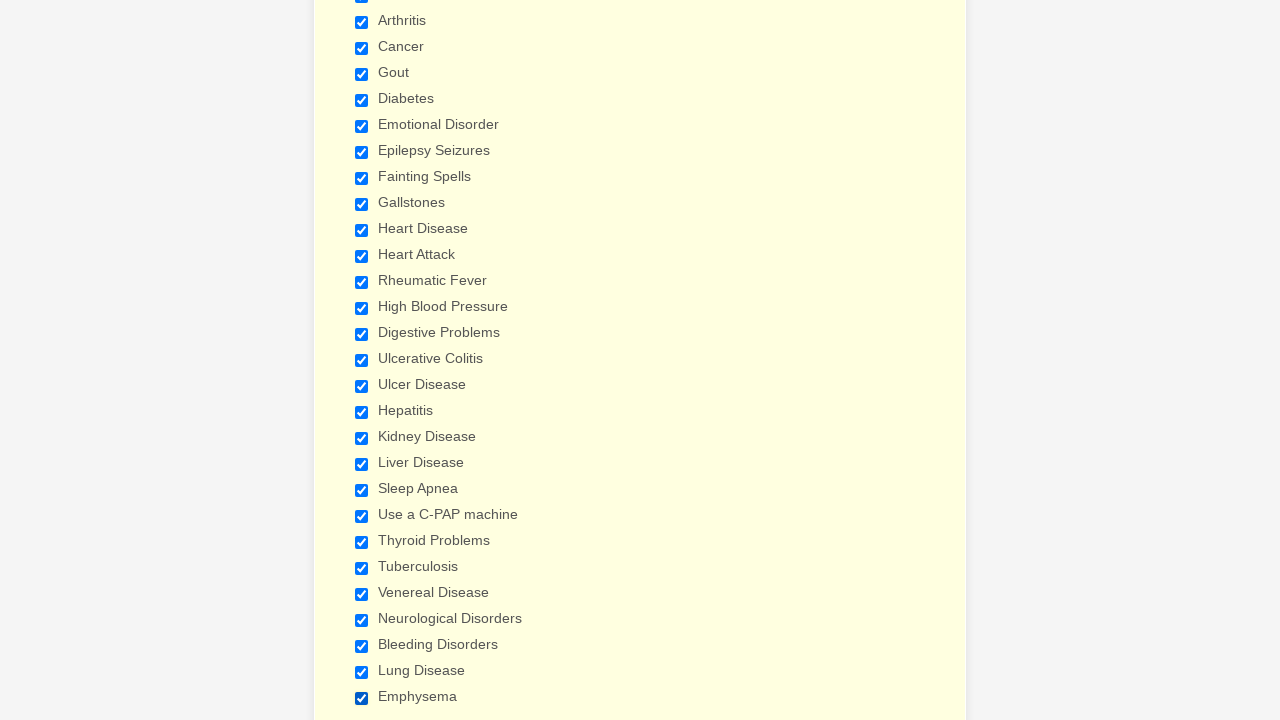

Verified checkbox is selected
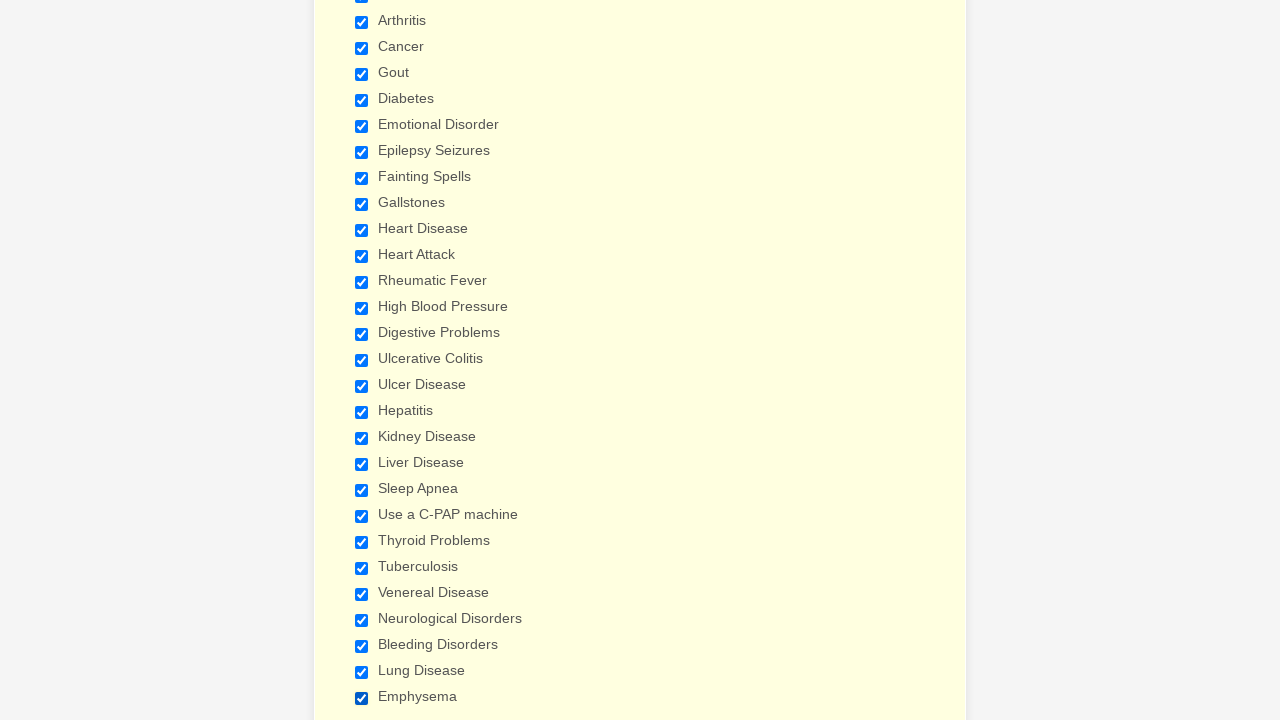

Verified checkbox is selected
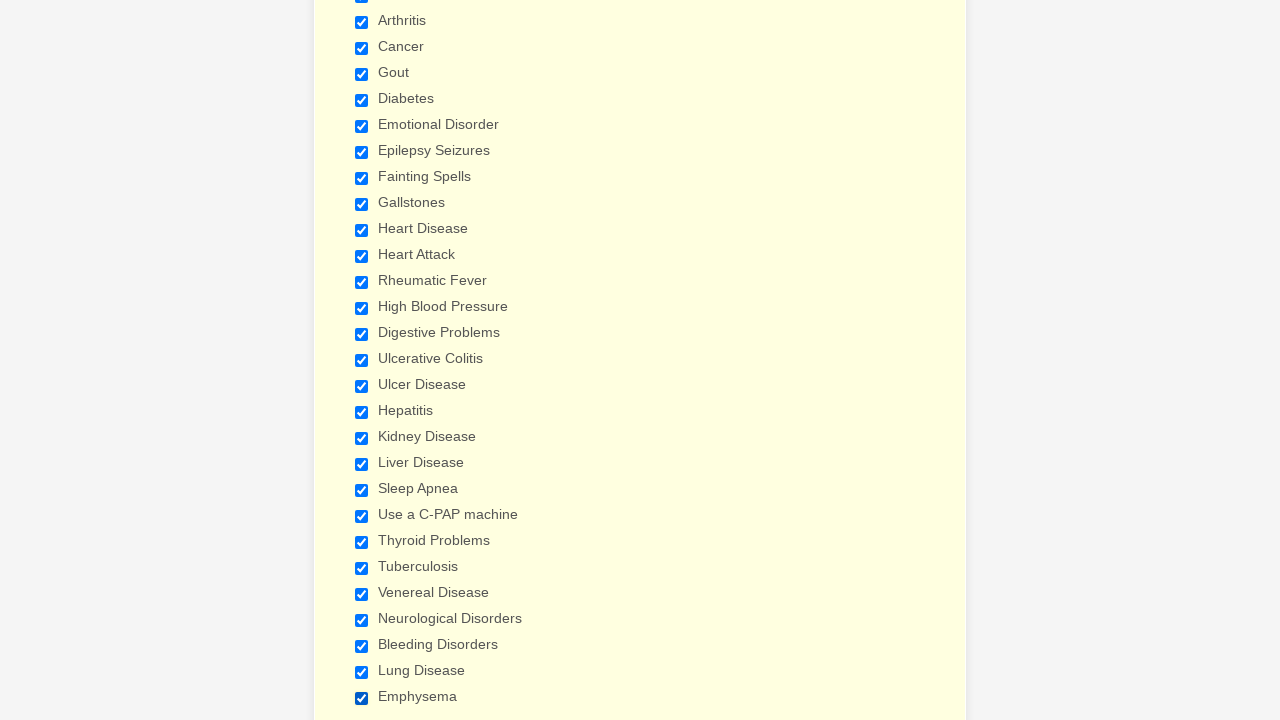

Verified checkbox is selected
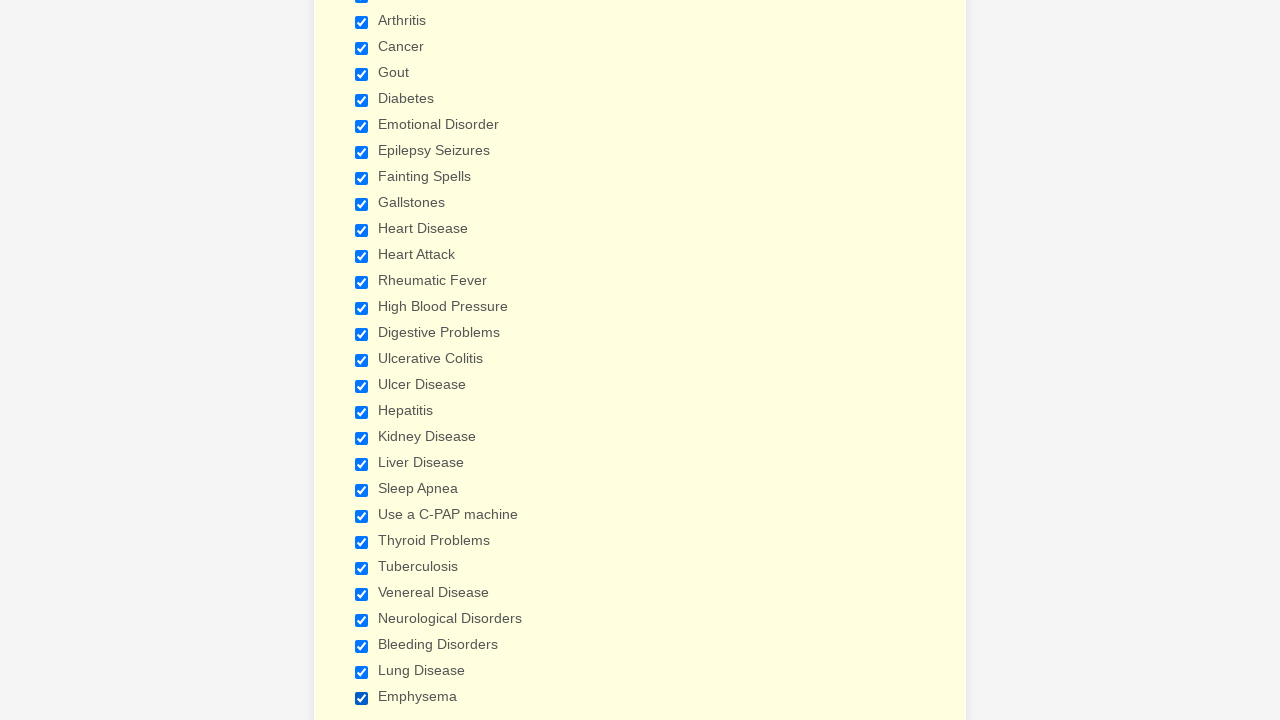

Verified checkbox is selected
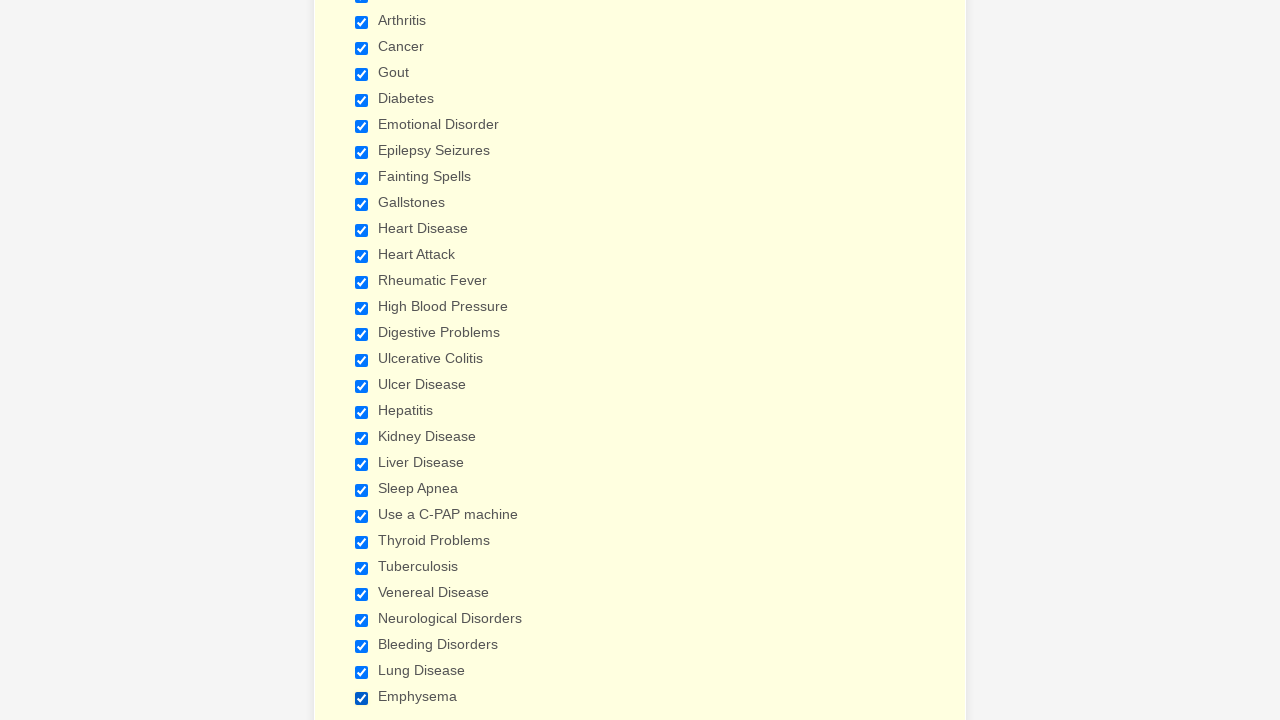

Verified checkbox is selected
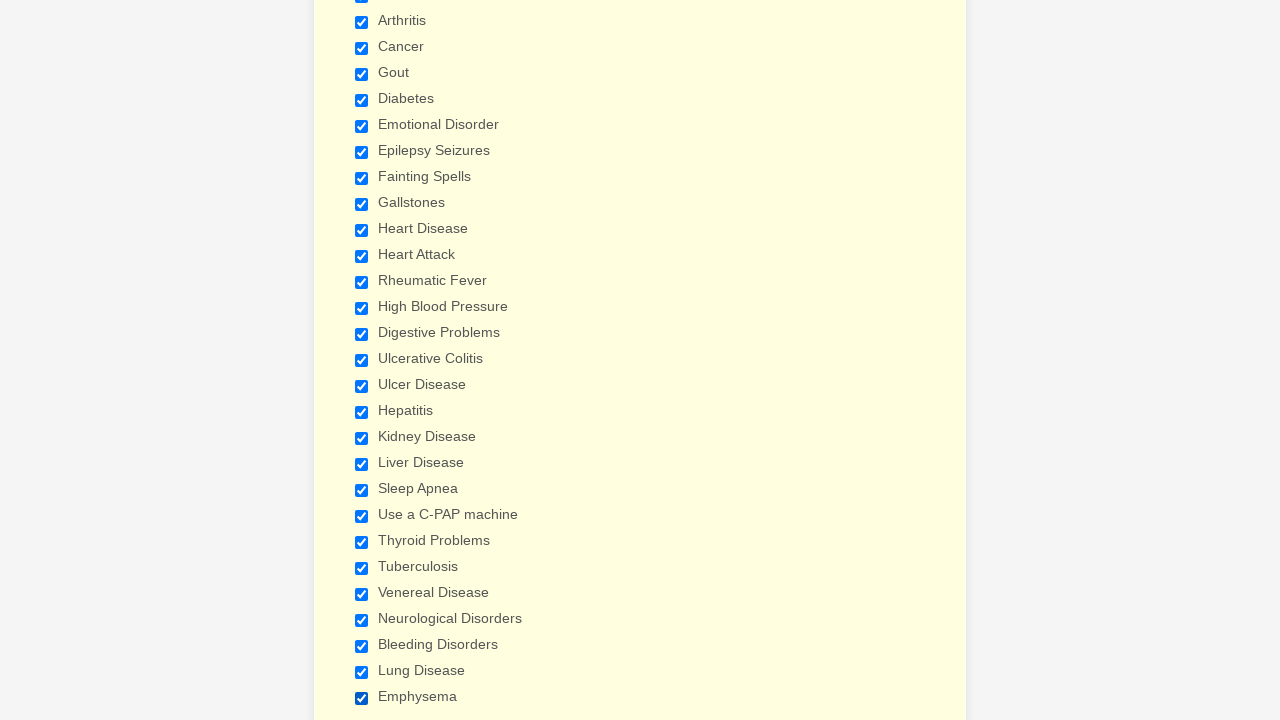

Verified checkbox is selected
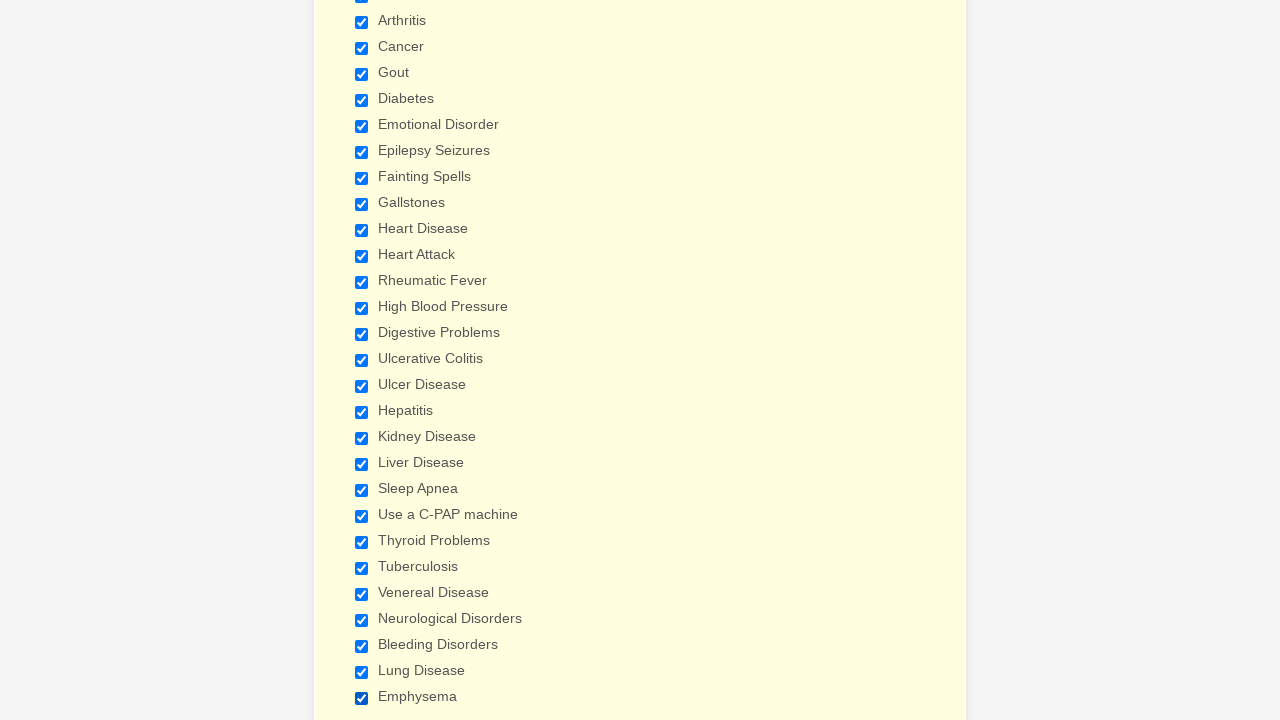

Verified checkbox is selected
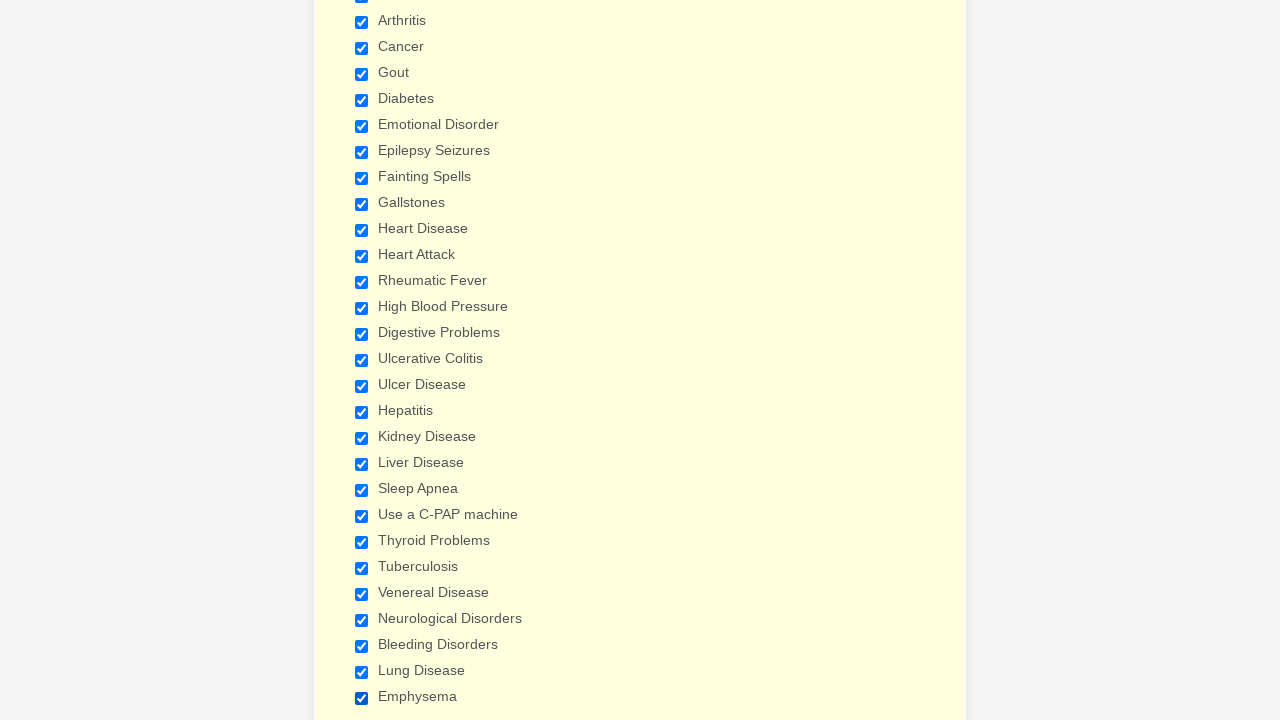

Verified checkbox is selected
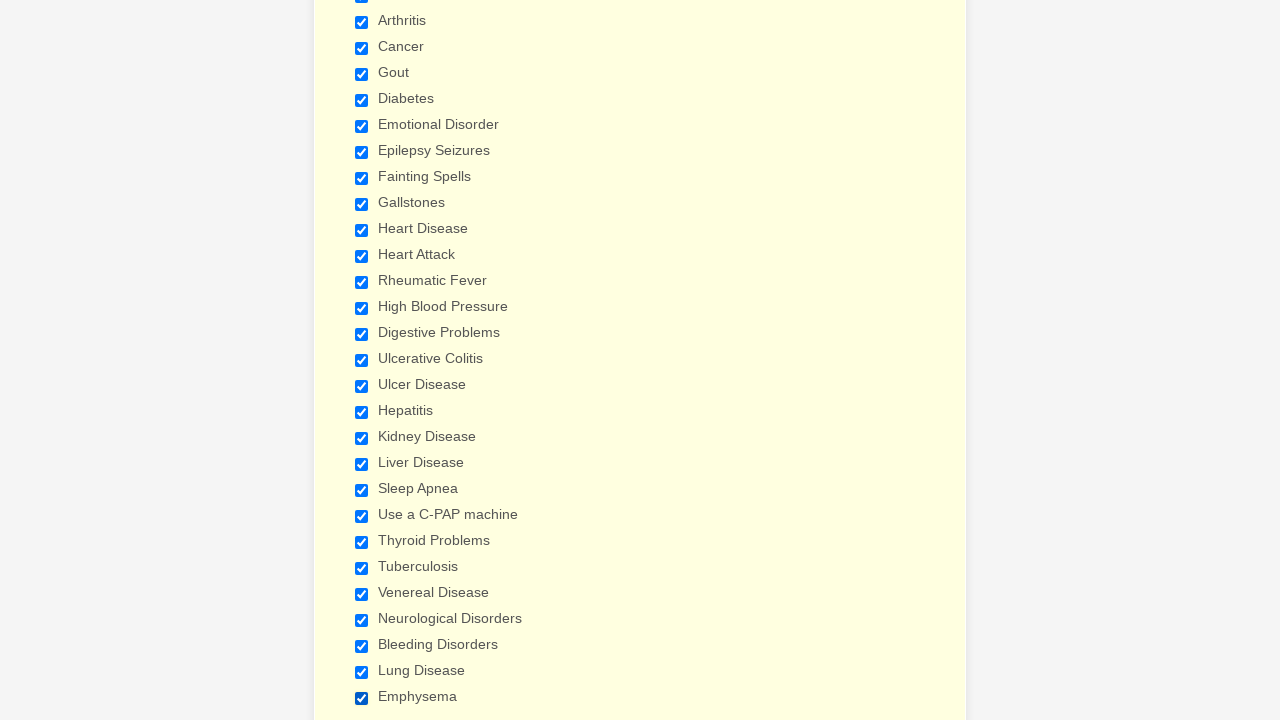

Verified checkbox is selected
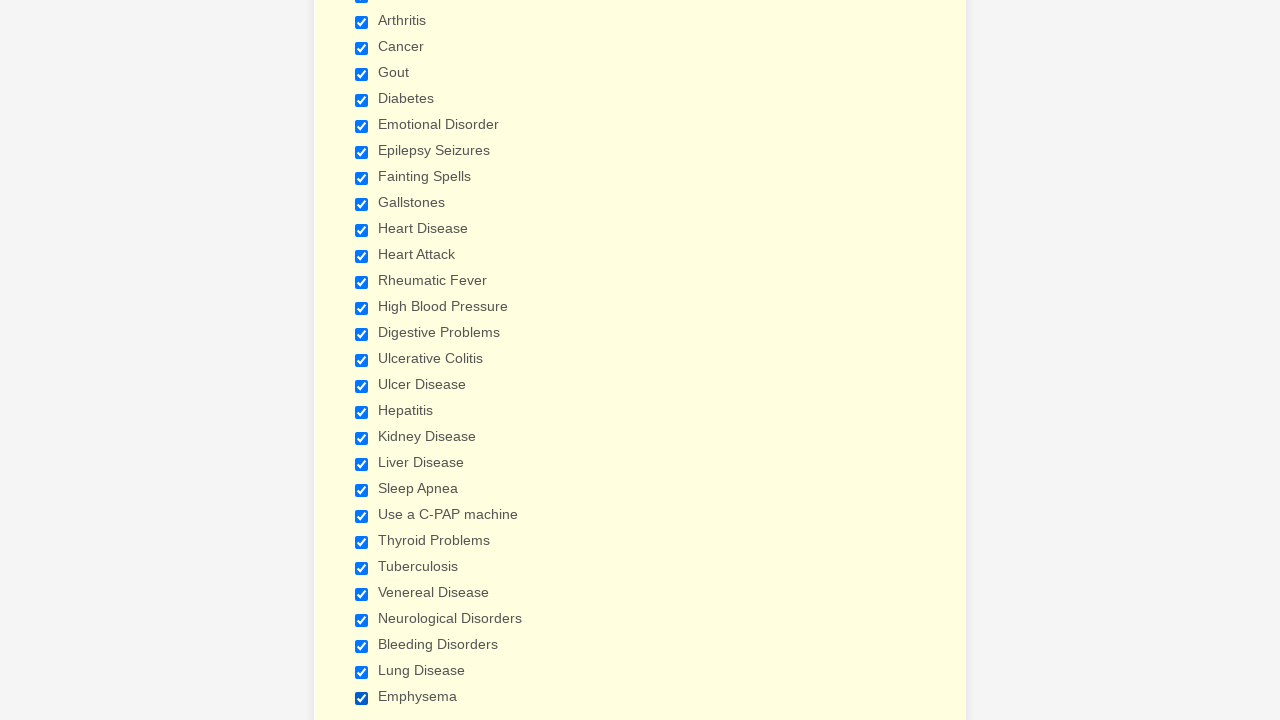

Verified checkbox is selected
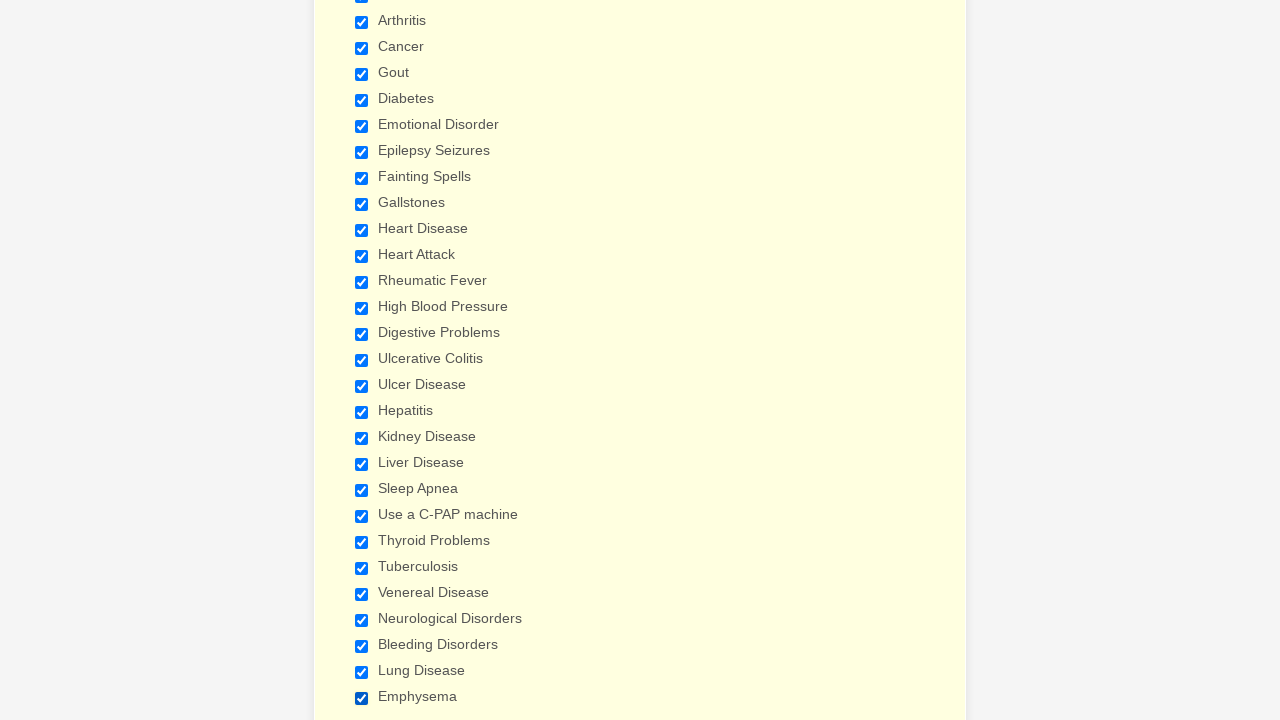

Verified checkbox is selected
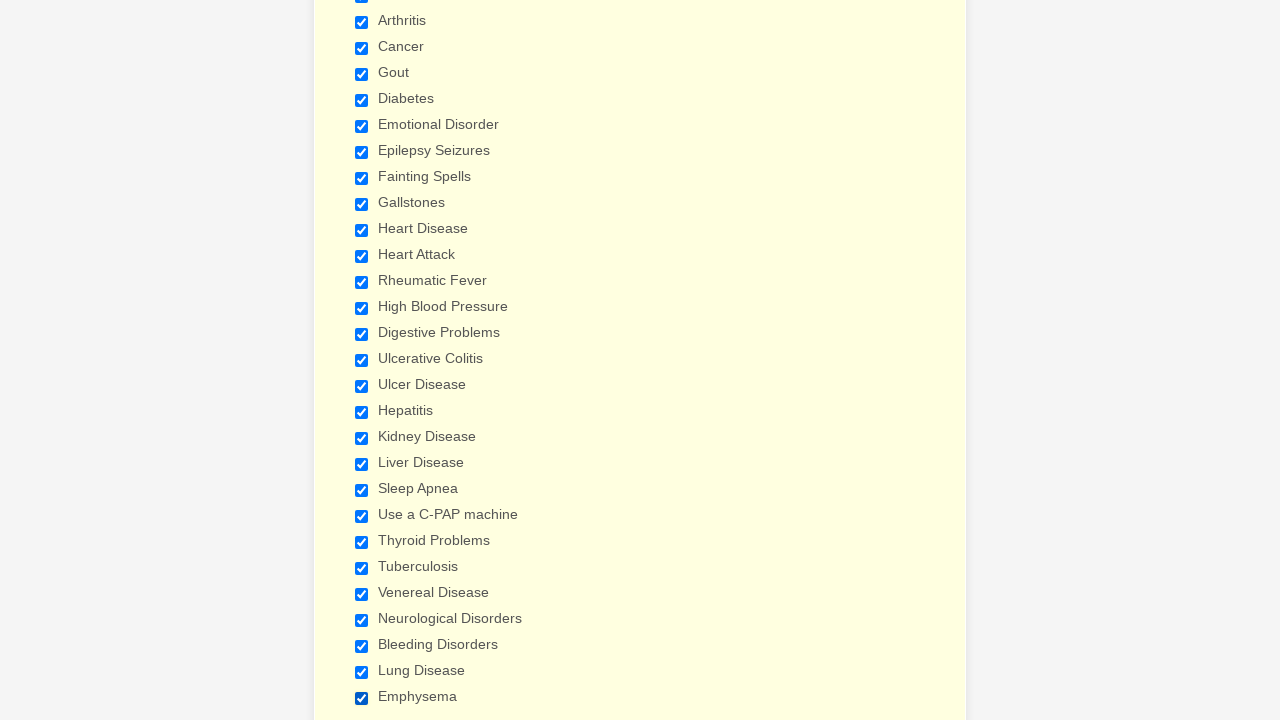

Verified checkbox is selected
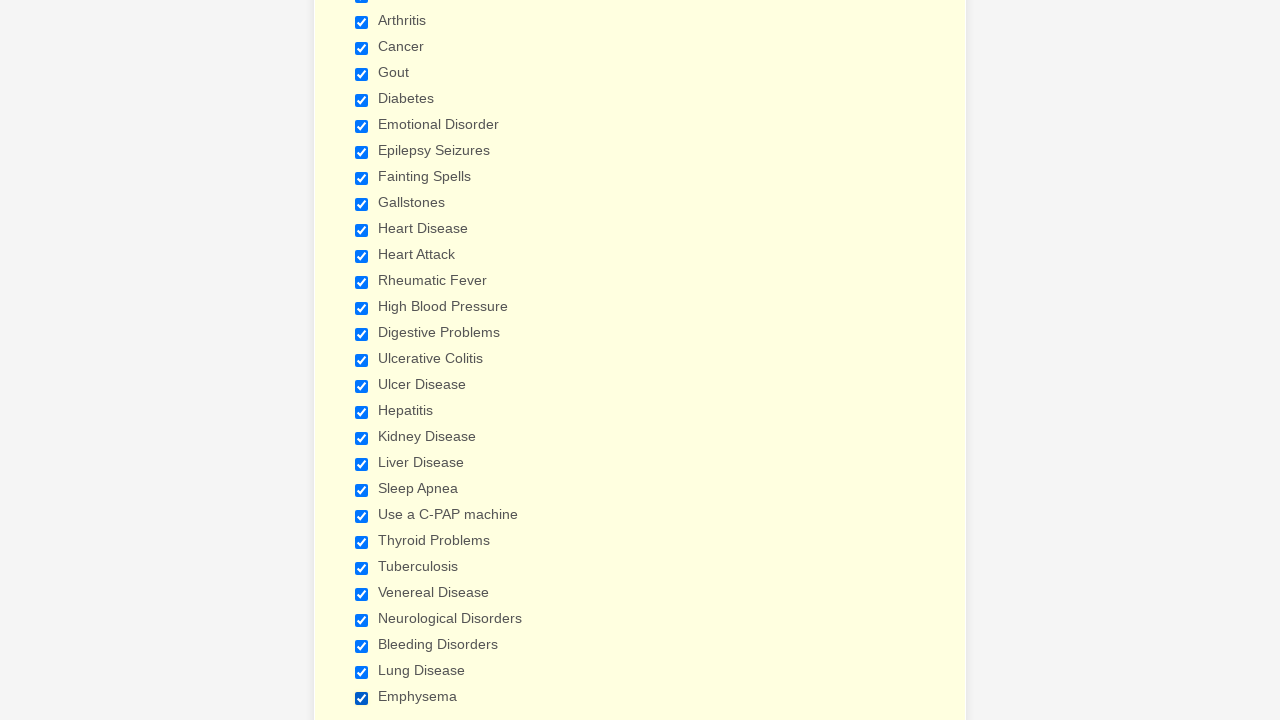

Verified checkbox is selected
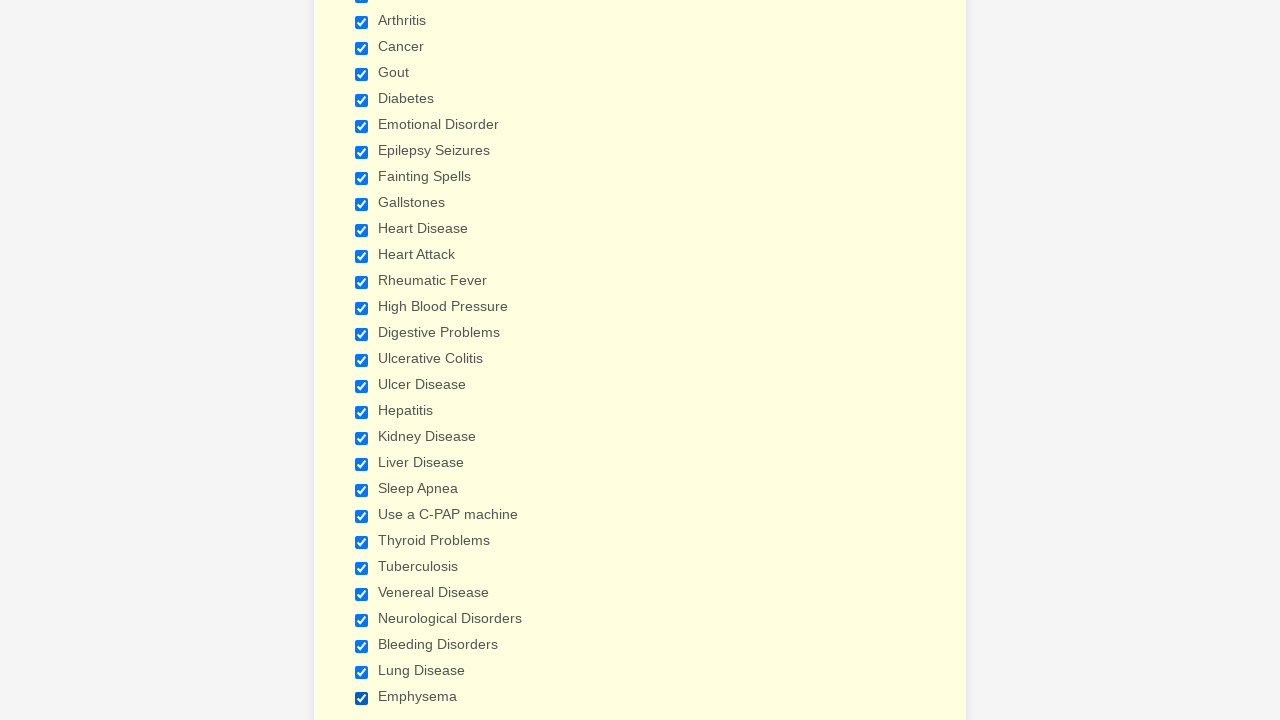

Verified checkbox is selected
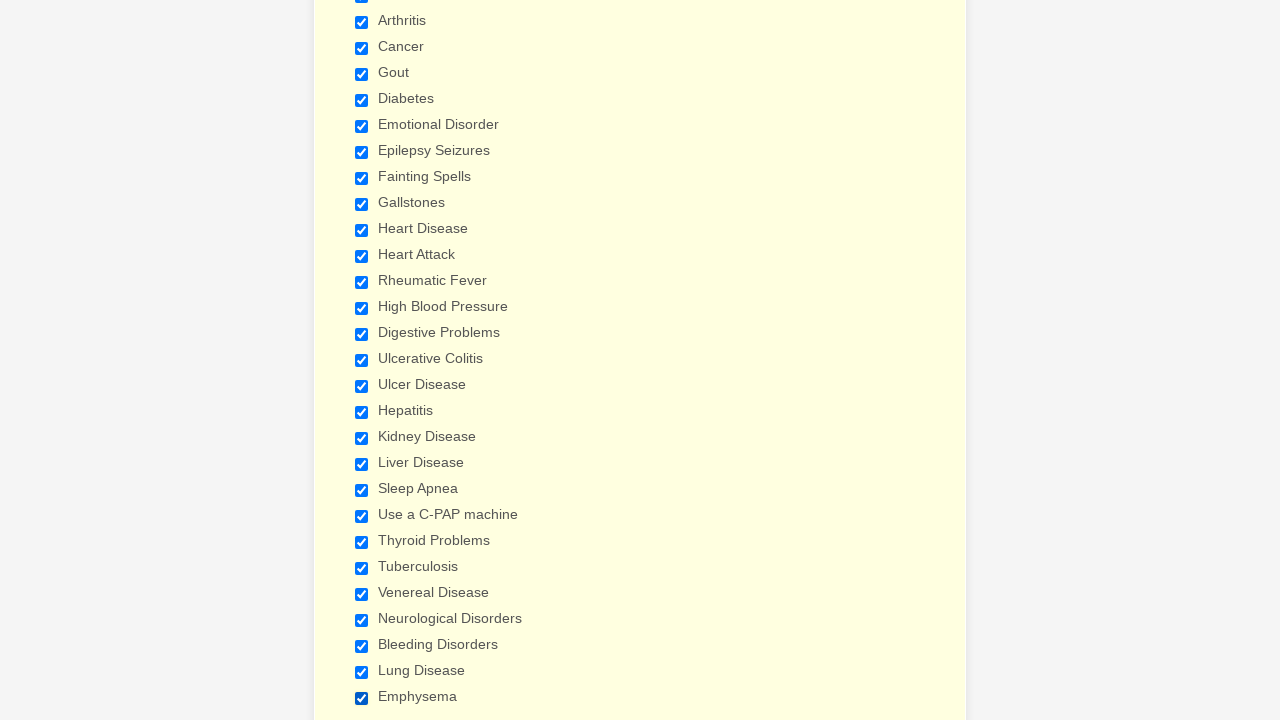

Verified checkbox is selected
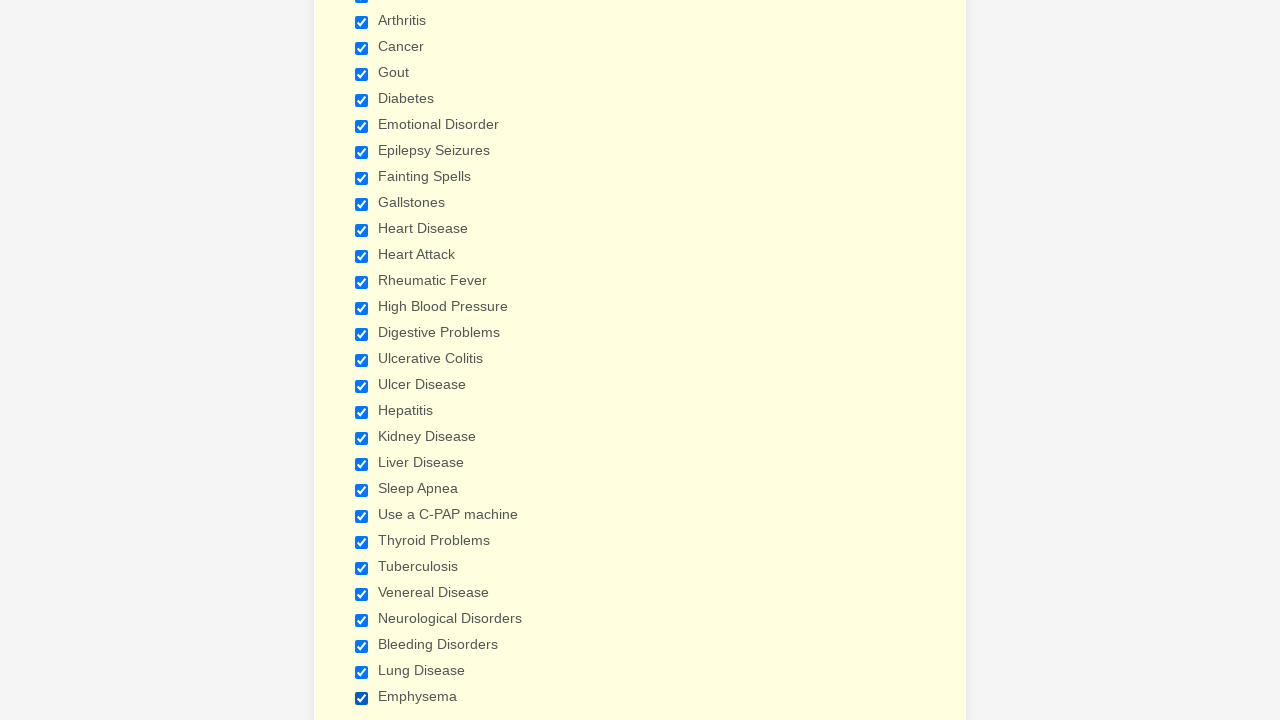

Verified checkbox is selected
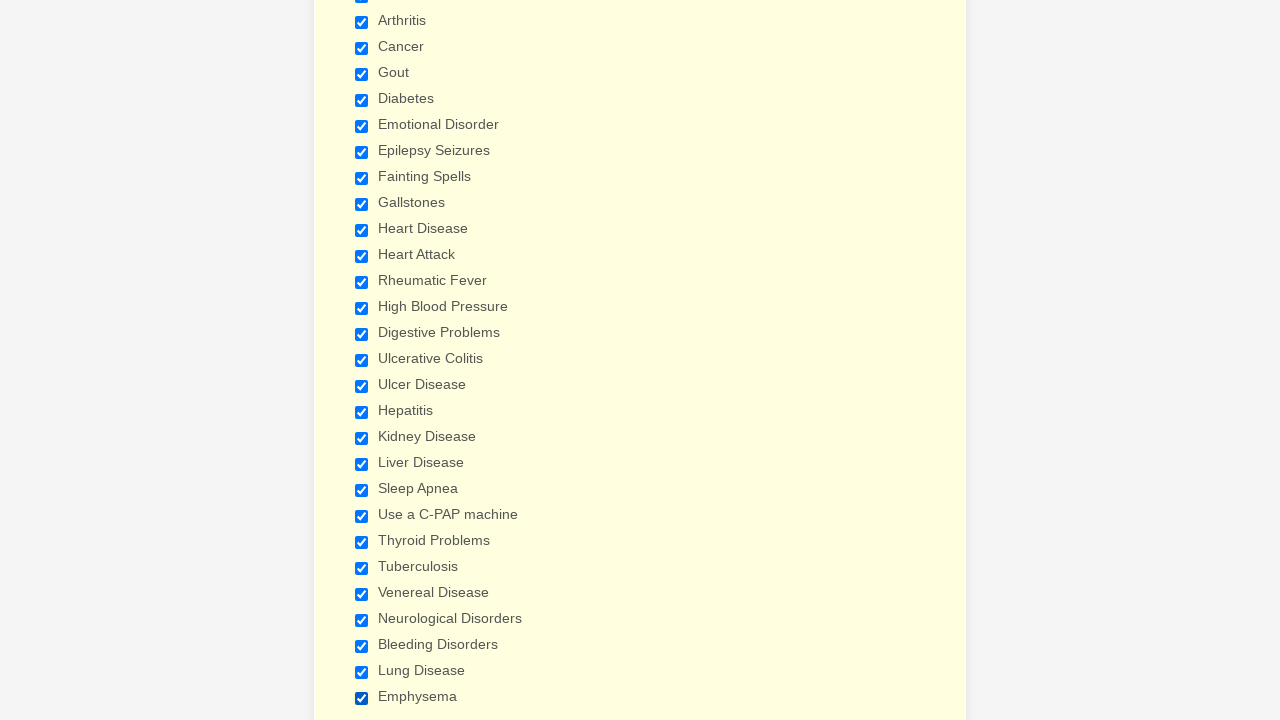

Cleared all cookies
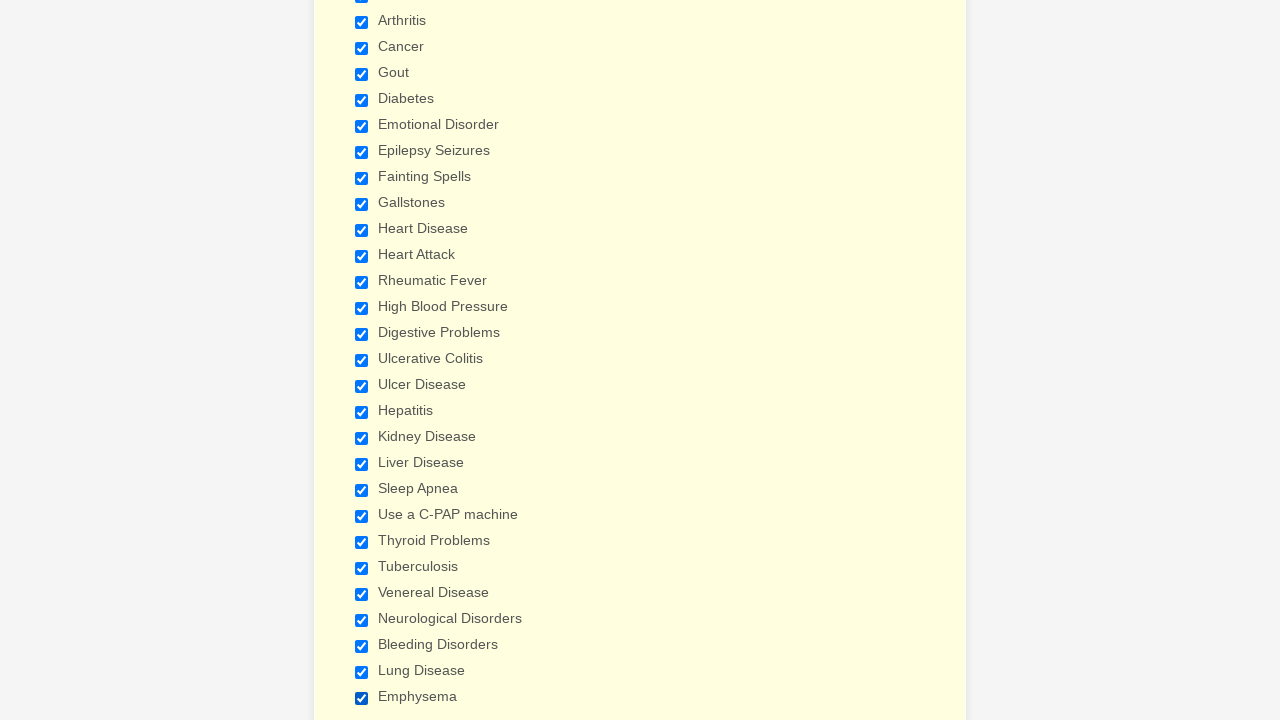

Refreshed page after clearing cookies
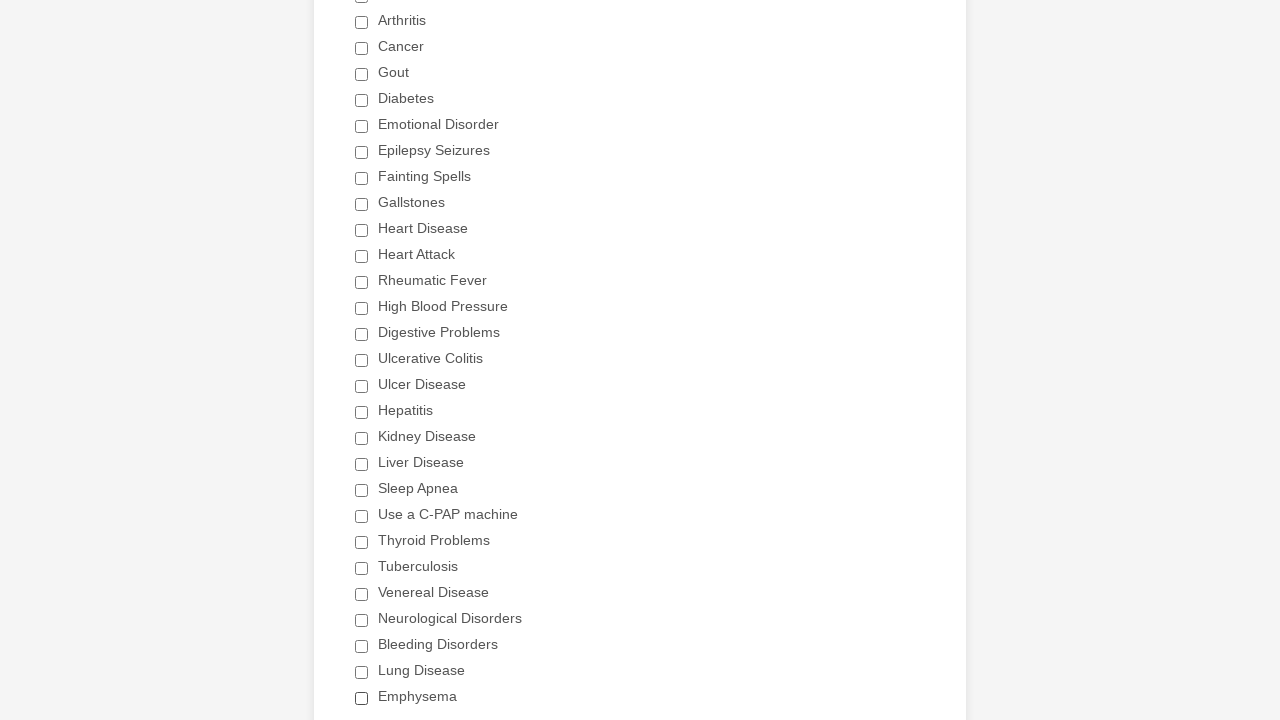

Clicked Heart Attack checkbox at (362, 256) on xpath=//label[text()=' Heart Attack ']/preceding-sibling::input
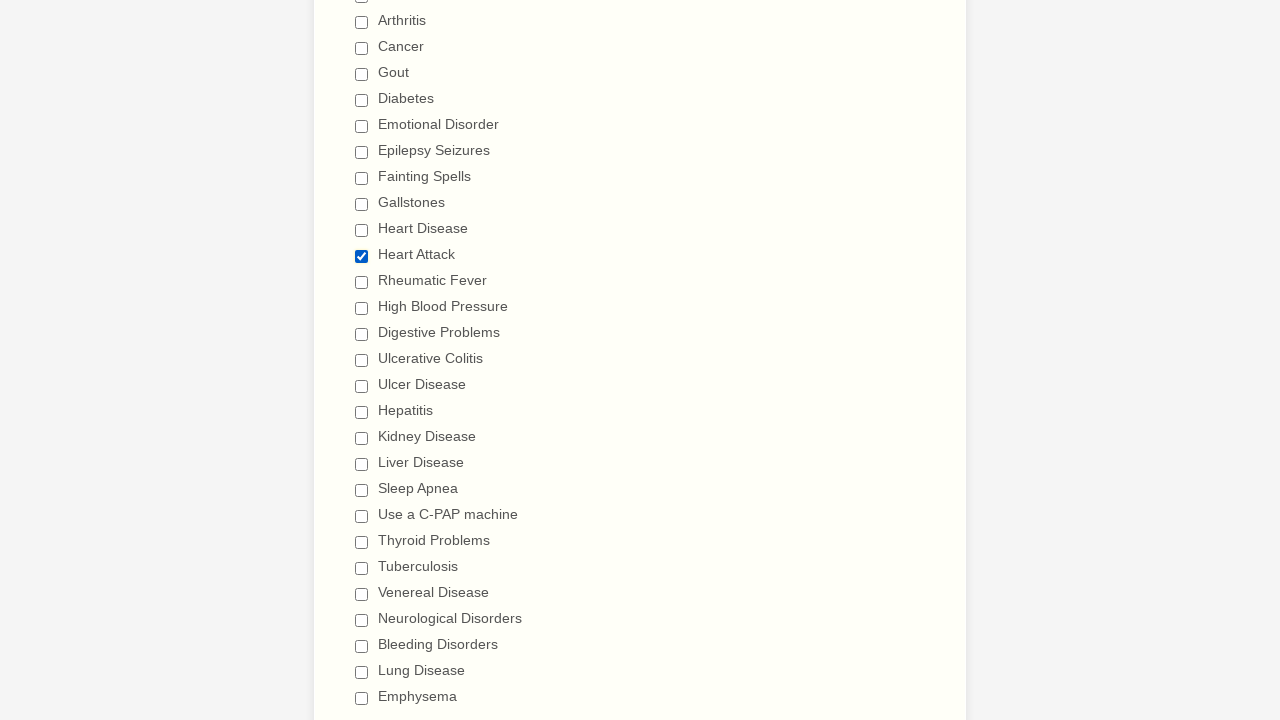

Re-located all checkboxes to verify selection state
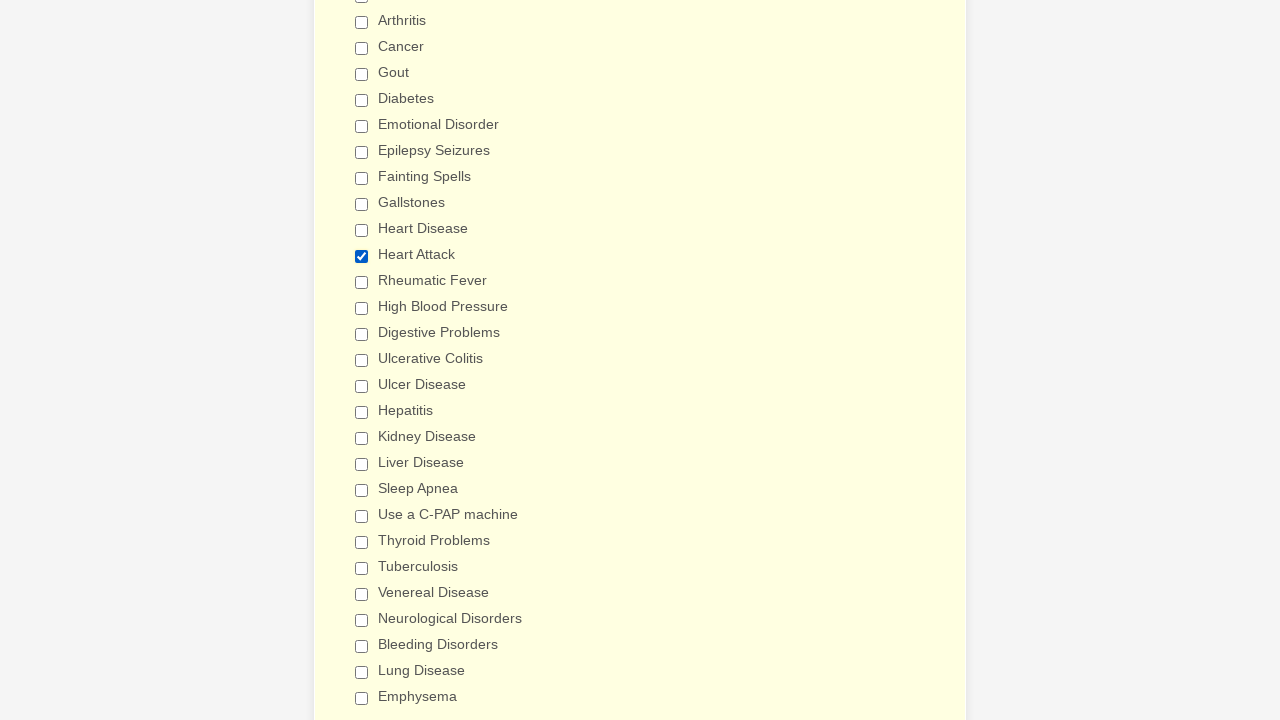

Verified non-Heart Attack checkbox is not selected
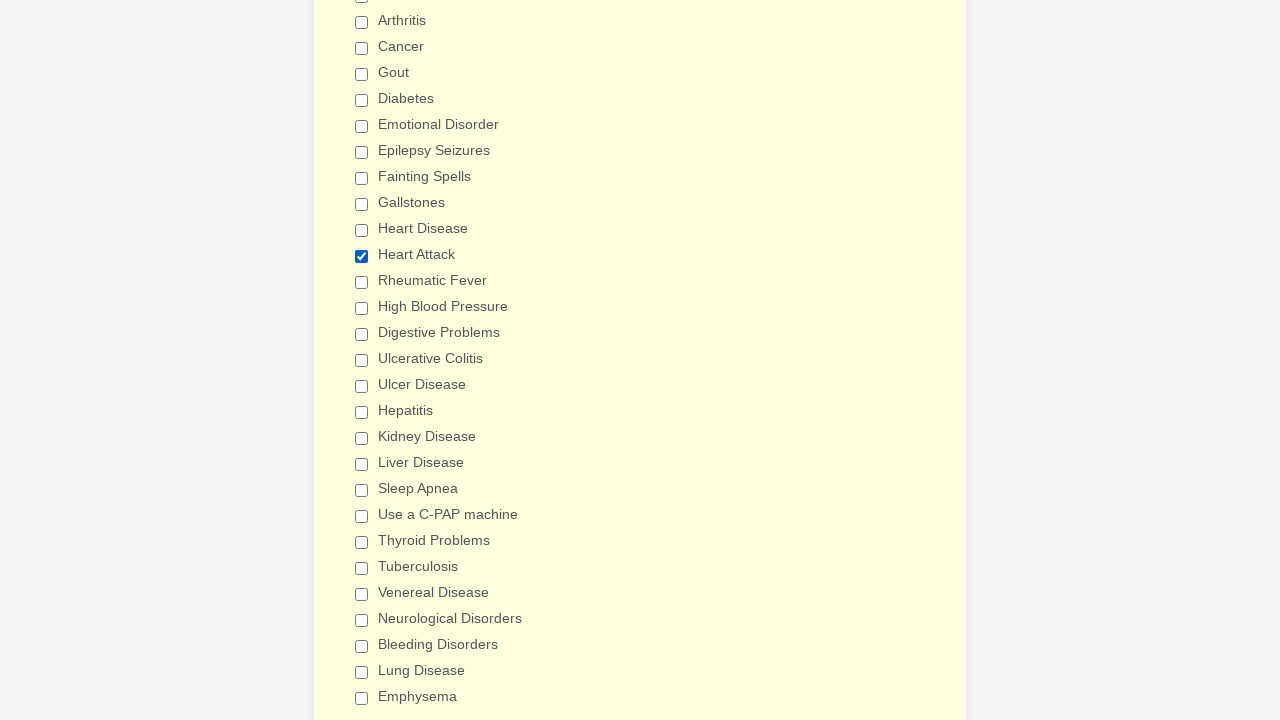

Verified non-Heart Attack checkbox is not selected
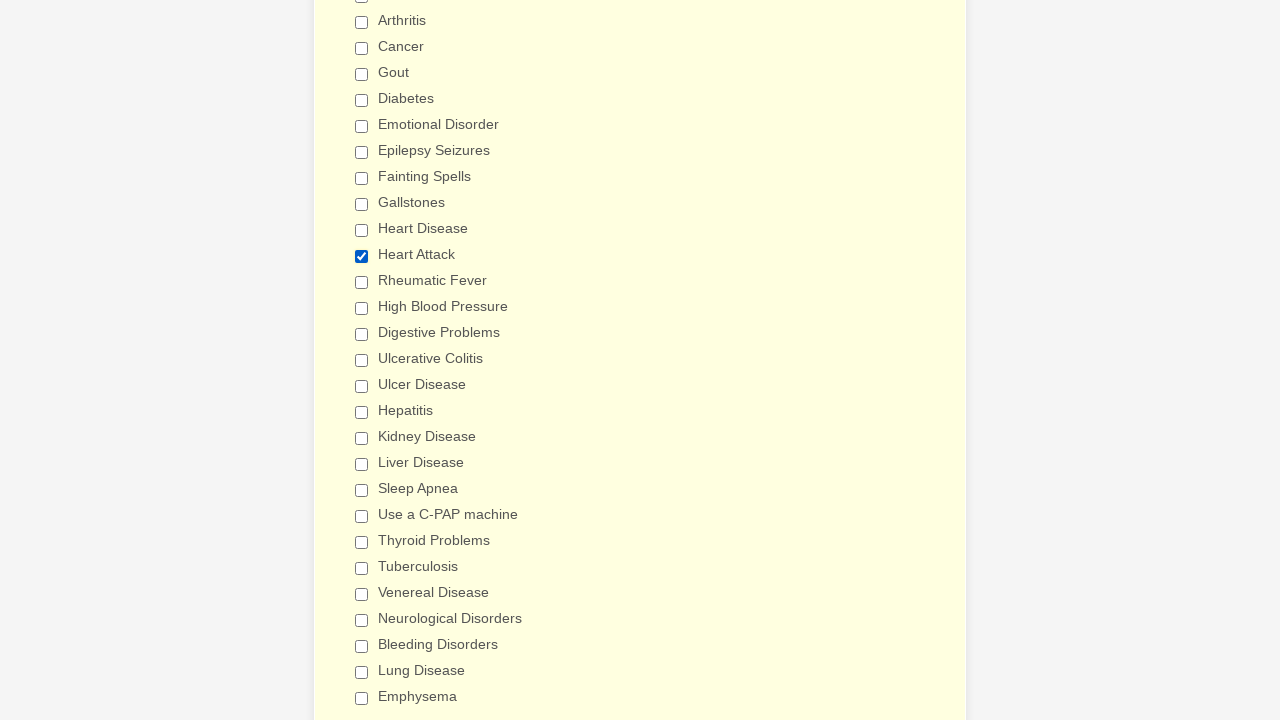

Verified non-Heart Attack checkbox is not selected
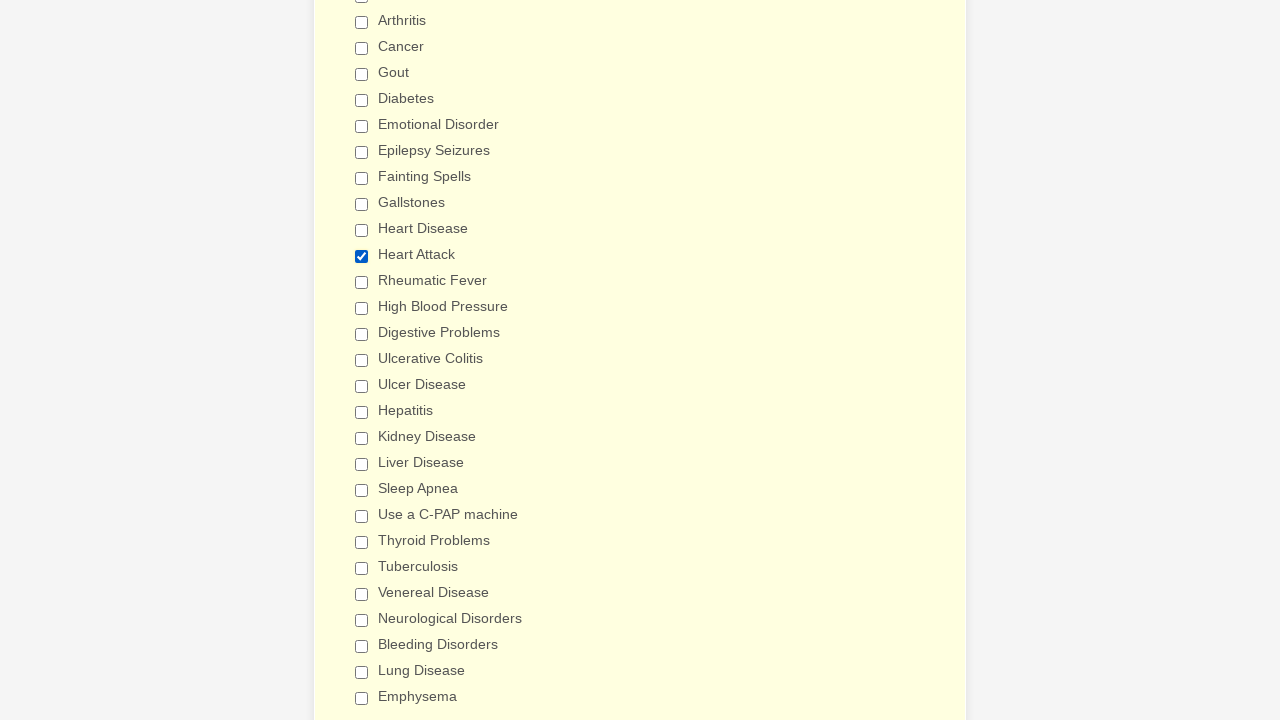

Verified non-Heart Attack checkbox is not selected
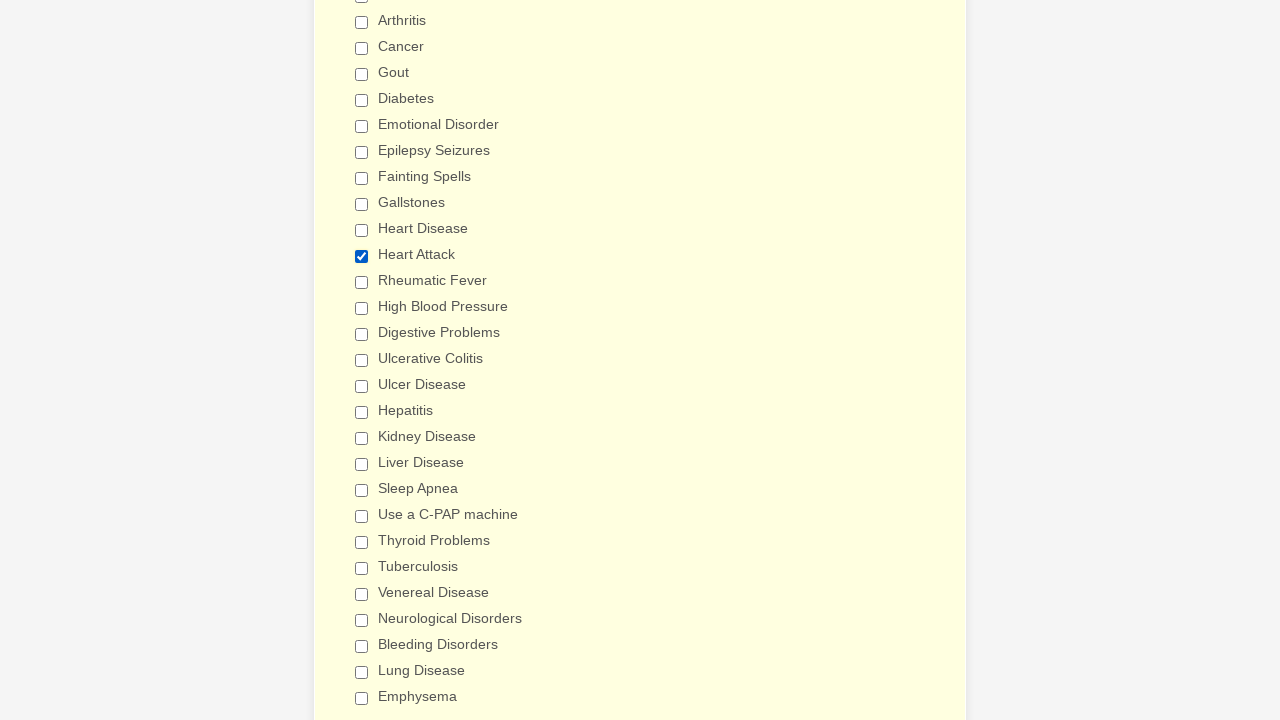

Verified non-Heart Attack checkbox is not selected
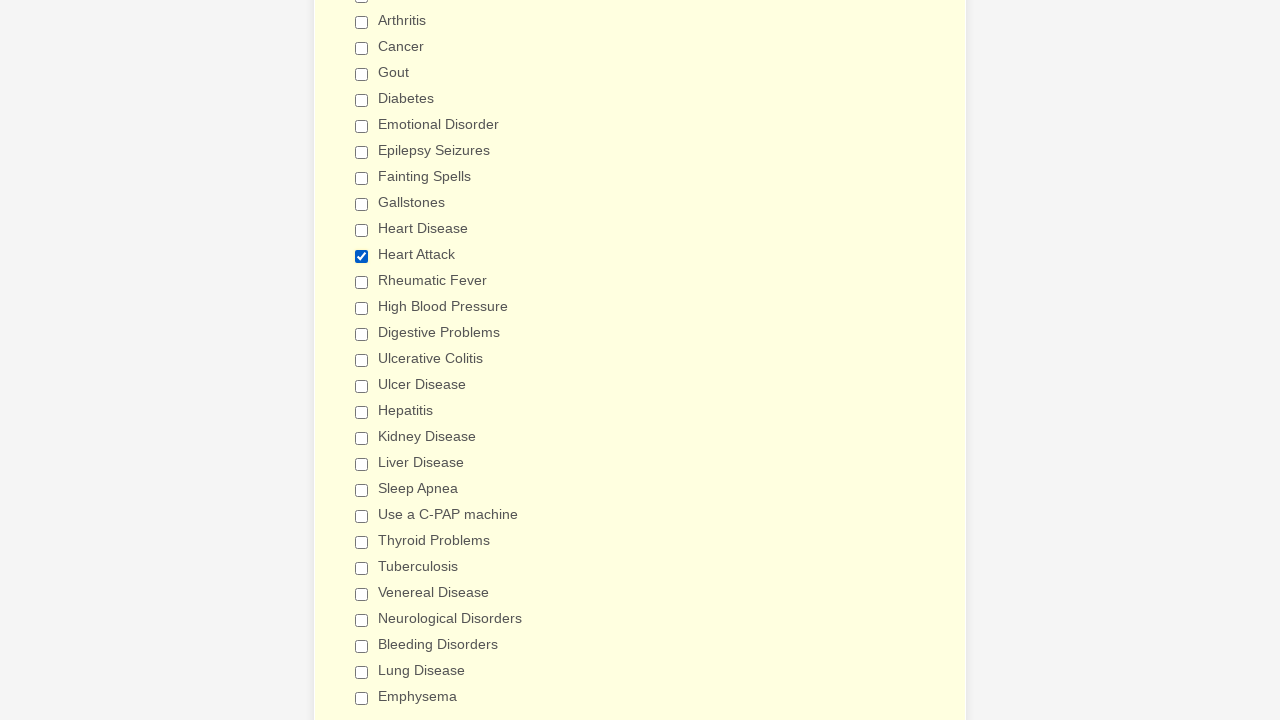

Verified non-Heart Attack checkbox is not selected
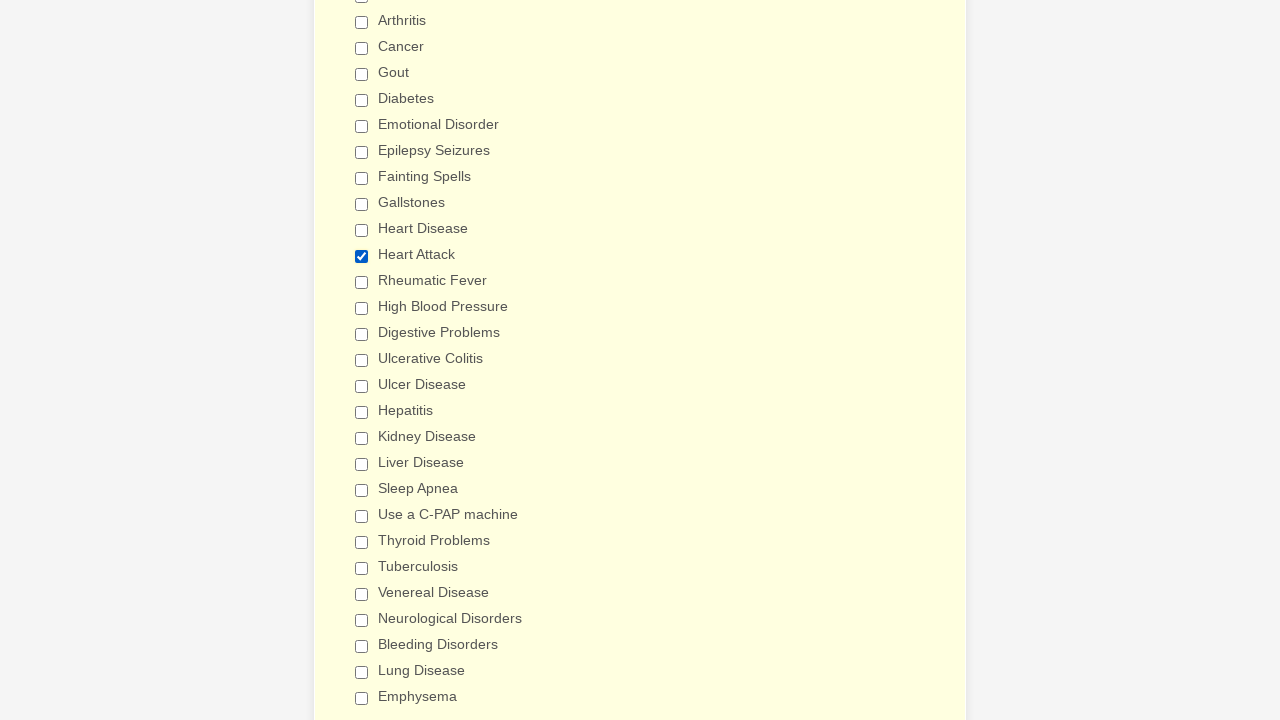

Verified non-Heart Attack checkbox is not selected
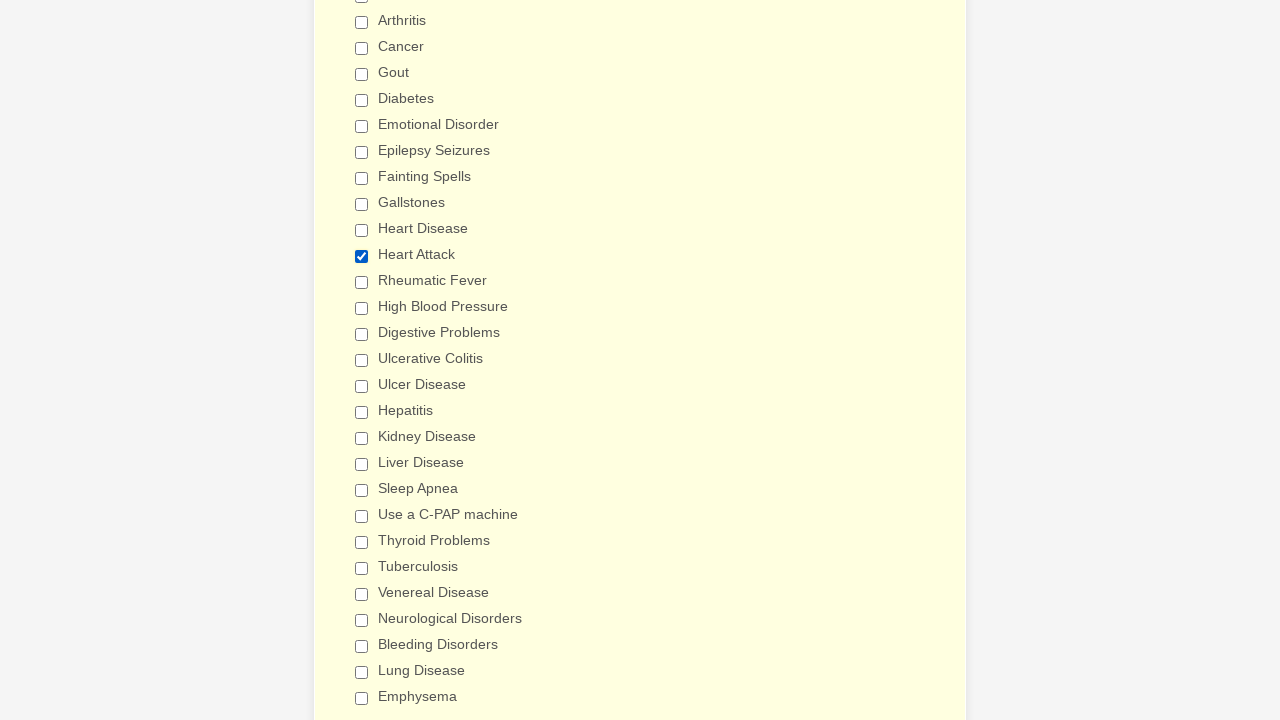

Verified non-Heart Attack checkbox is not selected
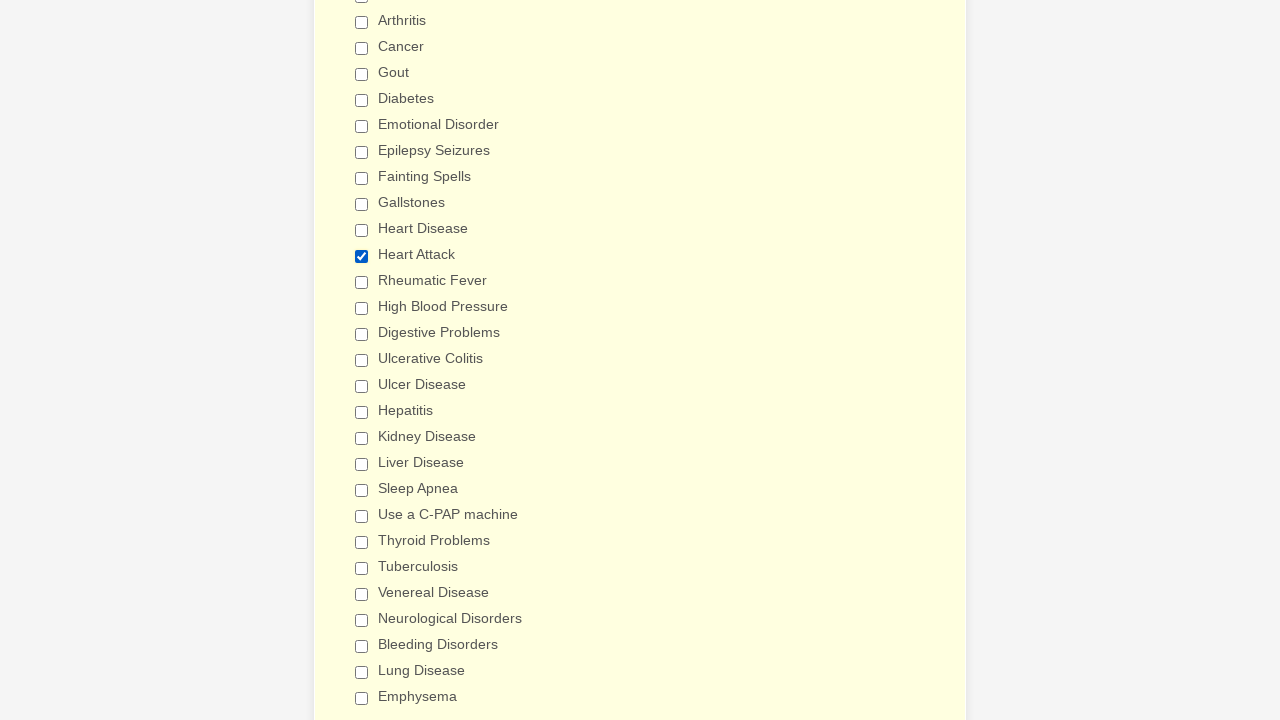

Verified non-Heart Attack checkbox is not selected
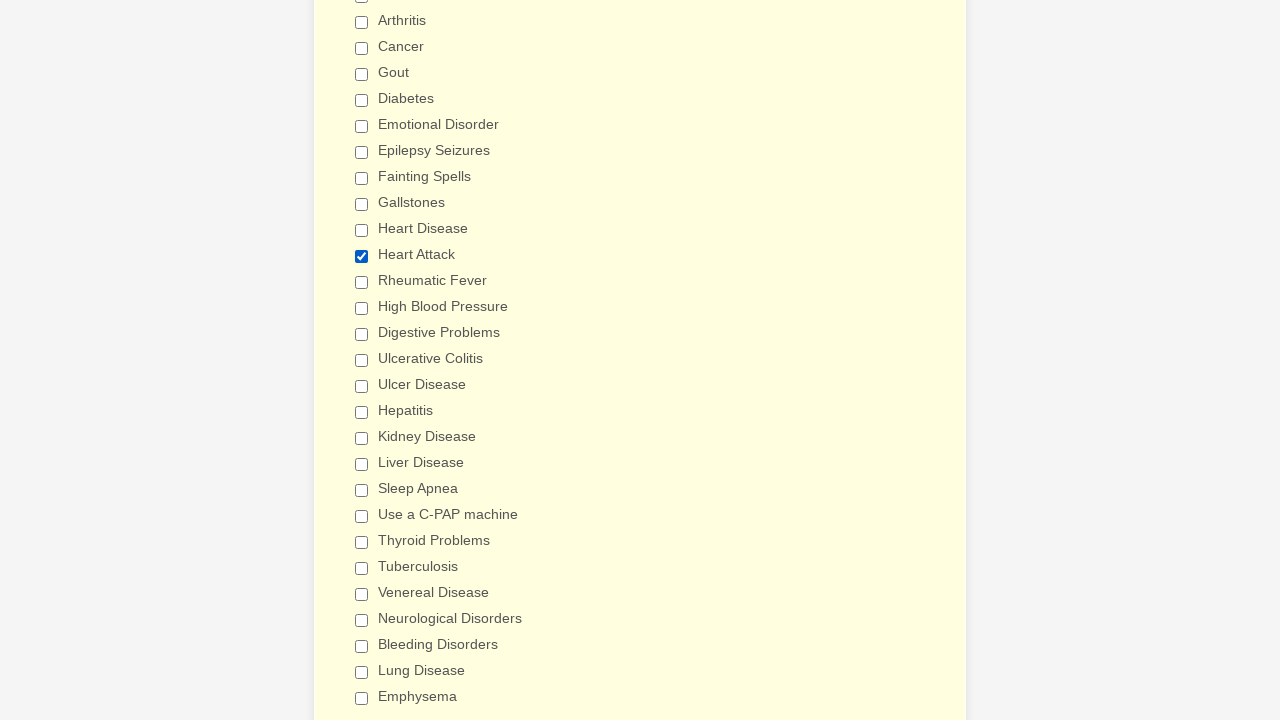

Verified non-Heart Attack checkbox is not selected
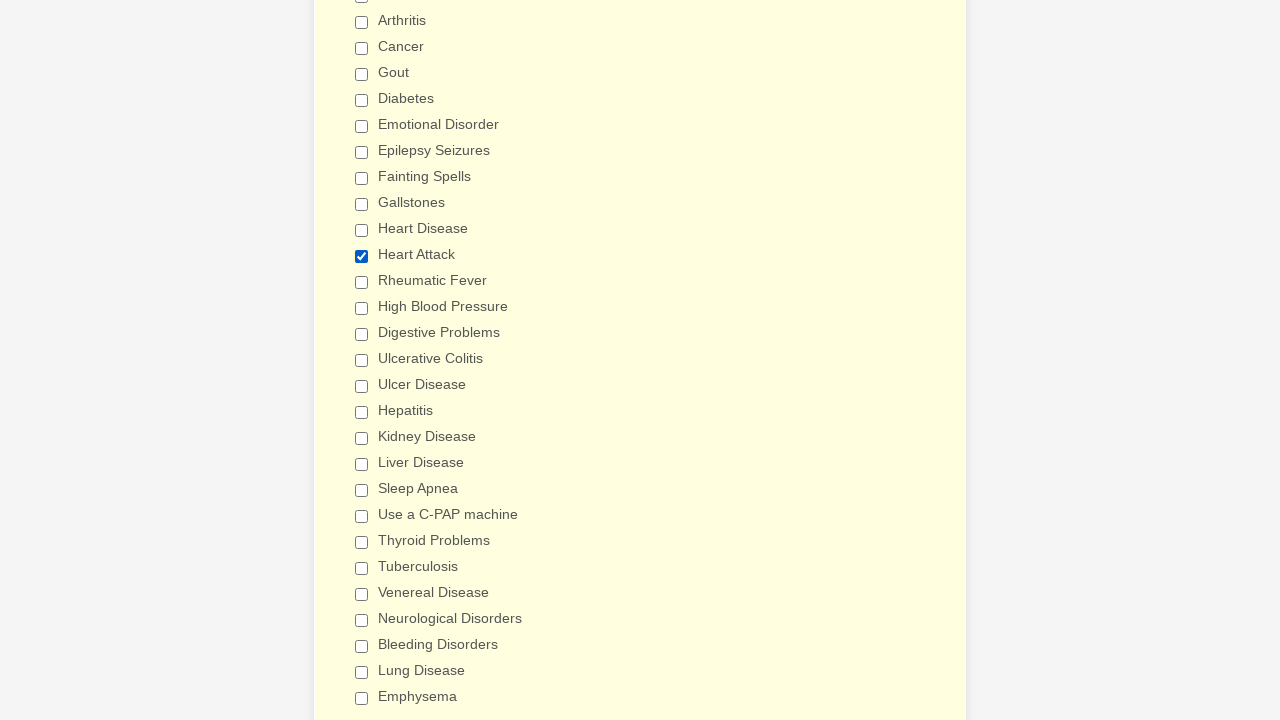

Verified non-Heart Attack checkbox is not selected
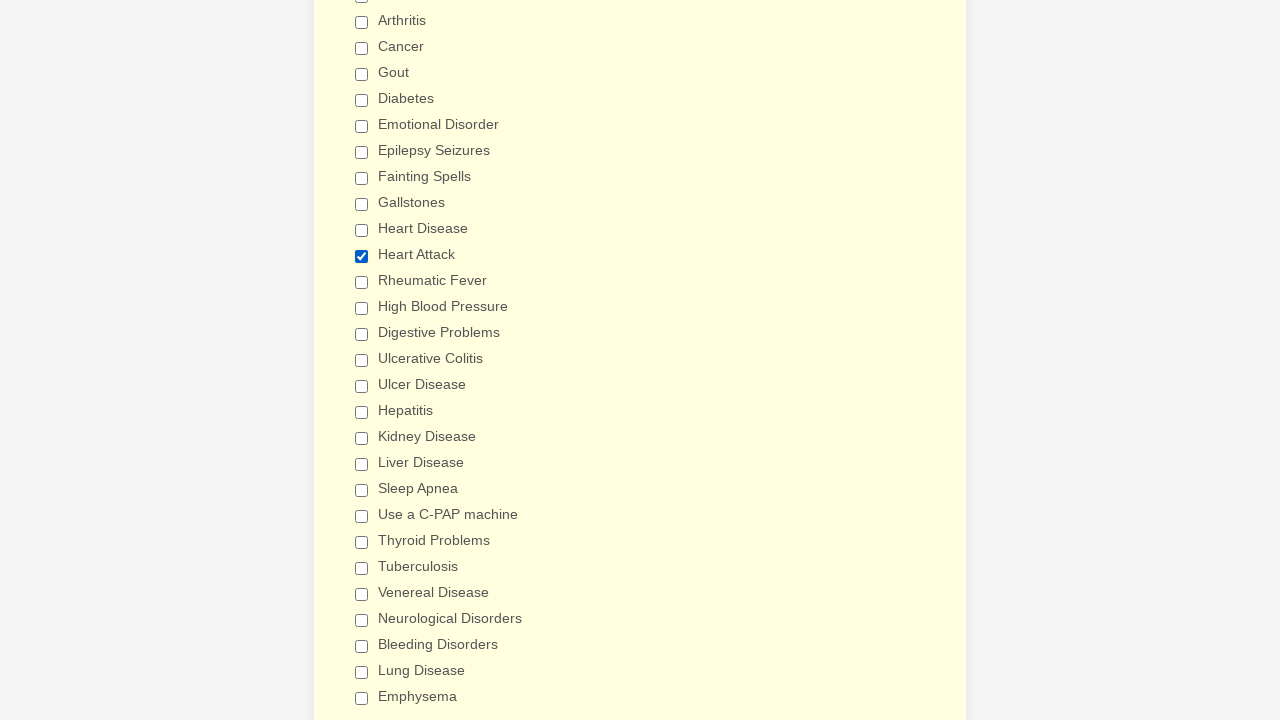

Verified Heart Attack checkbox is selected
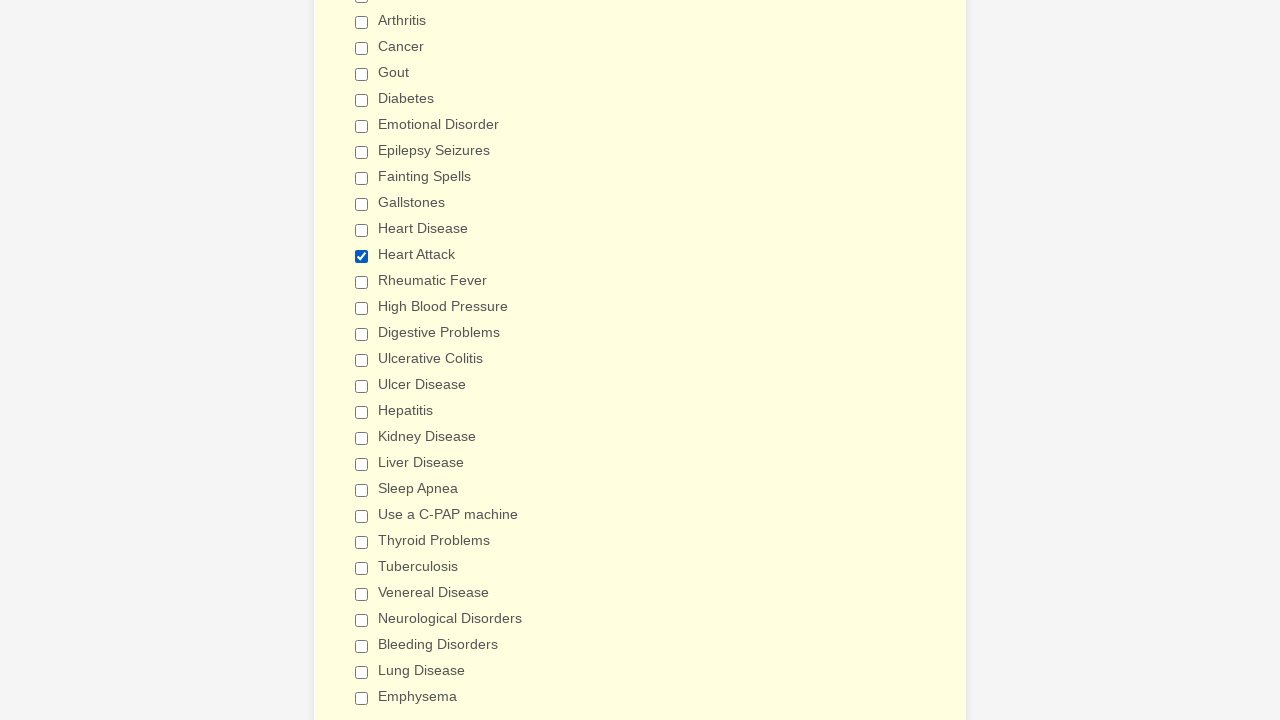

Verified non-Heart Attack checkbox is not selected
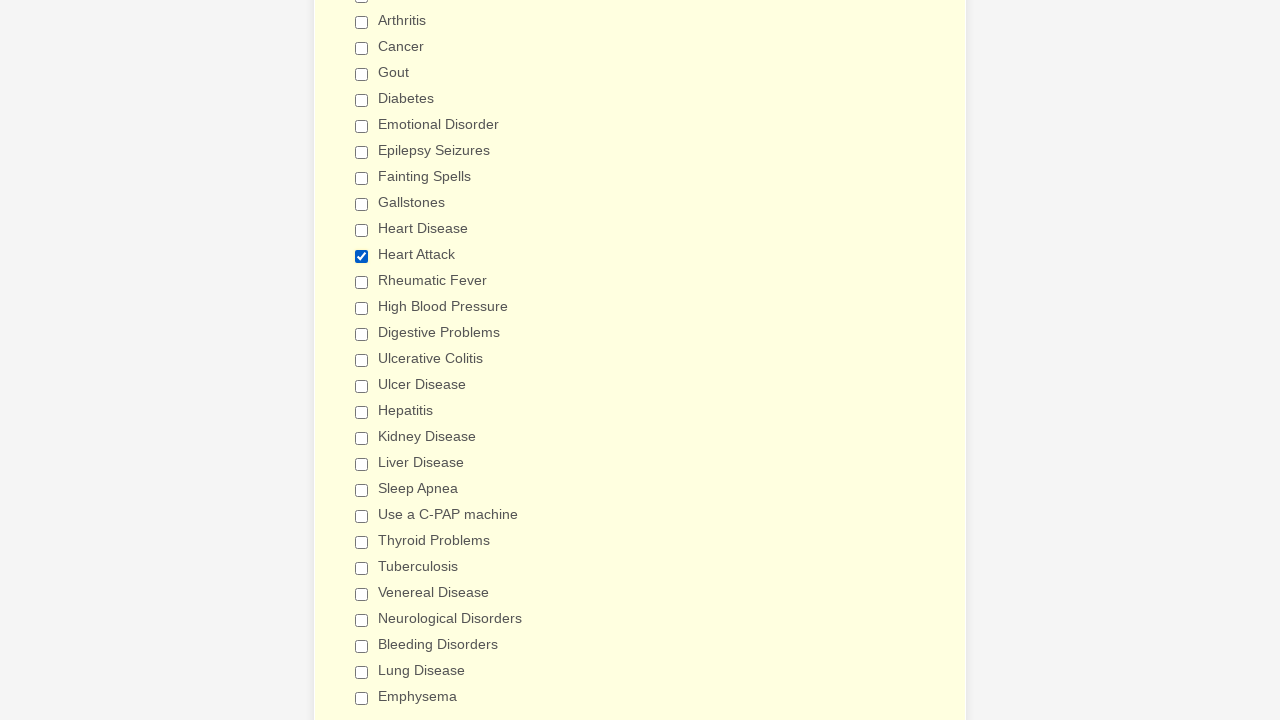

Verified non-Heart Attack checkbox is not selected
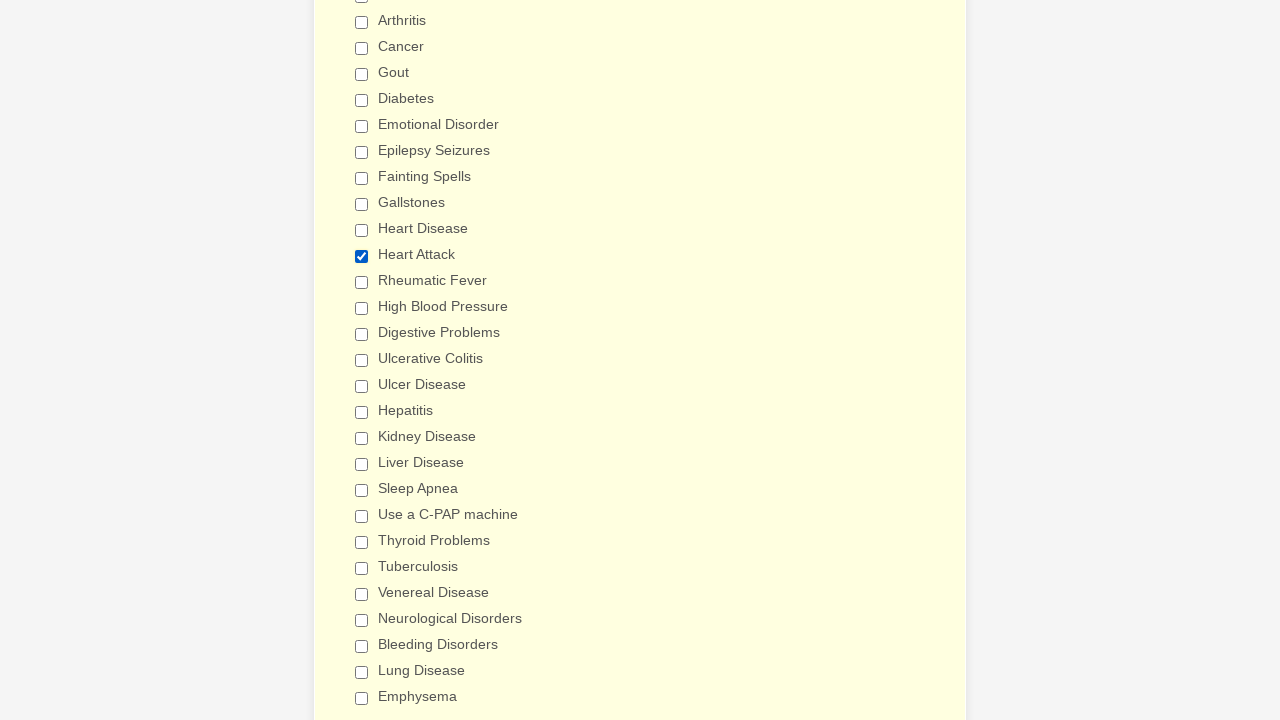

Verified non-Heart Attack checkbox is not selected
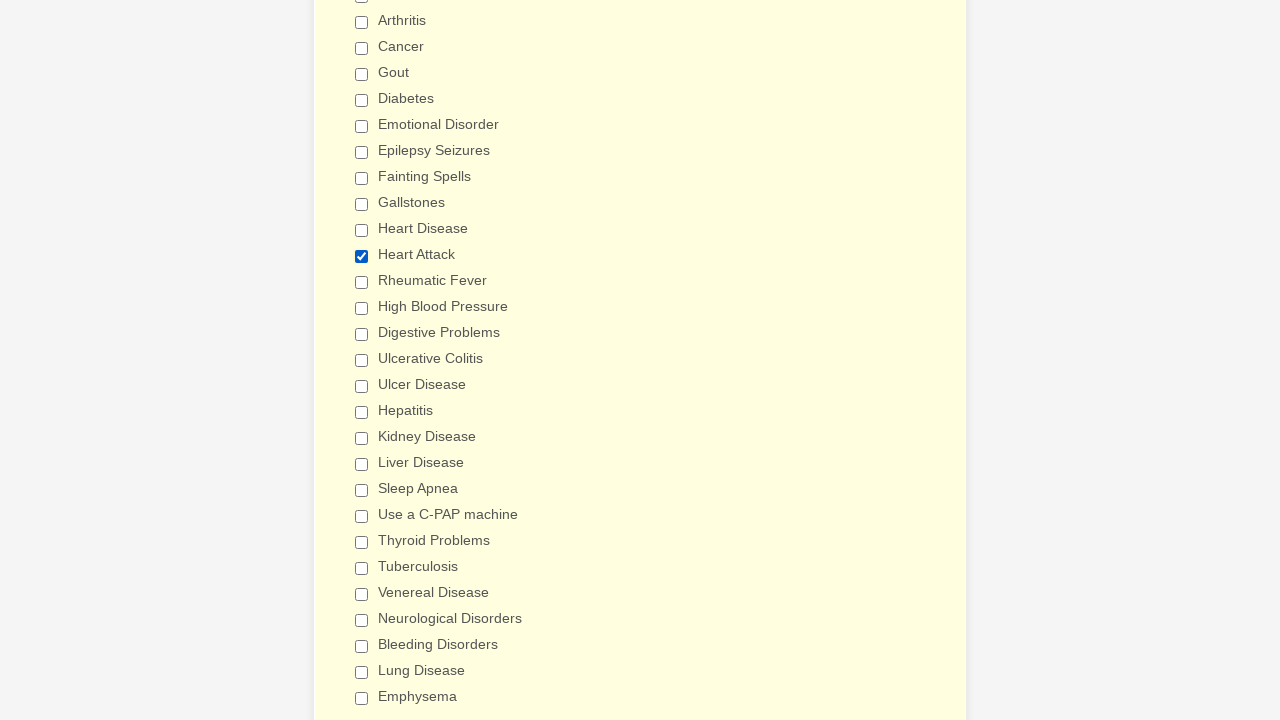

Verified non-Heart Attack checkbox is not selected
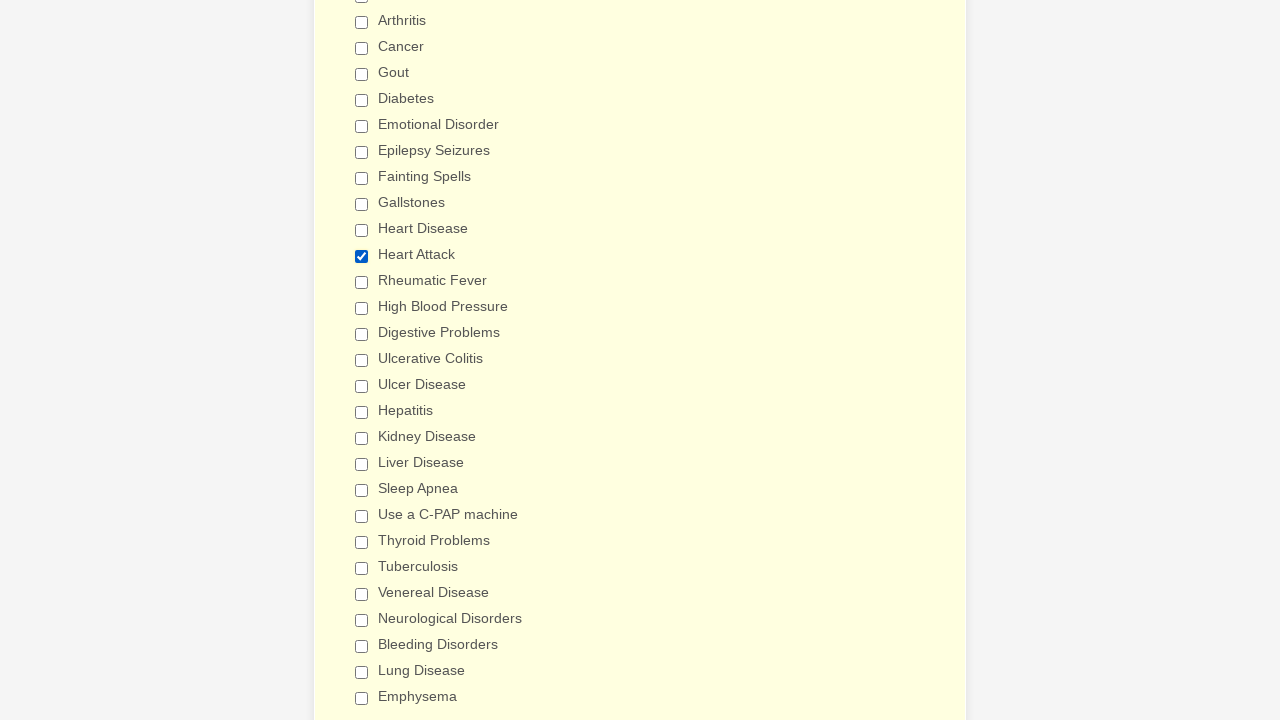

Verified non-Heart Attack checkbox is not selected
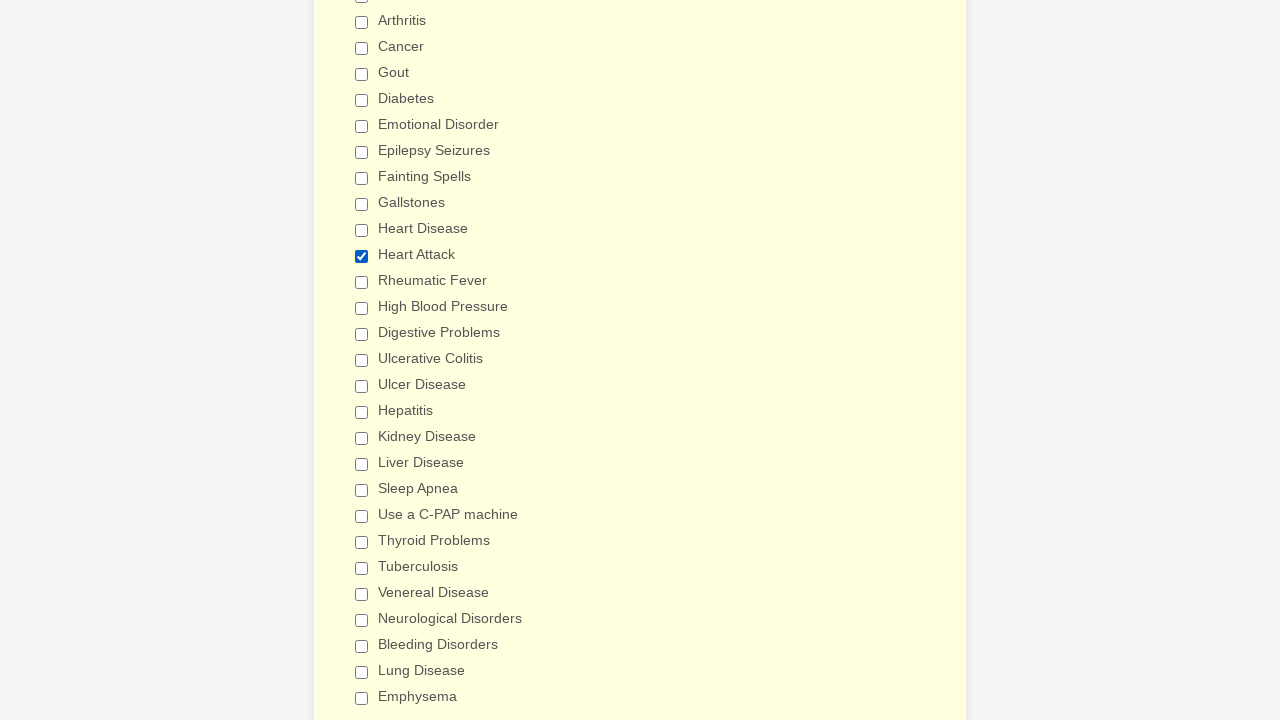

Verified non-Heart Attack checkbox is not selected
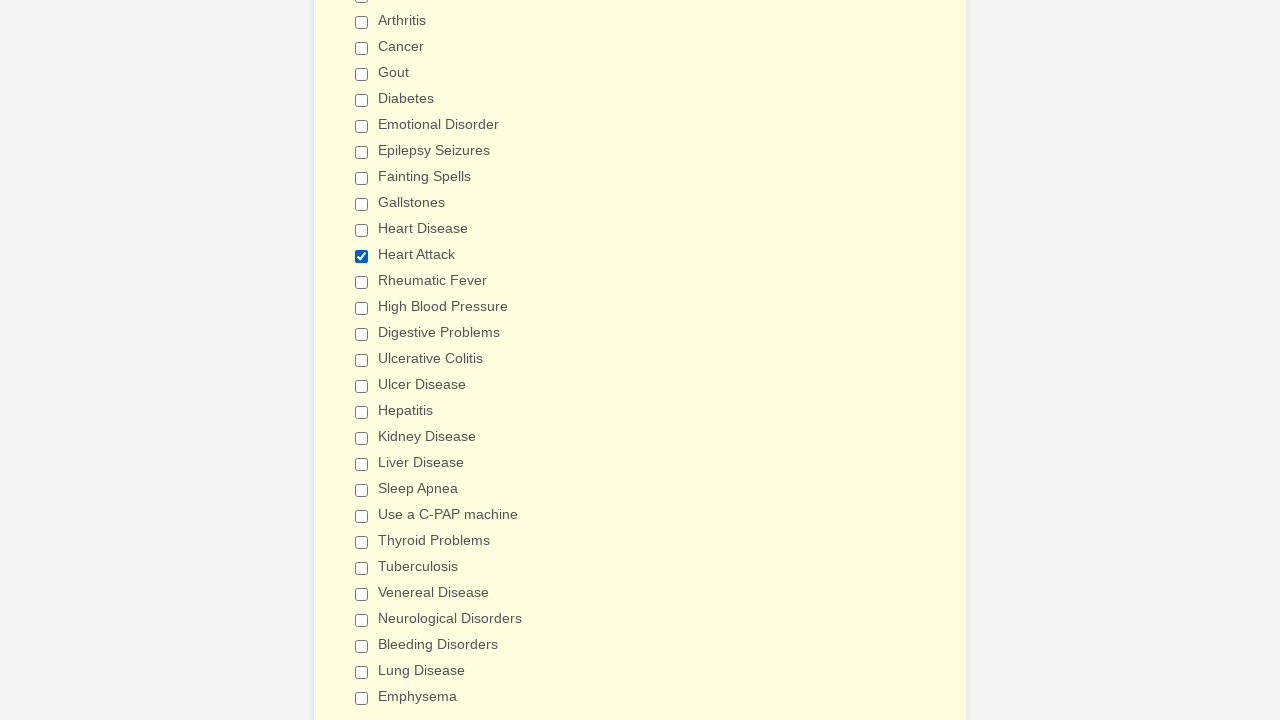

Verified non-Heart Attack checkbox is not selected
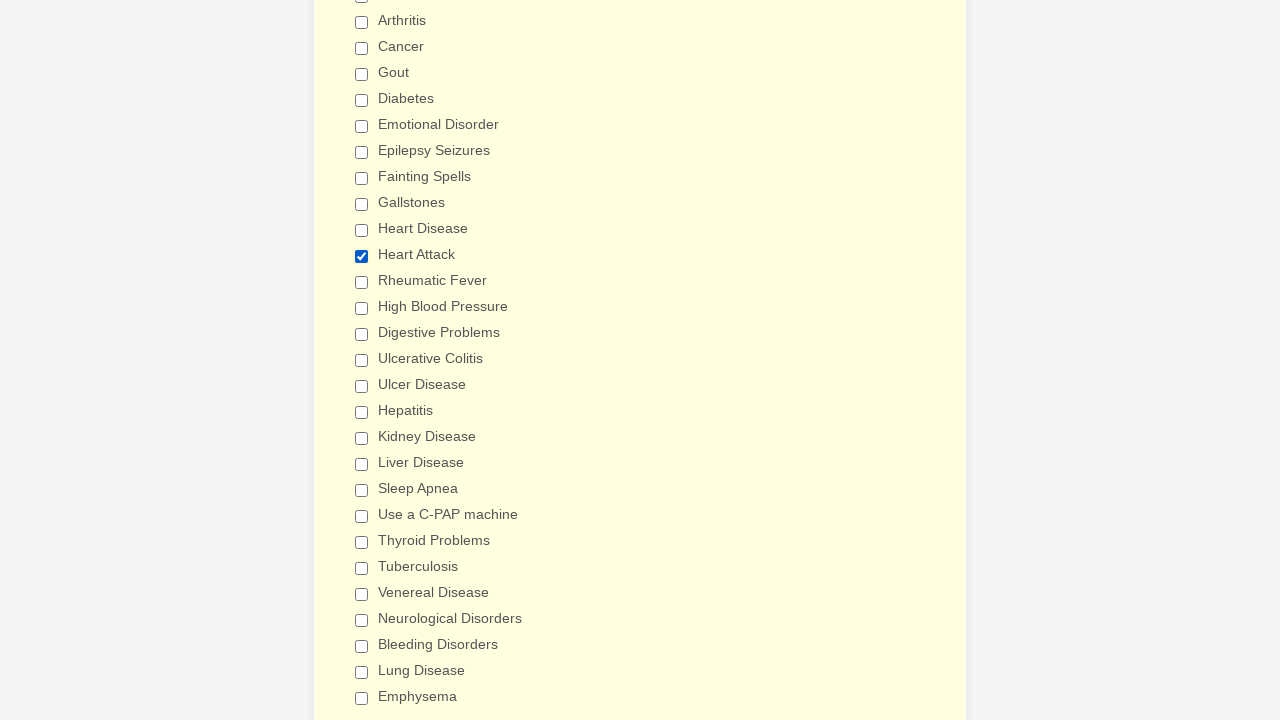

Verified non-Heart Attack checkbox is not selected
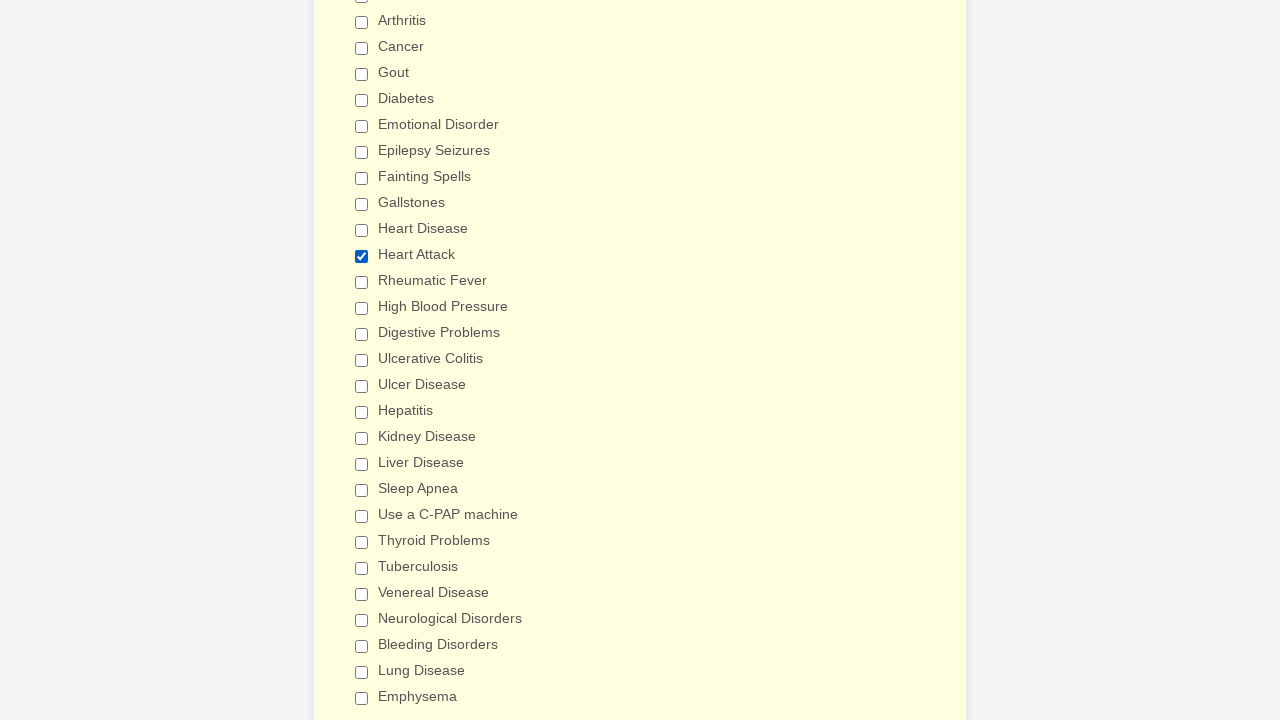

Verified non-Heart Attack checkbox is not selected
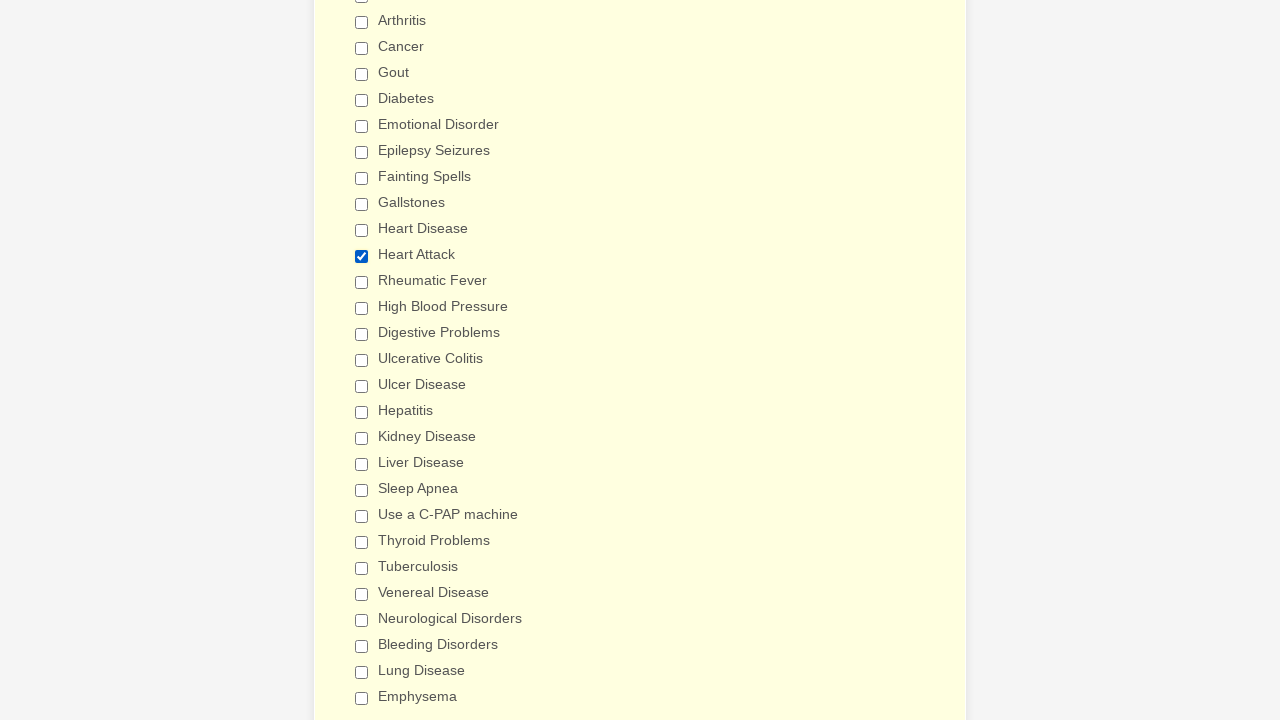

Verified non-Heart Attack checkbox is not selected
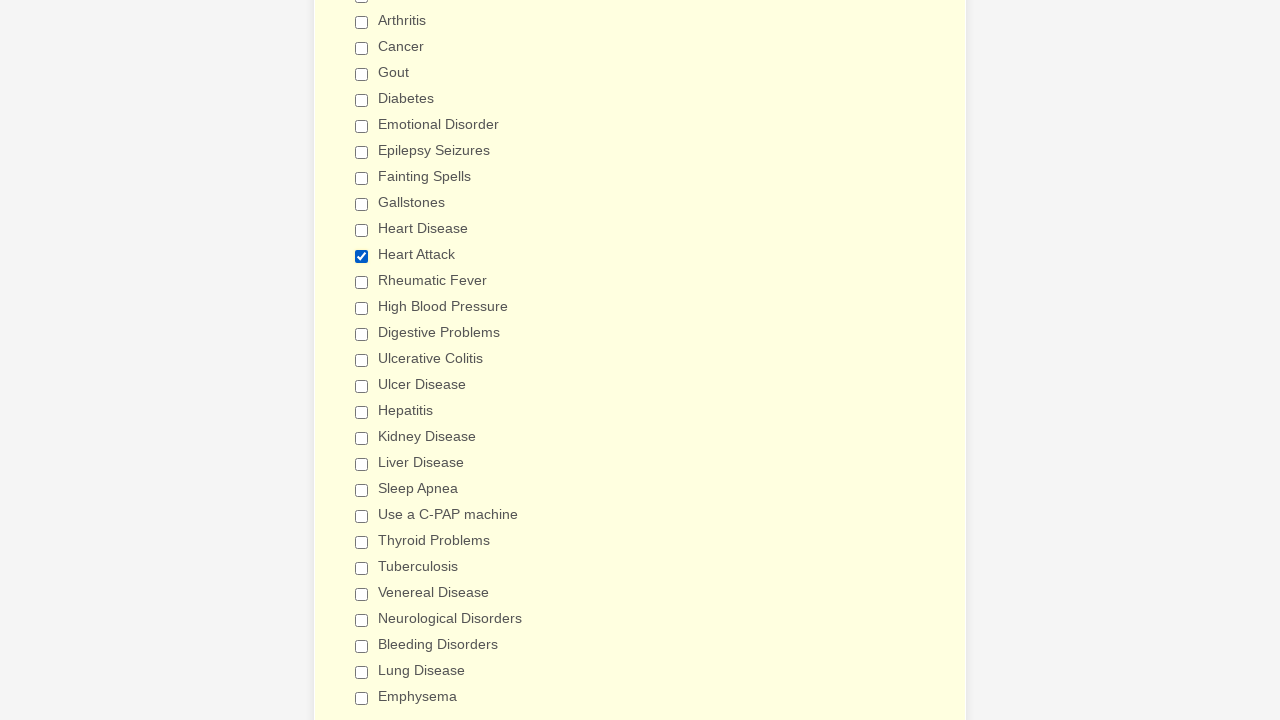

Verified non-Heart Attack checkbox is not selected
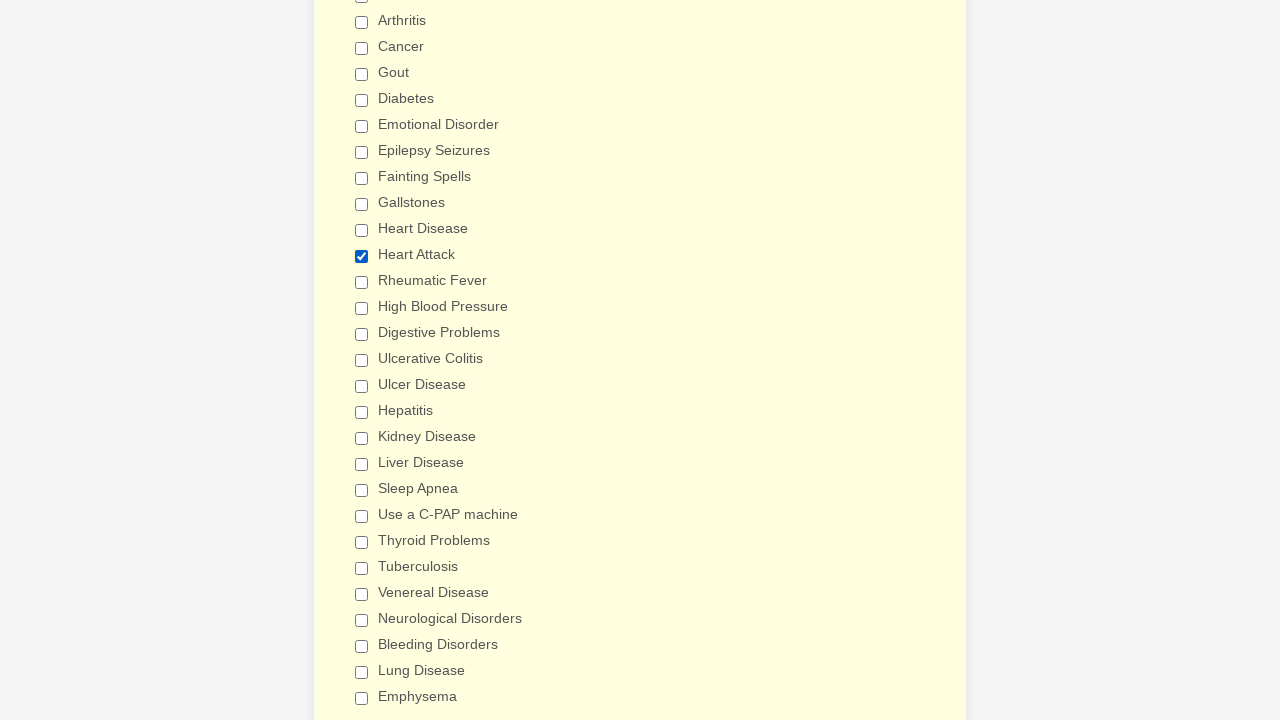

Verified non-Heart Attack checkbox is not selected
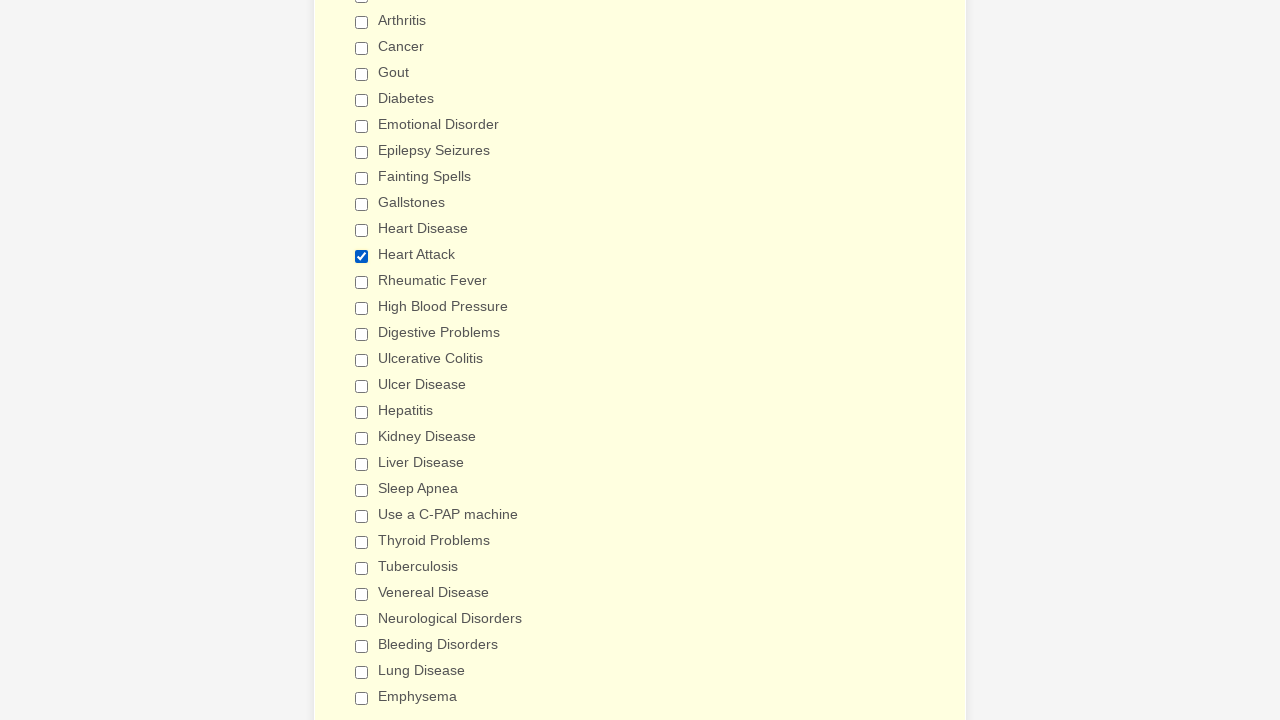

Verified non-Heart Attack checkbox is not selected
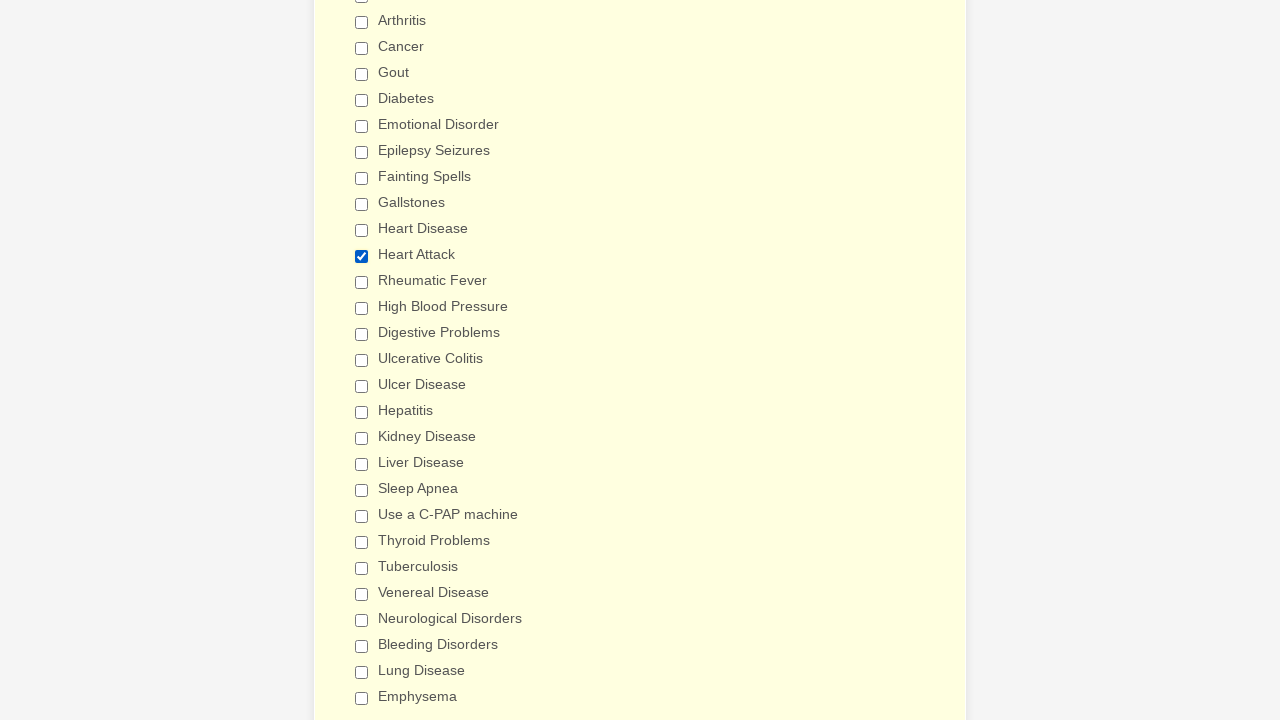

Verified non-Heart Attack checkbox is not selected
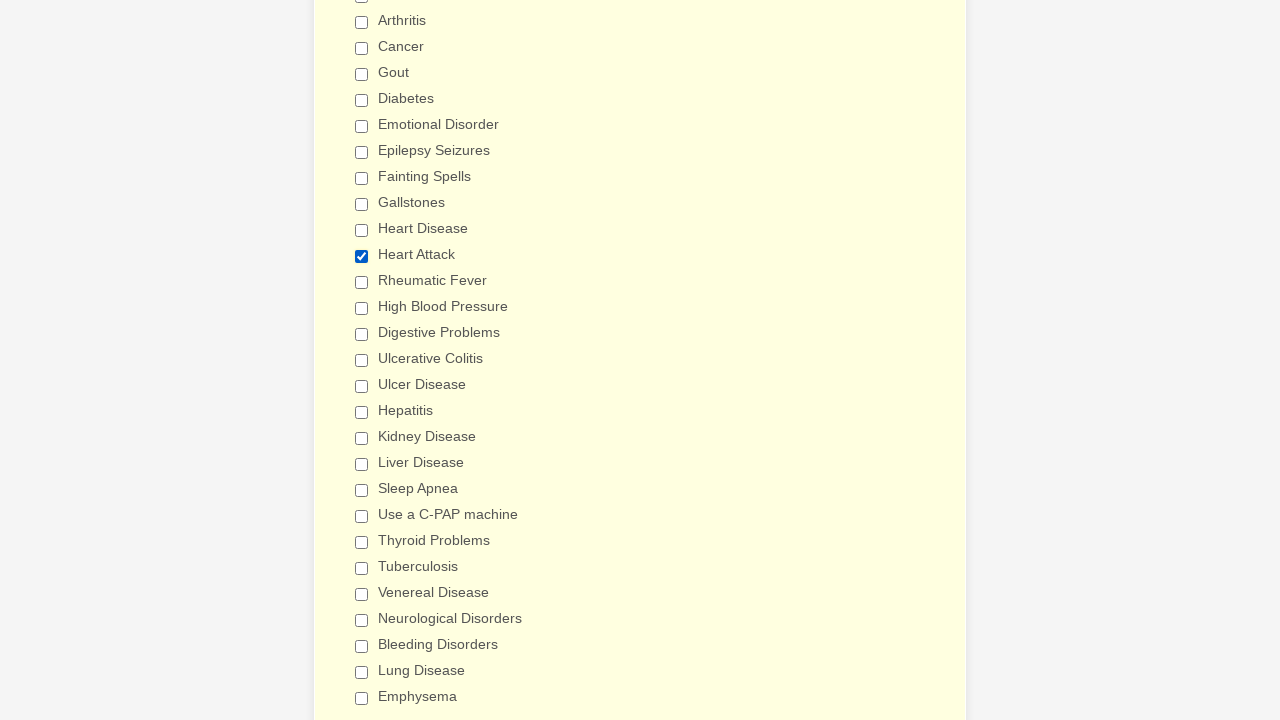

Verified non-Heart Attack checkbox is not selected
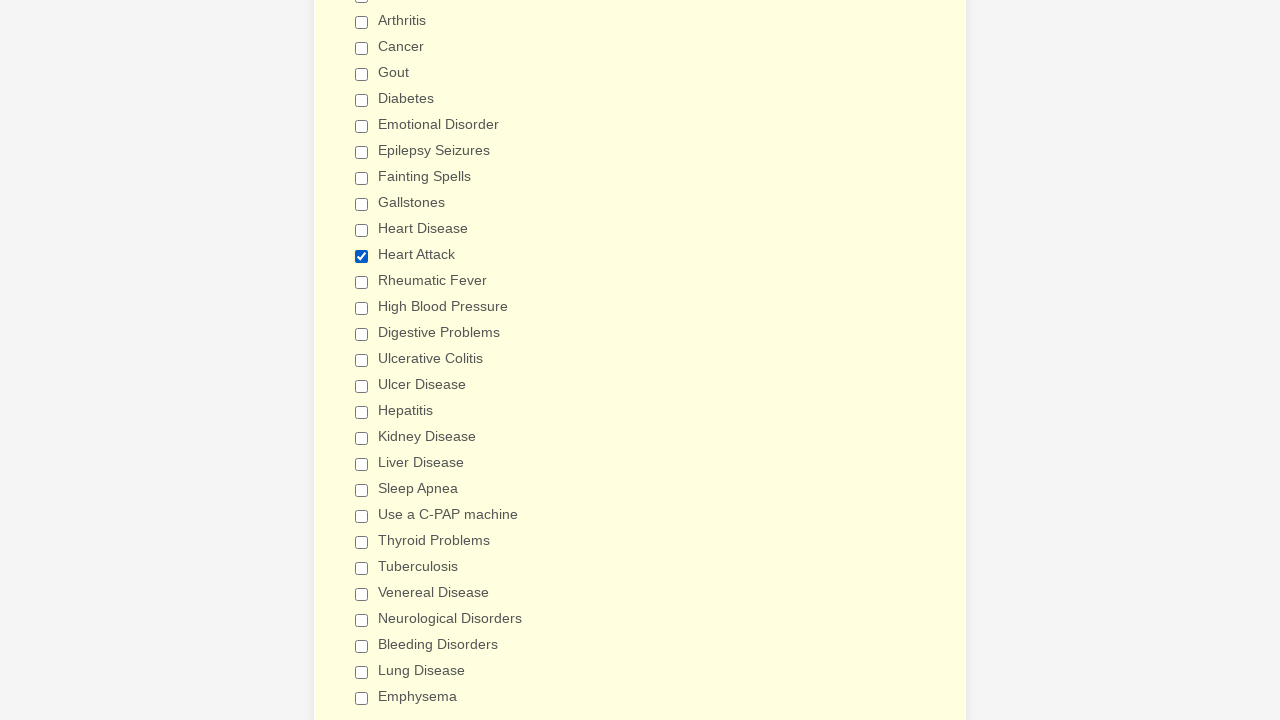

Verified non-Heart Attack checkbox is not selected
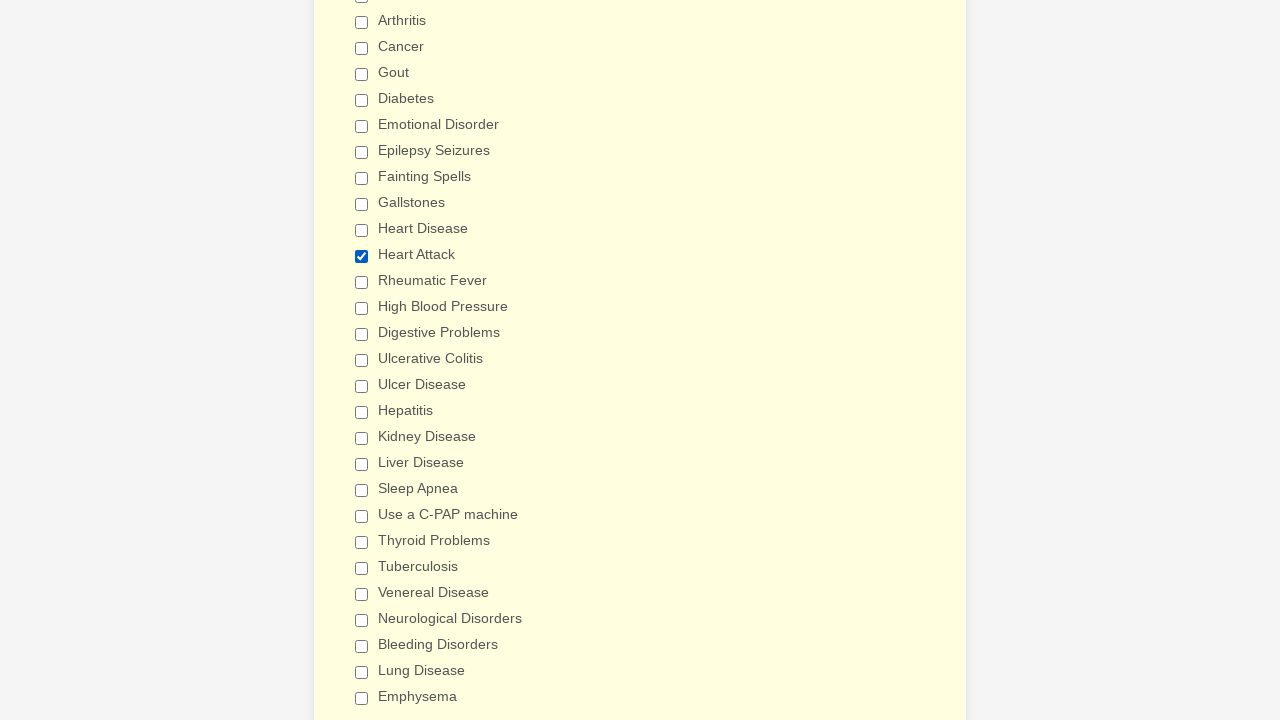

Verified non-Heart Attack checkbox is not selected
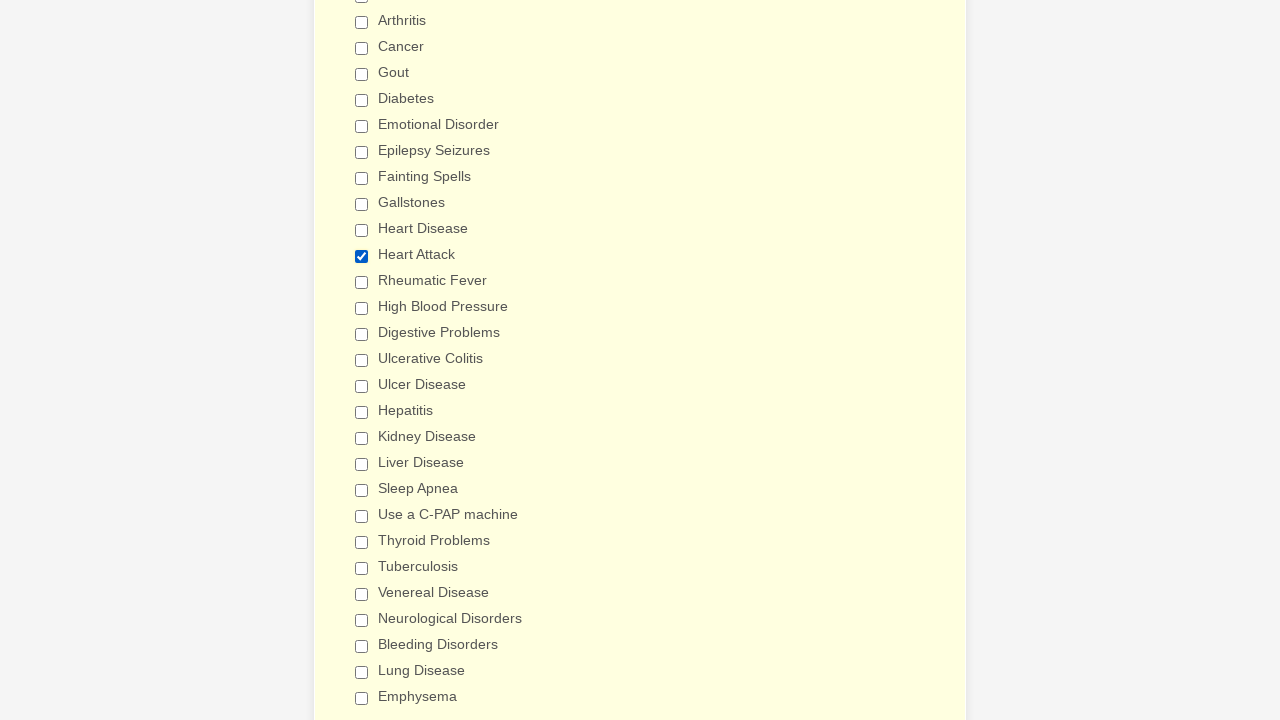

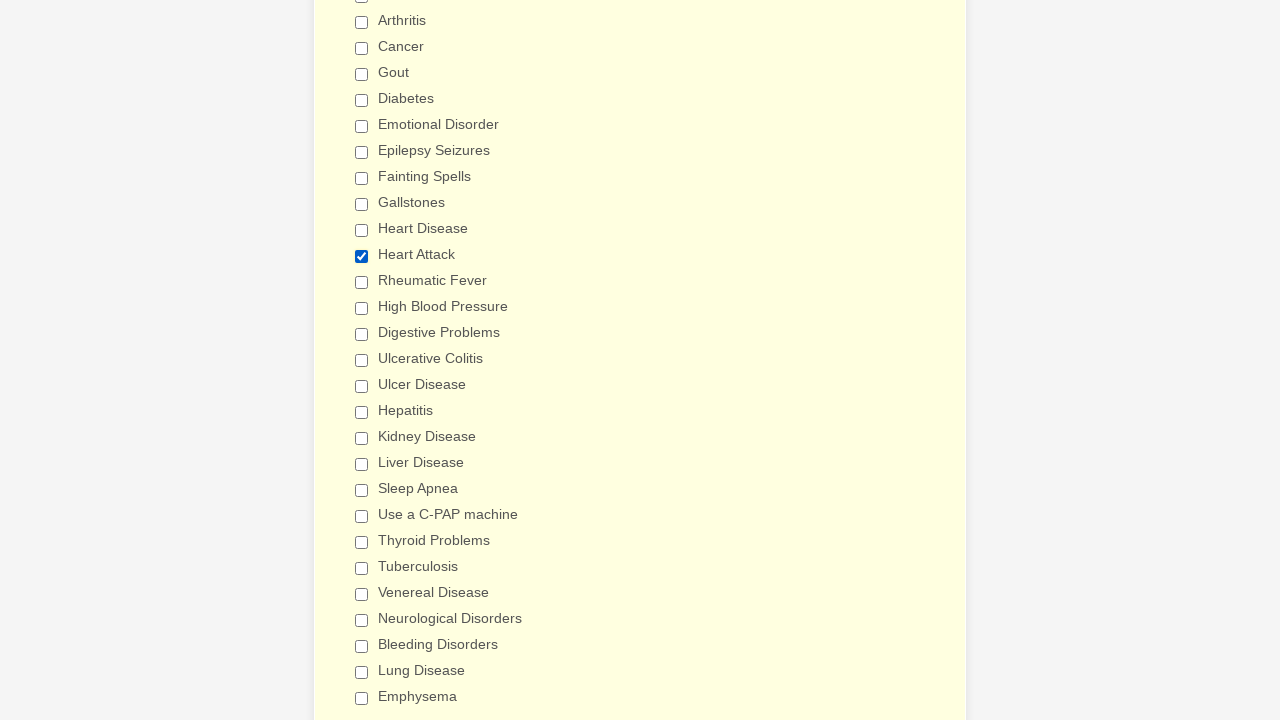